Tests filling a large form with 100 input fields by entering the same text value into each field and submitting the form

Starting URL: http://suninjuly.github.io/huge_form.html

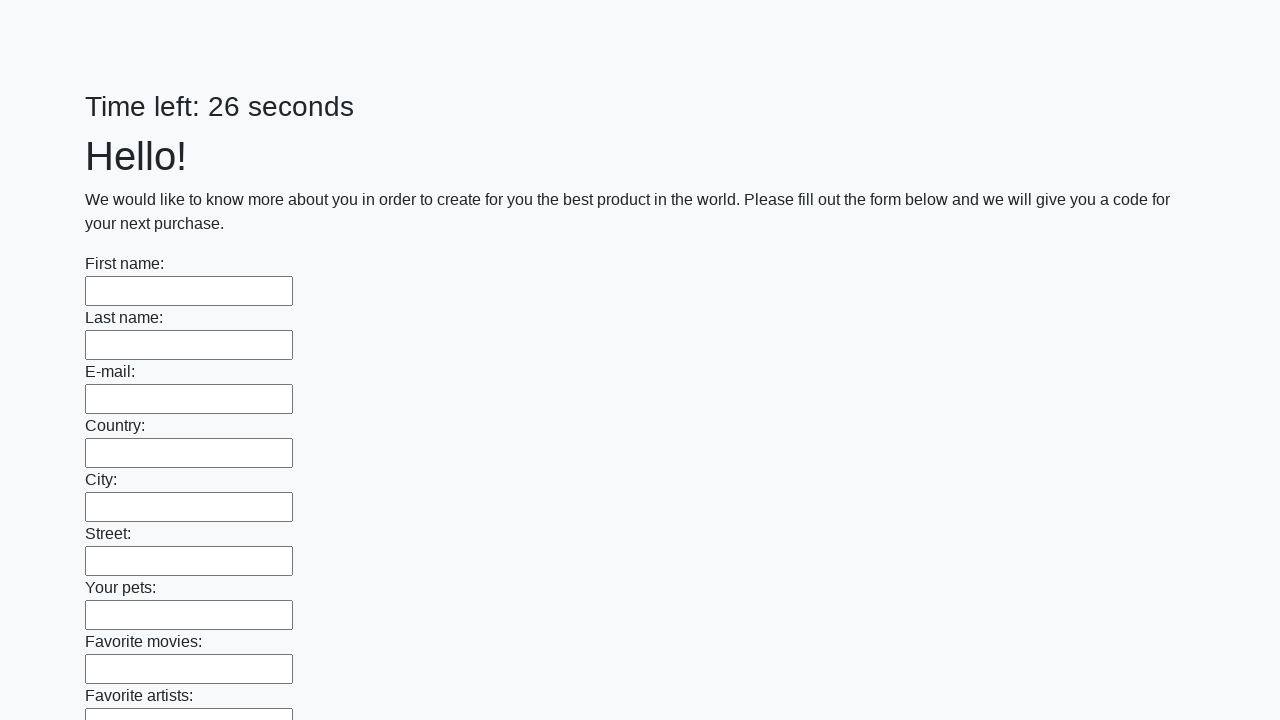

Located all input fields on the form
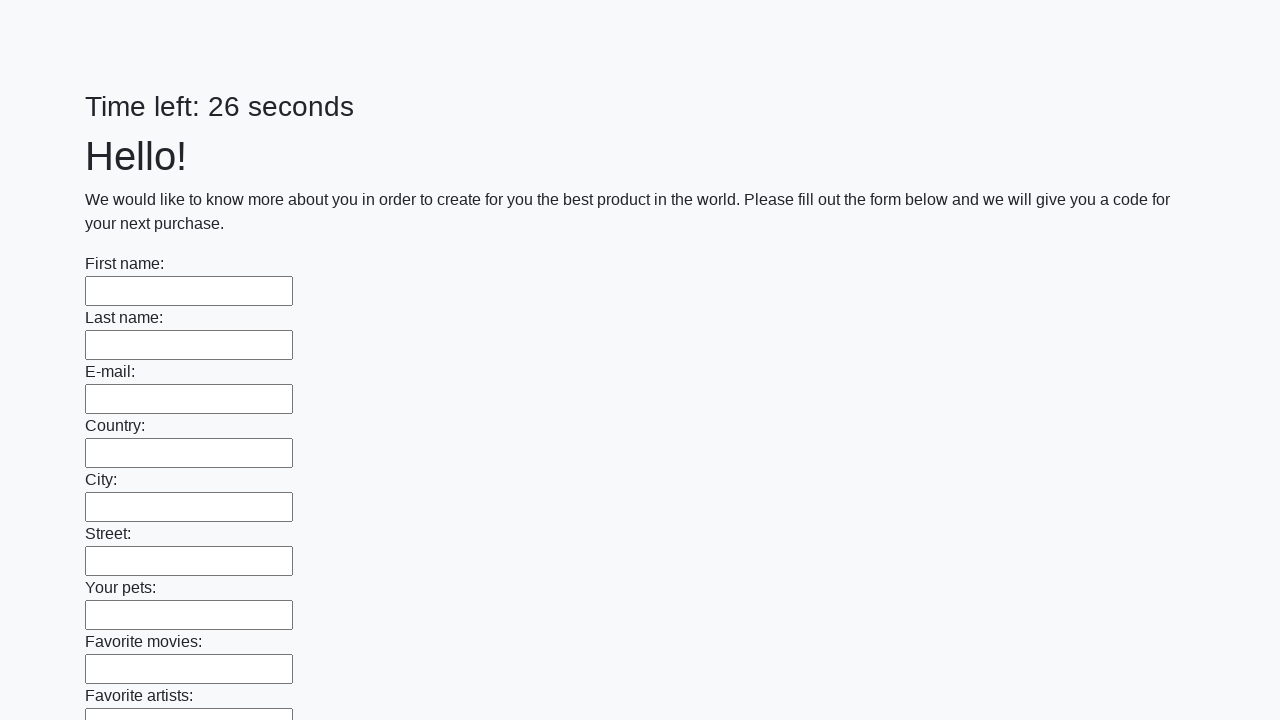

Filled an input field with 'My answer' on input >> nth=0
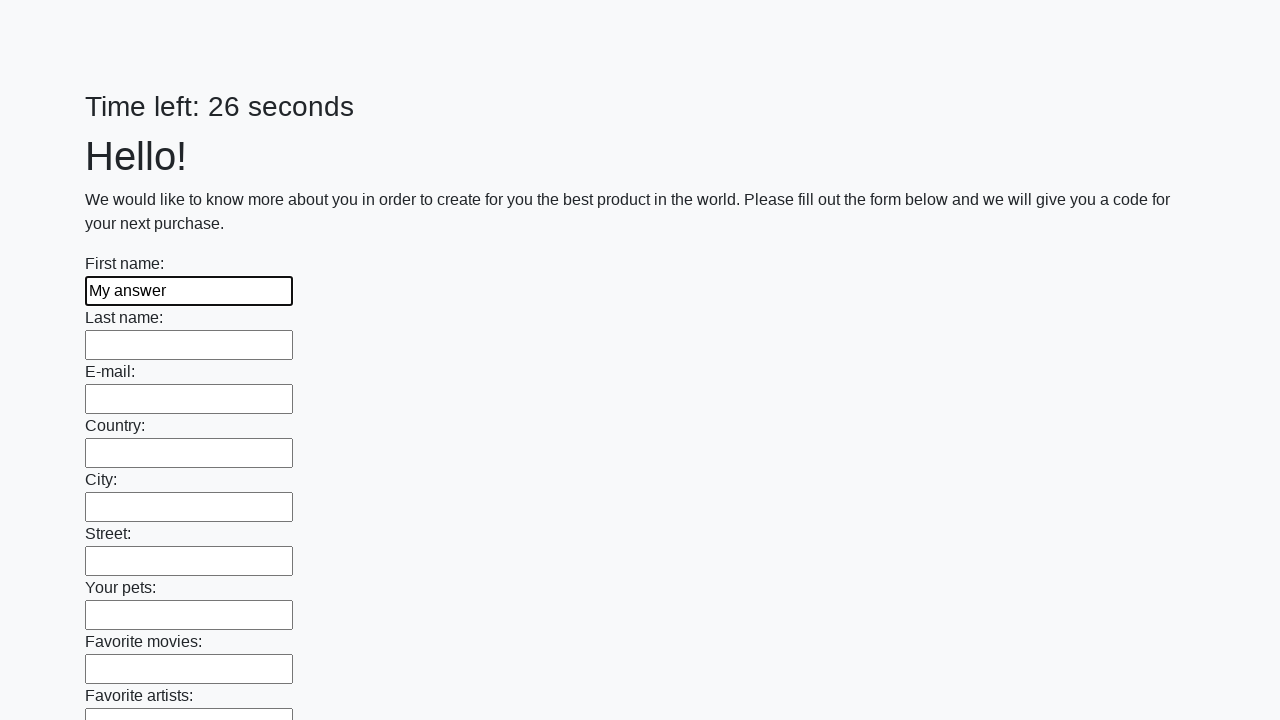

Filled an input field with 'My answer' on input >> nth=1
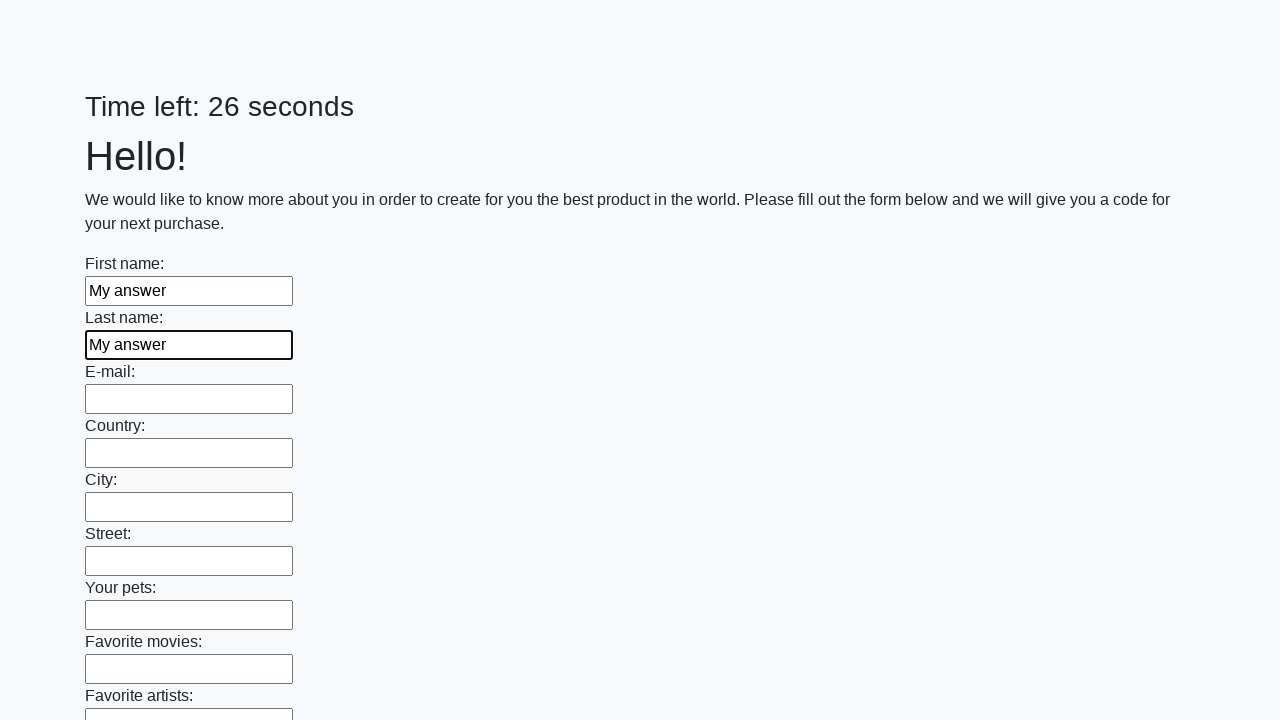

Filled an input field with 'My answer' on input >> nth=2
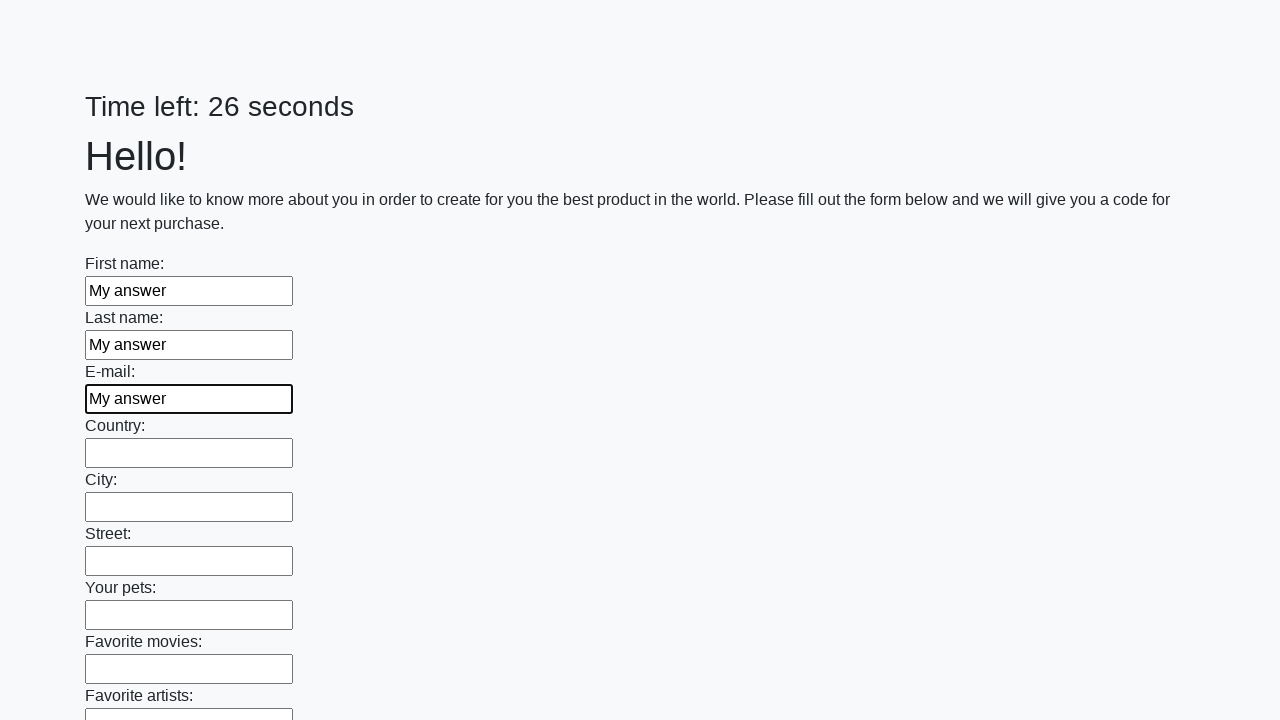

Filled an input field with 'My answer' on input >> nth=3
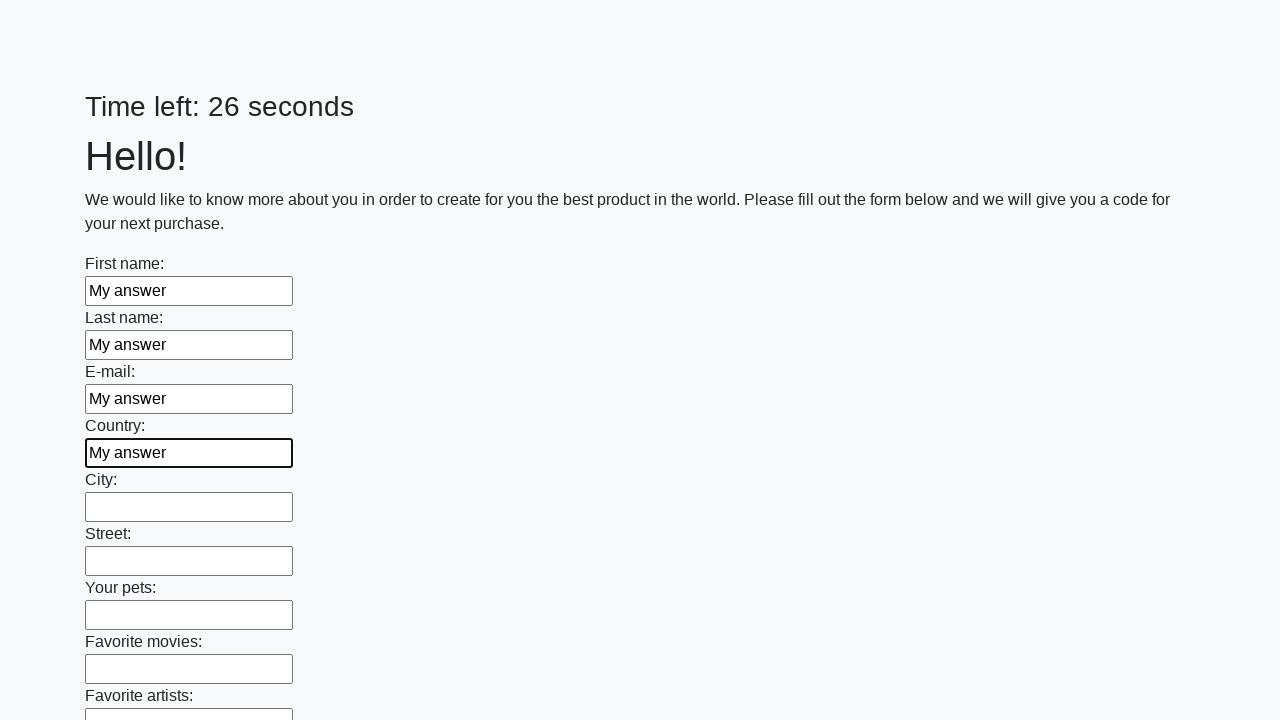

Filled an input field with 'My answer' on input >> nth=4
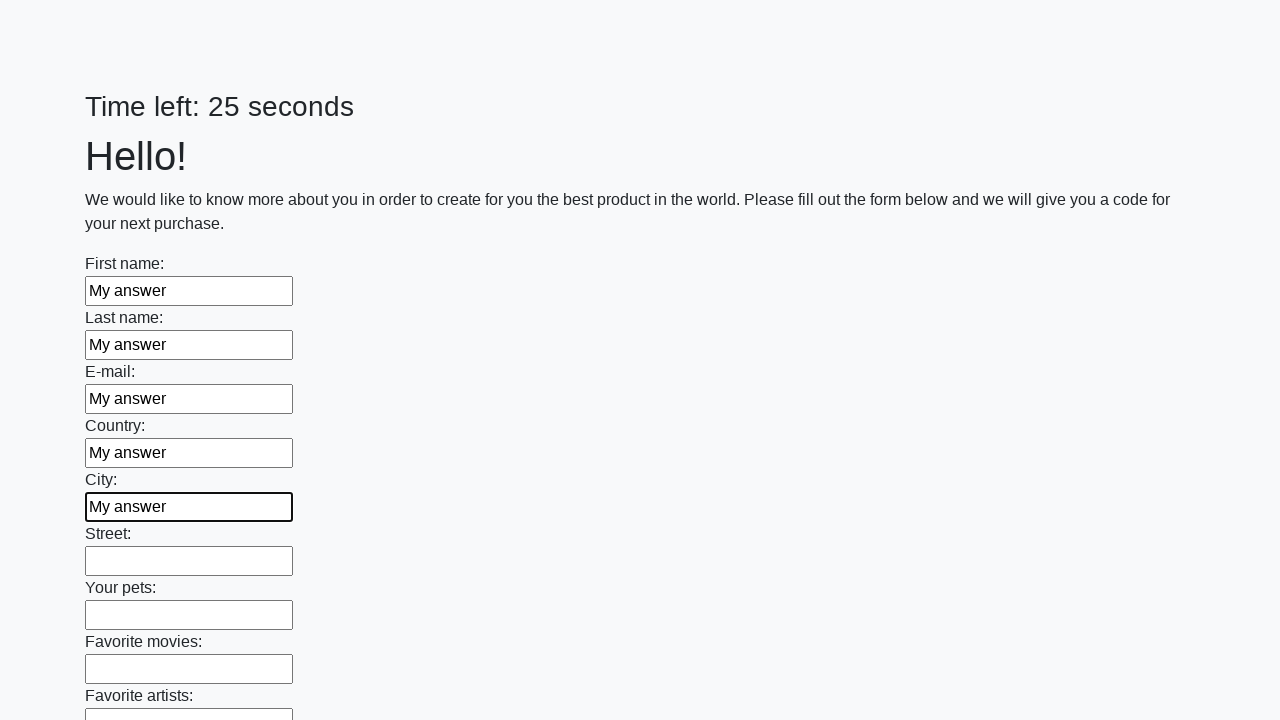

Filled an input field with 'My answer' on input >> nth=5
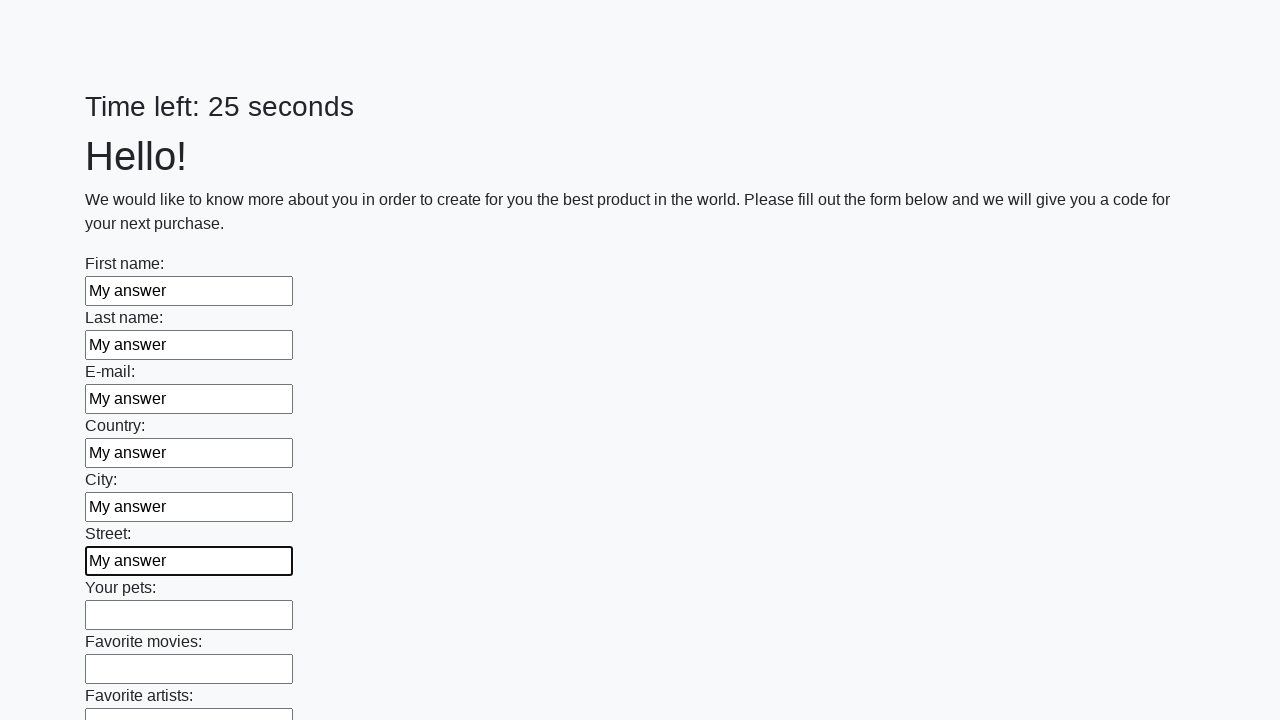

Filled an input field with 'My answer' on input >> nth=6
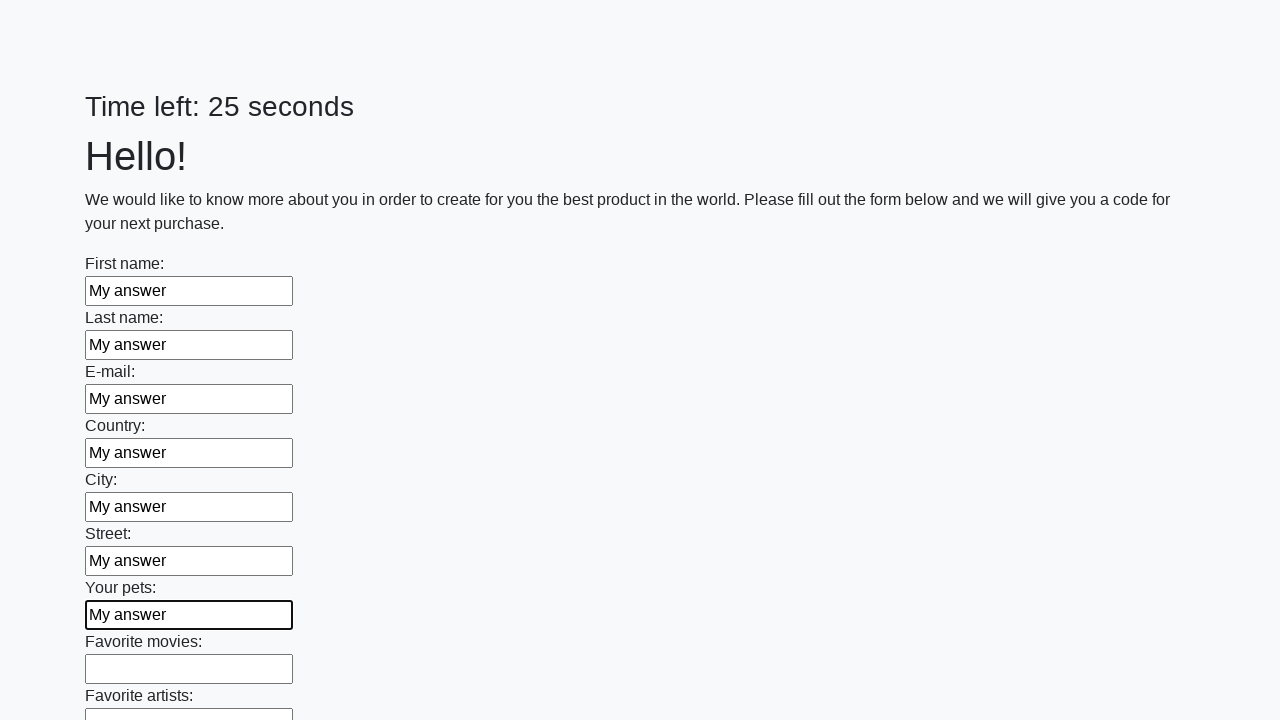

Filled an input field with 'My answer' on input >> nth=7
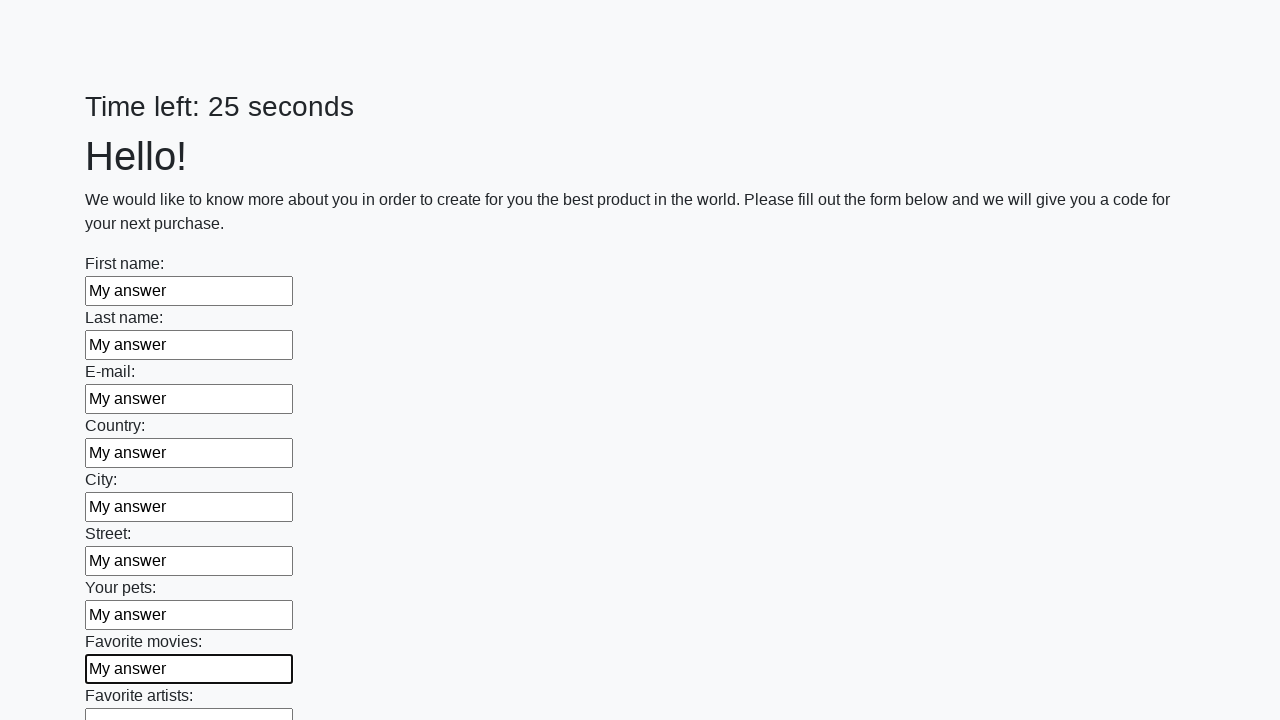

Filled an input field with 'My answer' on input >> nth=8
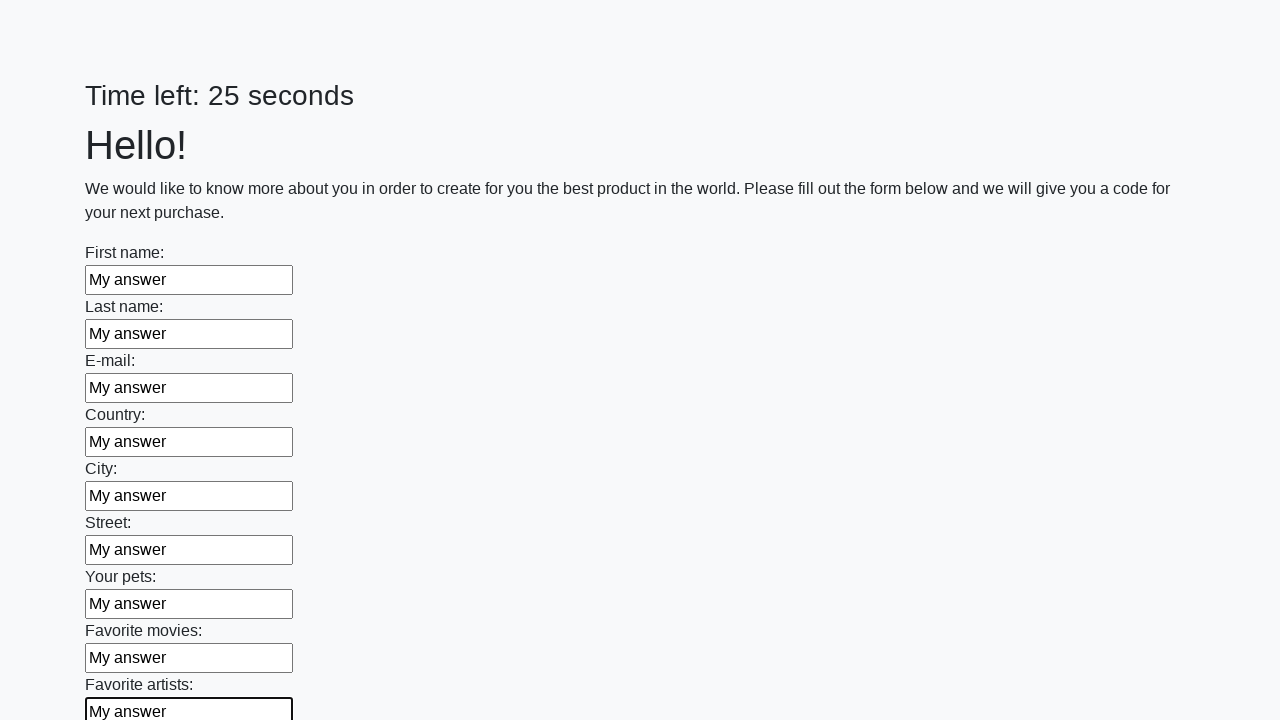

Filled an input field with 'My answer' on input >> nth=9
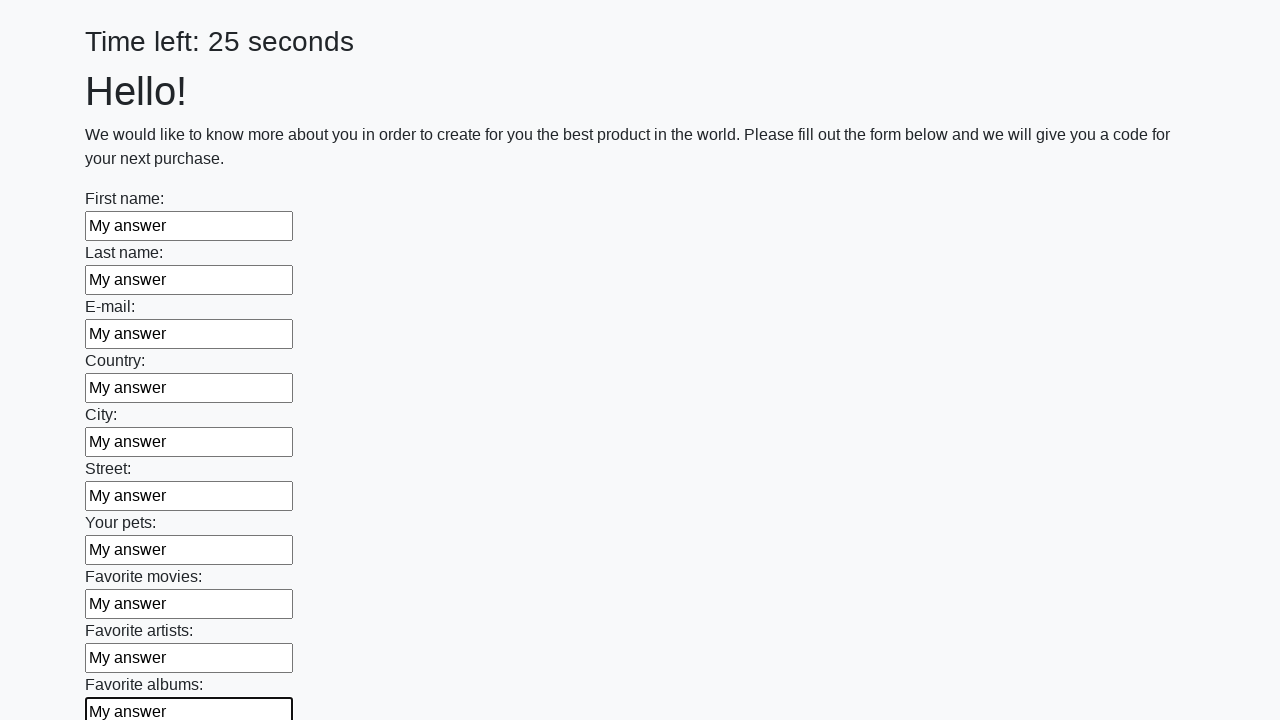

Filled an input field with 'My answer' on input >> nth=10
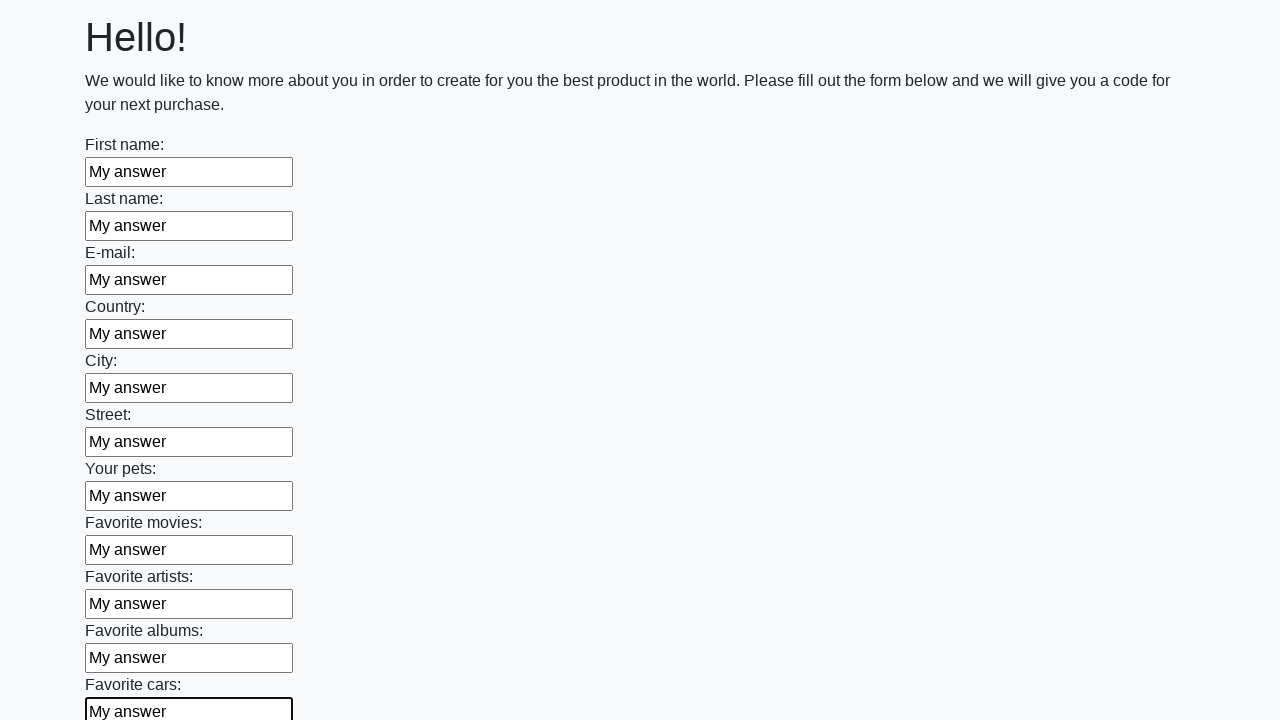

Filled an input field with 'My answer' on input >> nth=11
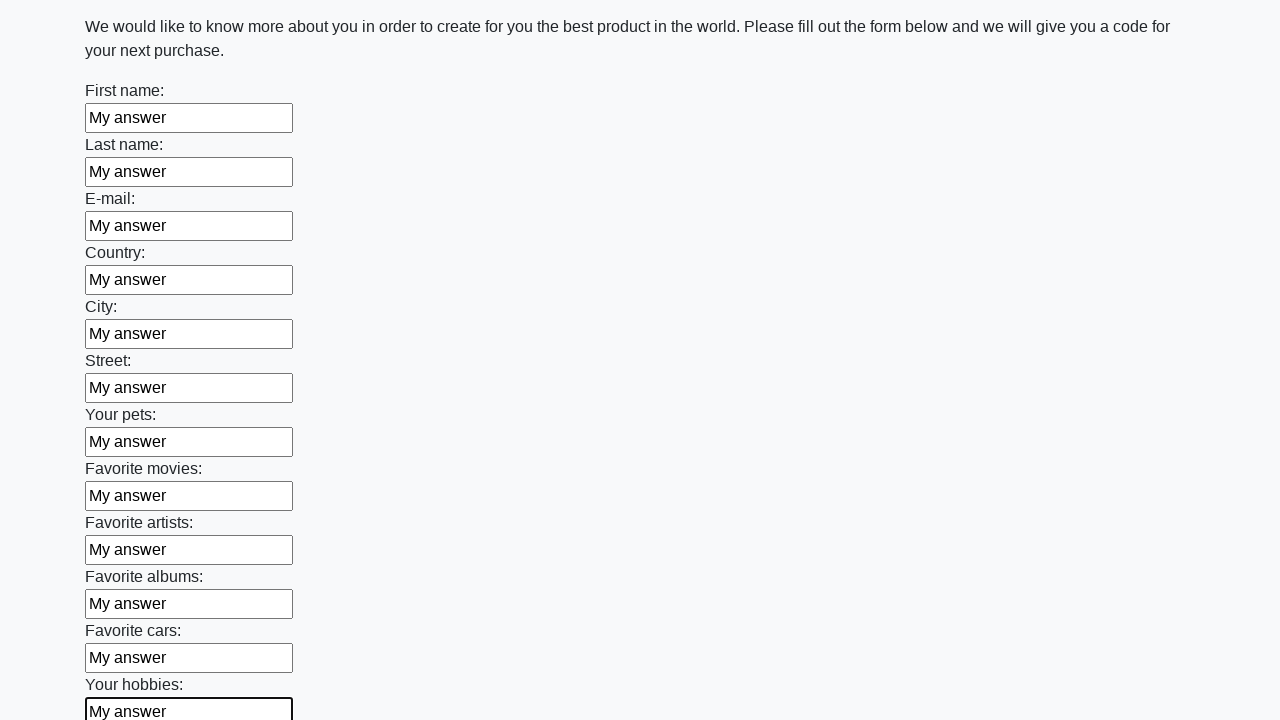

Filled an input field with 'My answer' on input >> nth=12
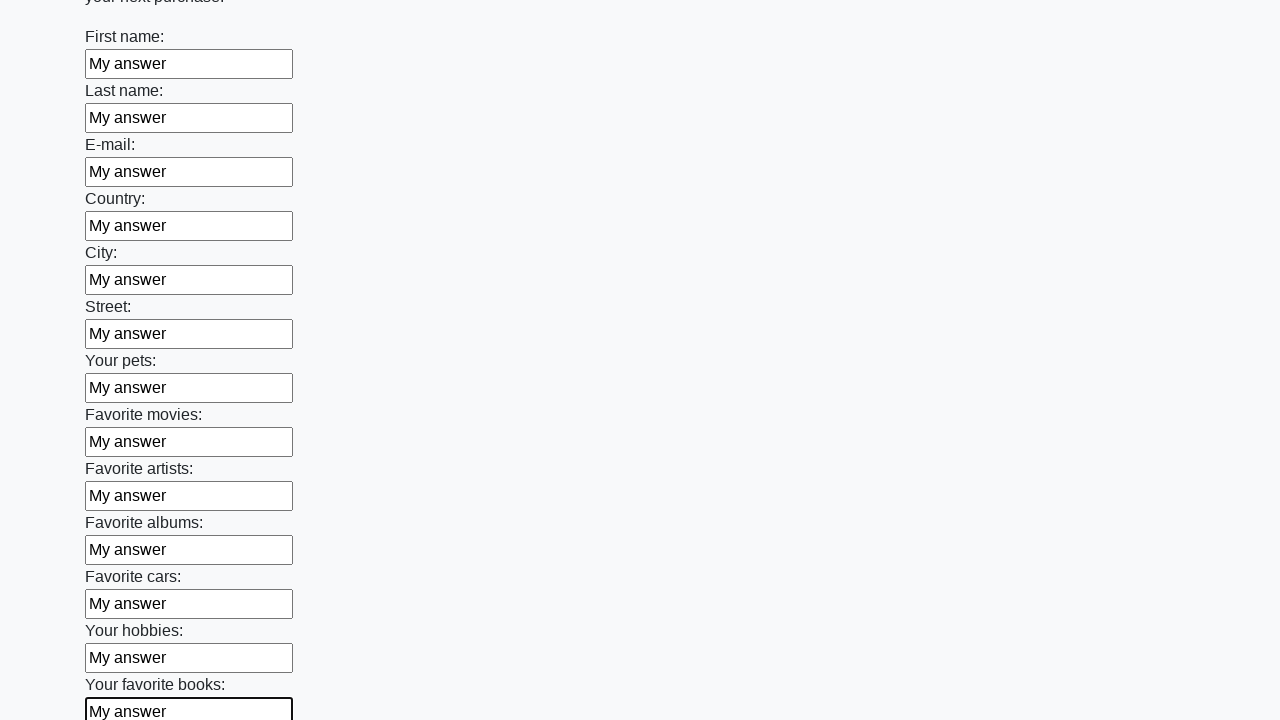

Filled an input field with 'My answer' on input >> nth=13
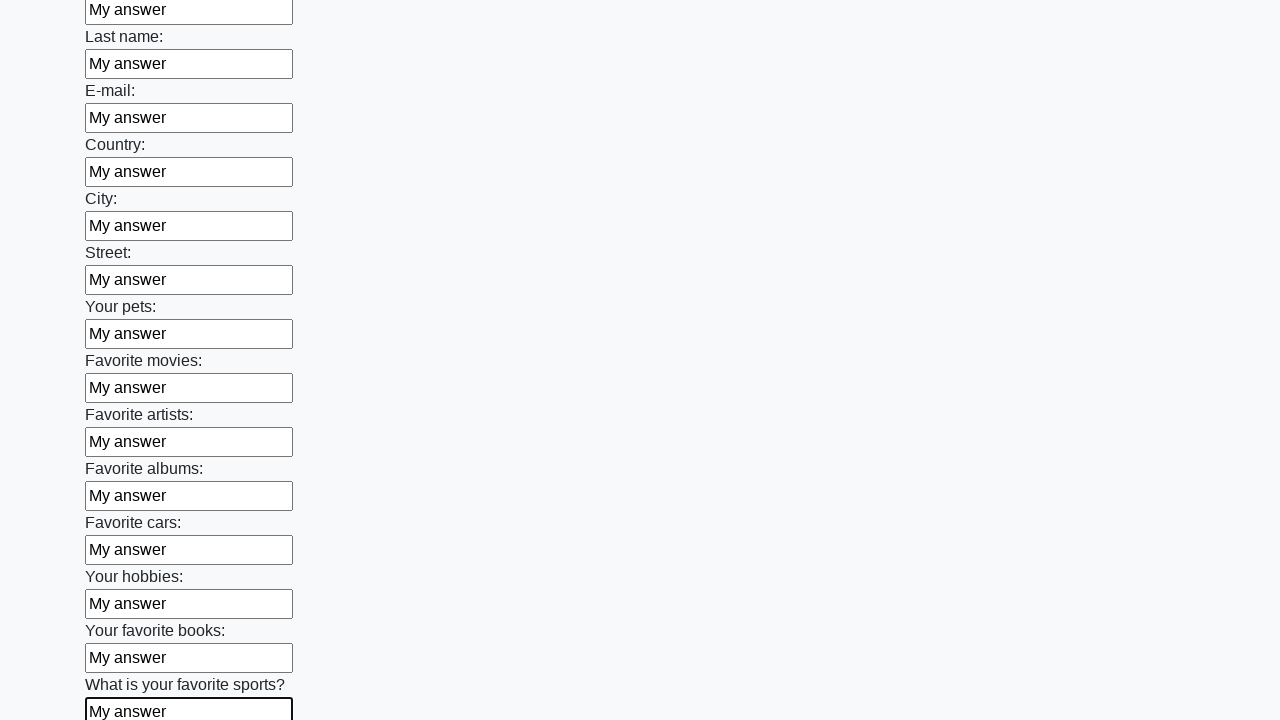

Filled an input field with 'My answer' on input >> nth=14
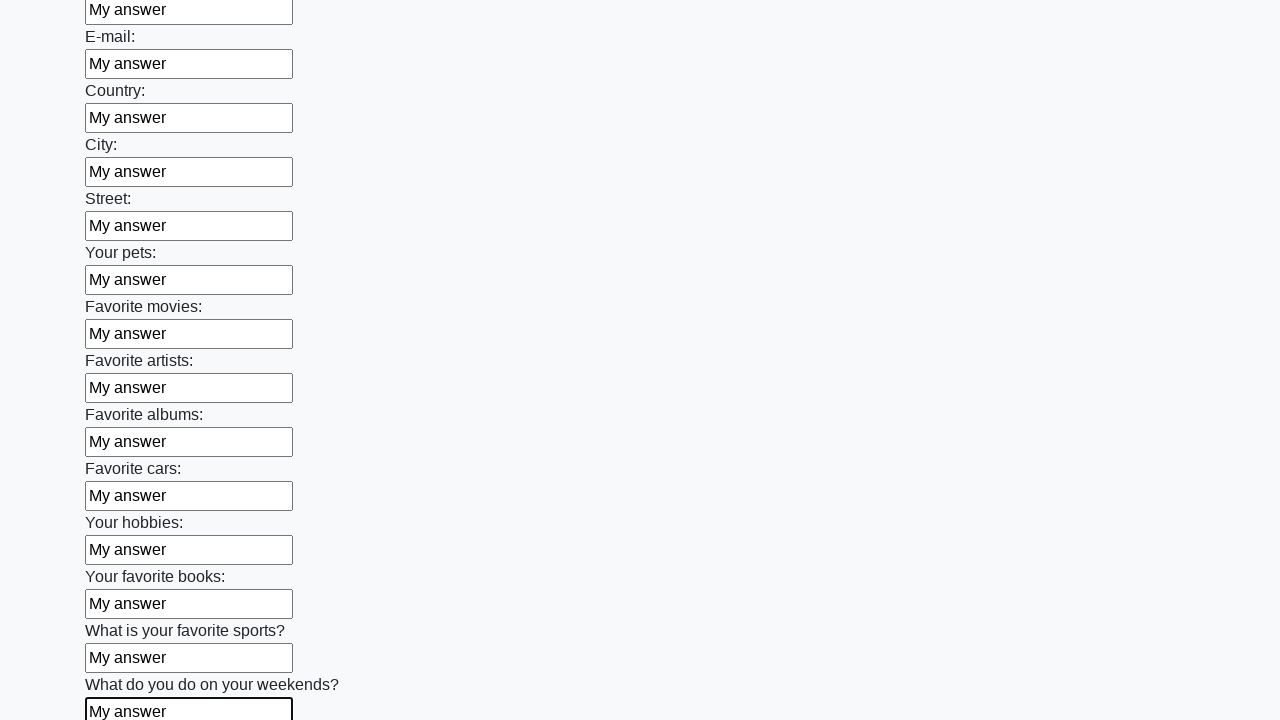

Filled an input field with 'My answer' on input >> nth=15
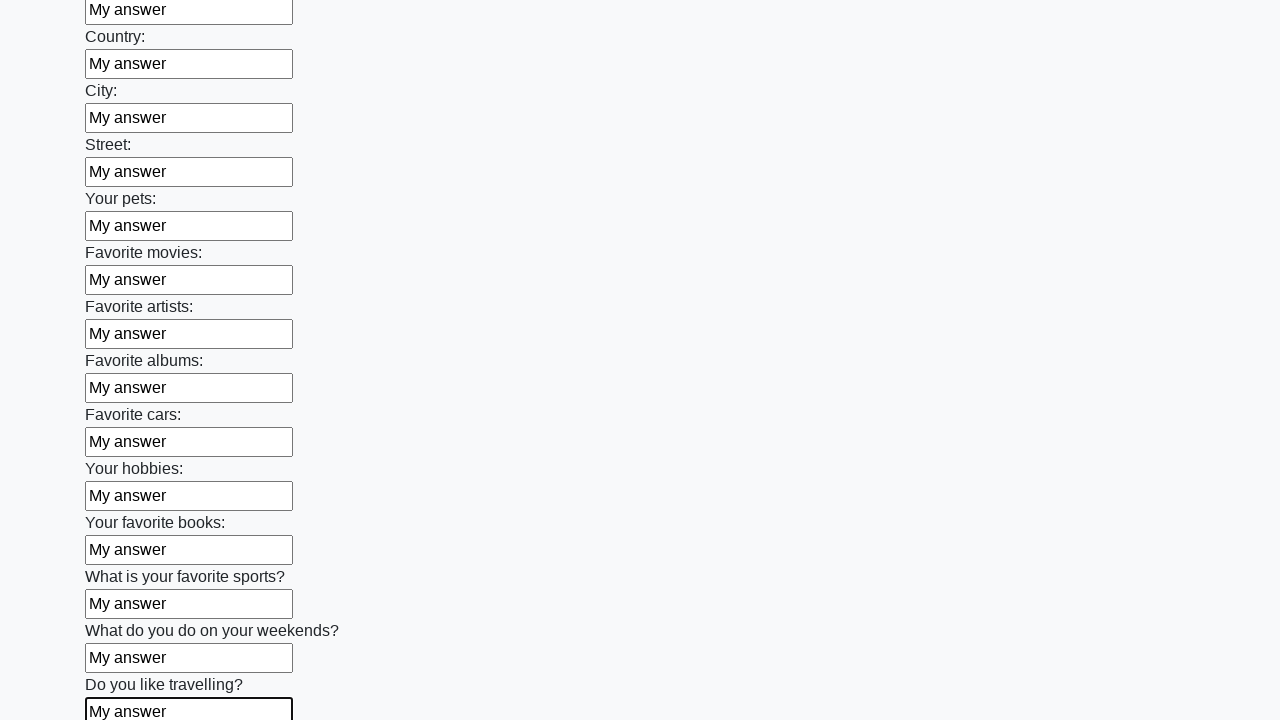

Filled an input field with 'My answer' on input >> nth=16
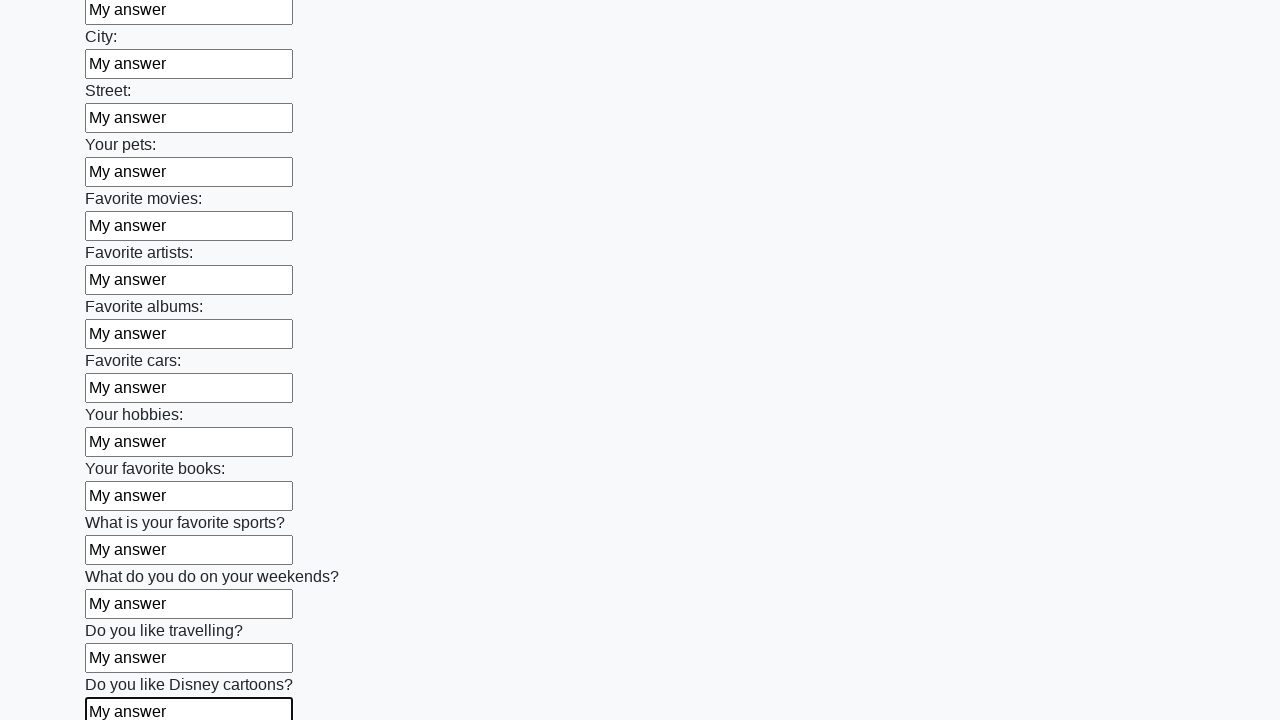

Filled an input field with 'My answer' on input >> nth=17
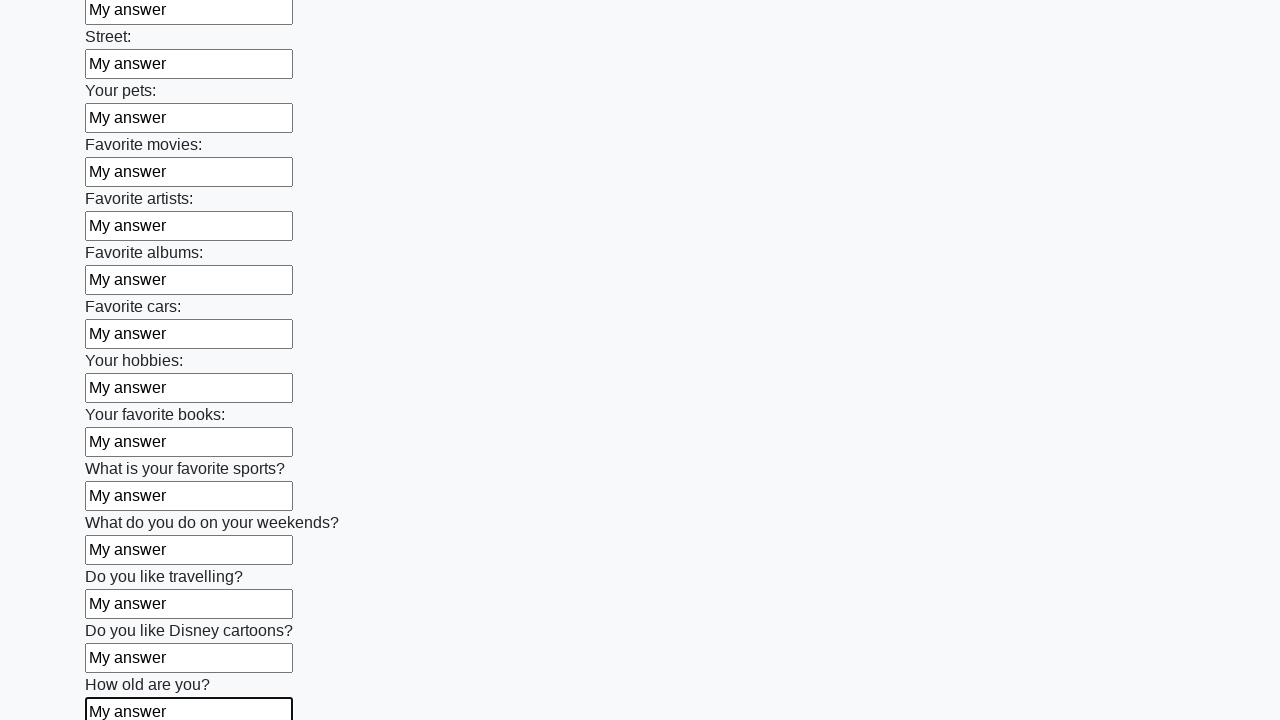

Filled an input field with 'My answer' on input >> nth=18
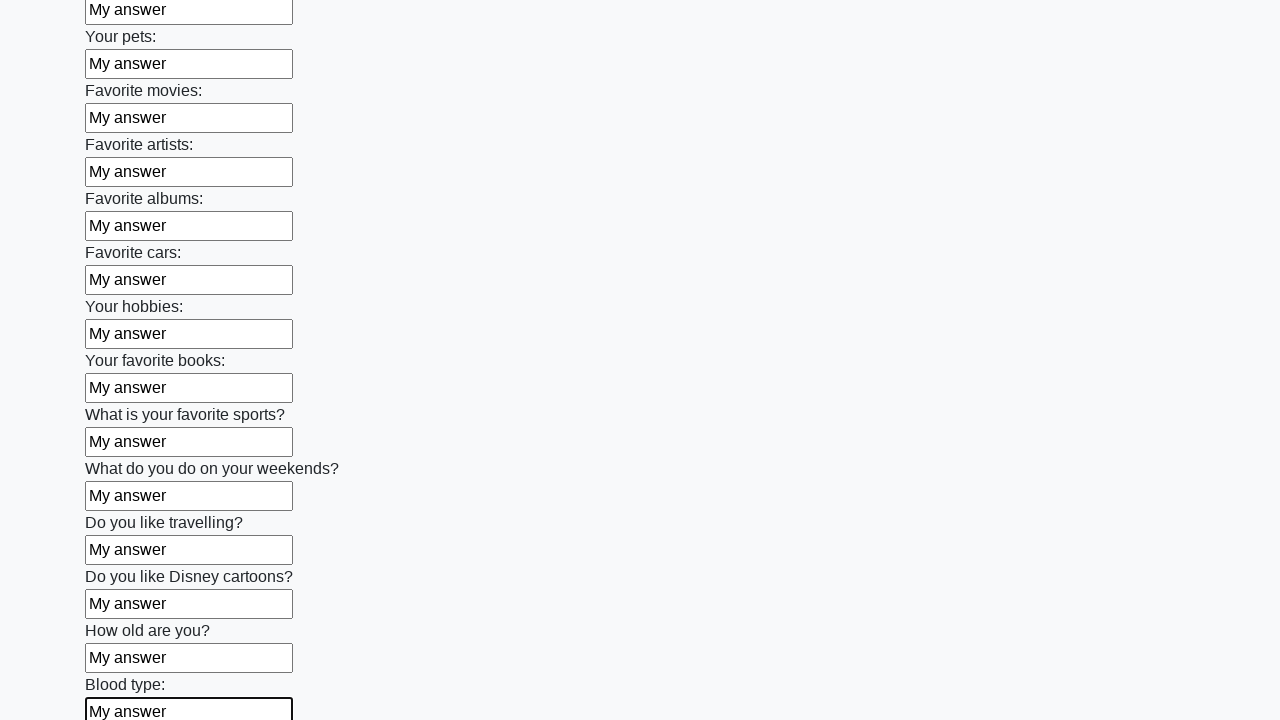

Filled an input field with 'My answer' on input >> nth=19
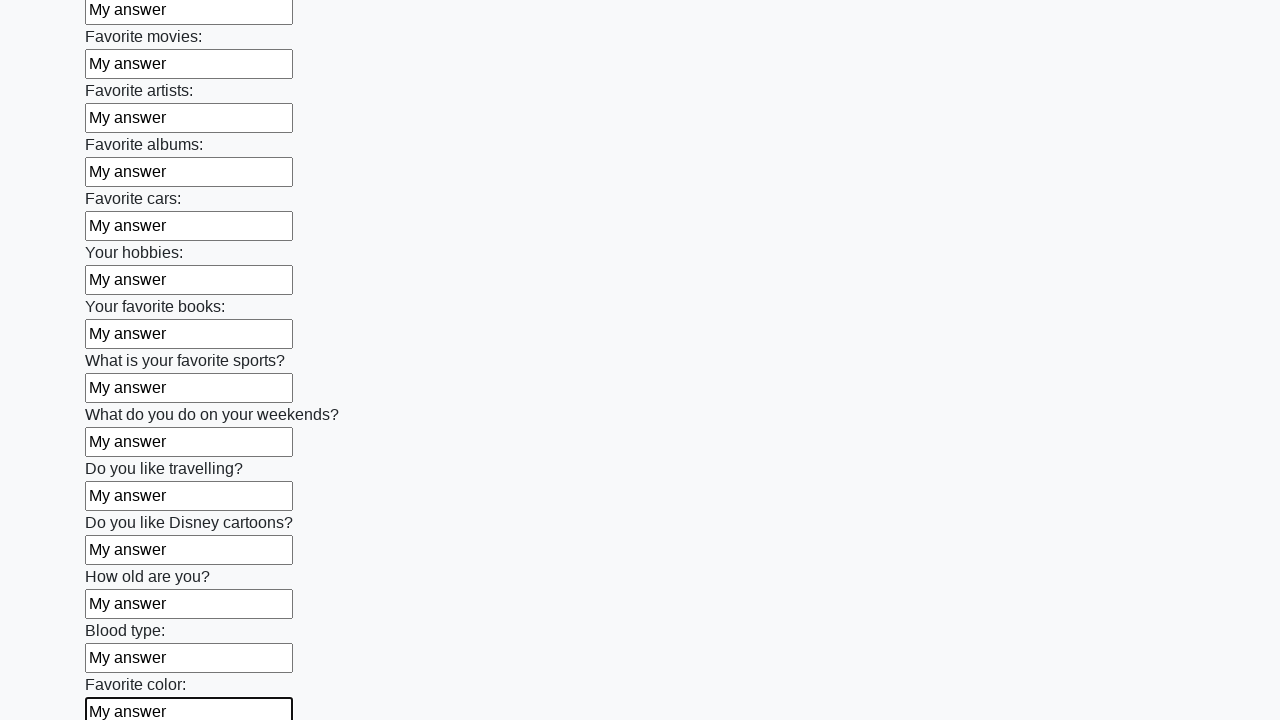

Filled an input field with 'My answer' on input >> nth=20
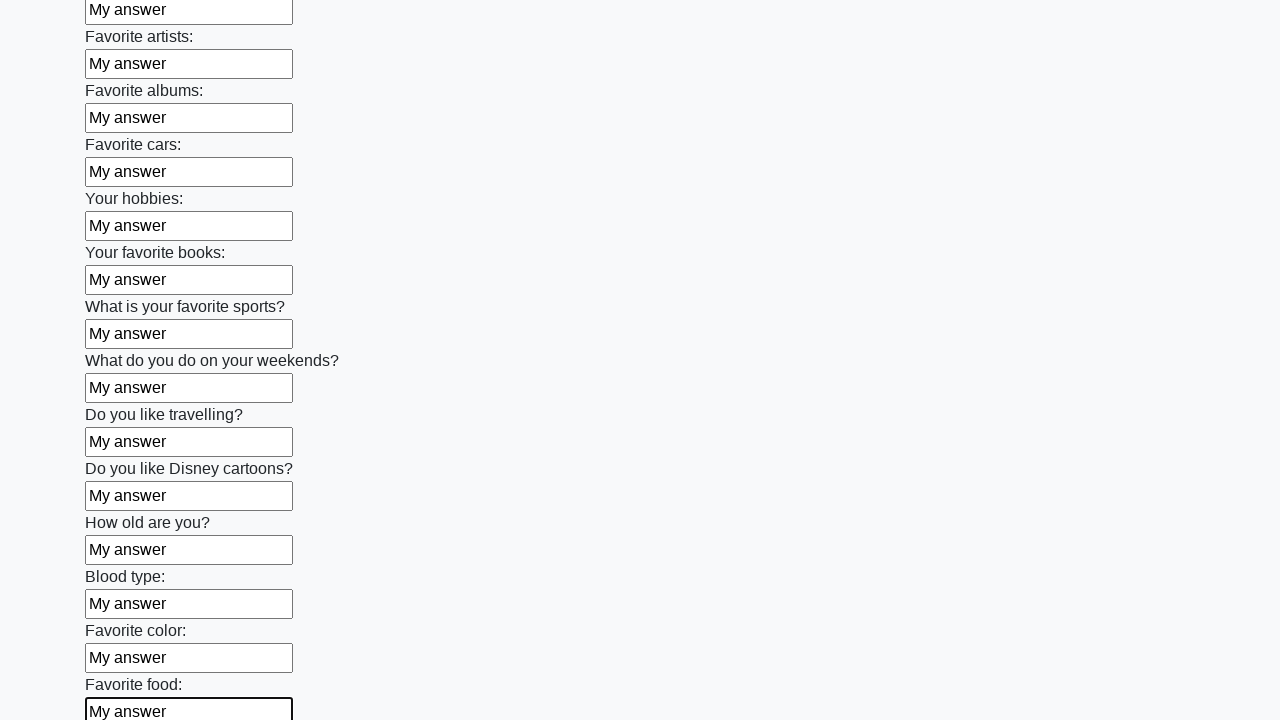

Filled an input field with 'My answer' on input >> nth=21
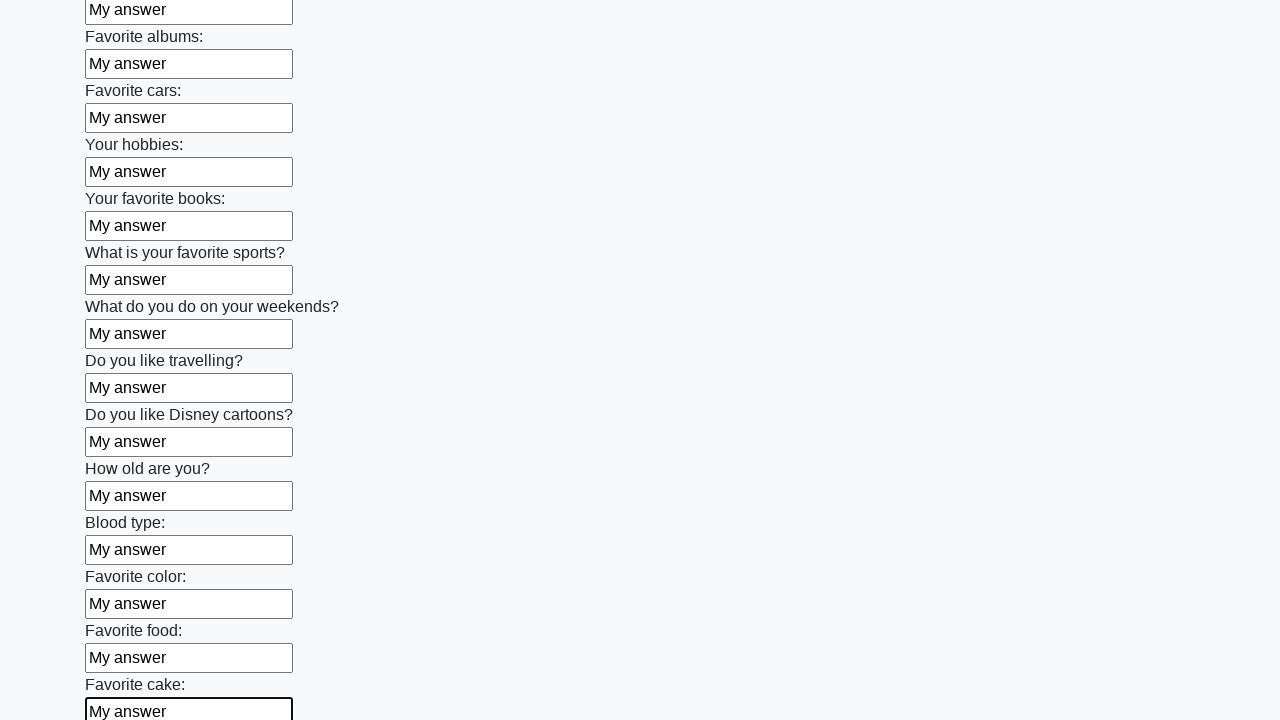

Filled an input field with 'My answer' on input >> nth=22
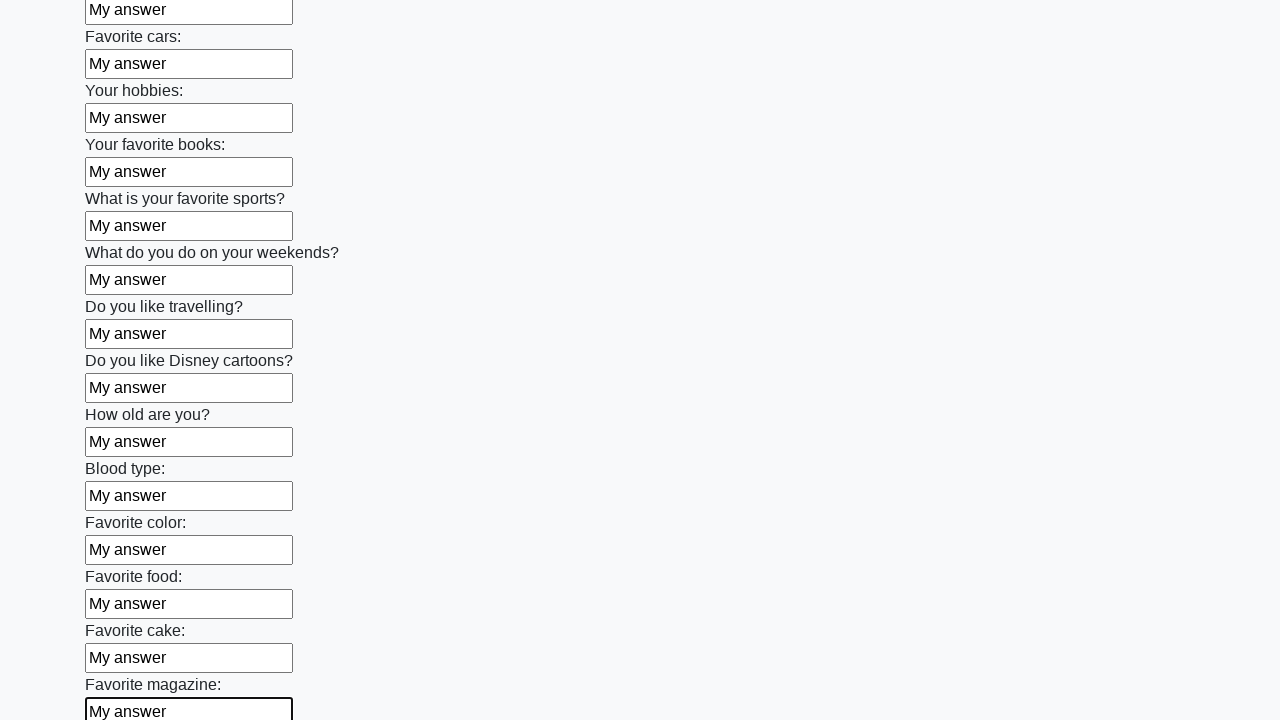

Filled an input field with 'My answer' on input >> nth=23
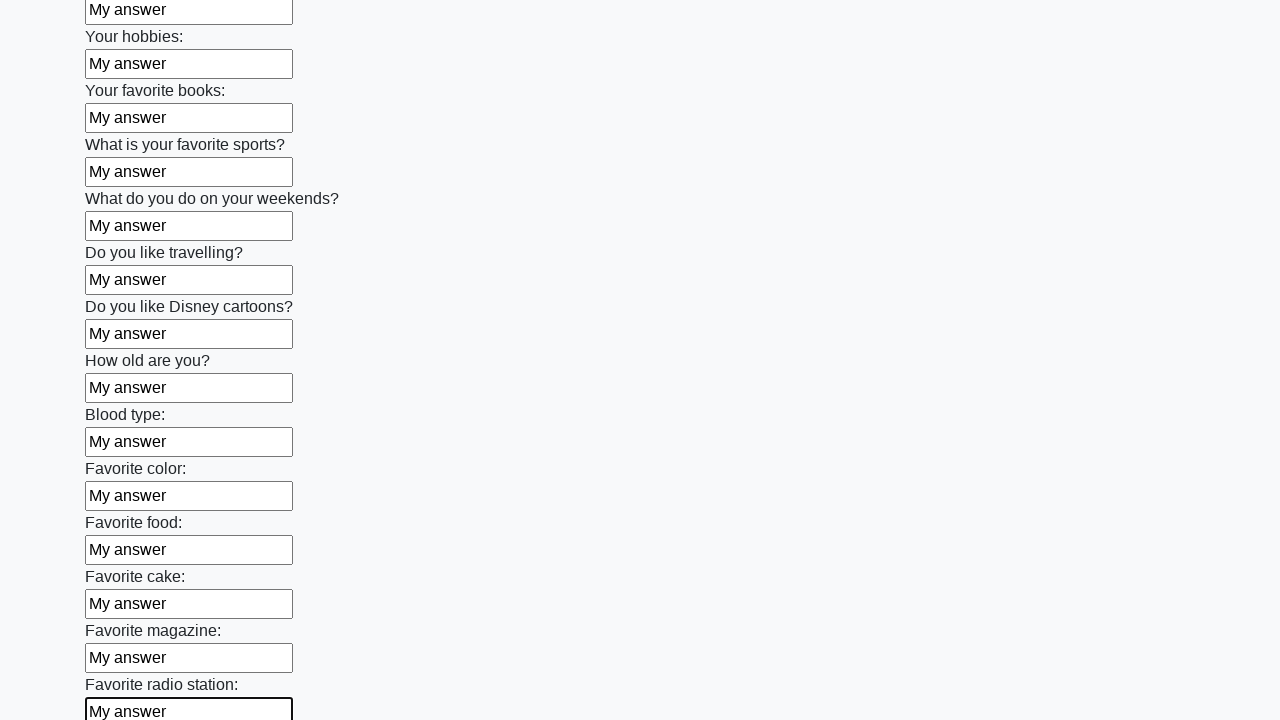

Filled an input field with 'My answer' on input >> nth=24
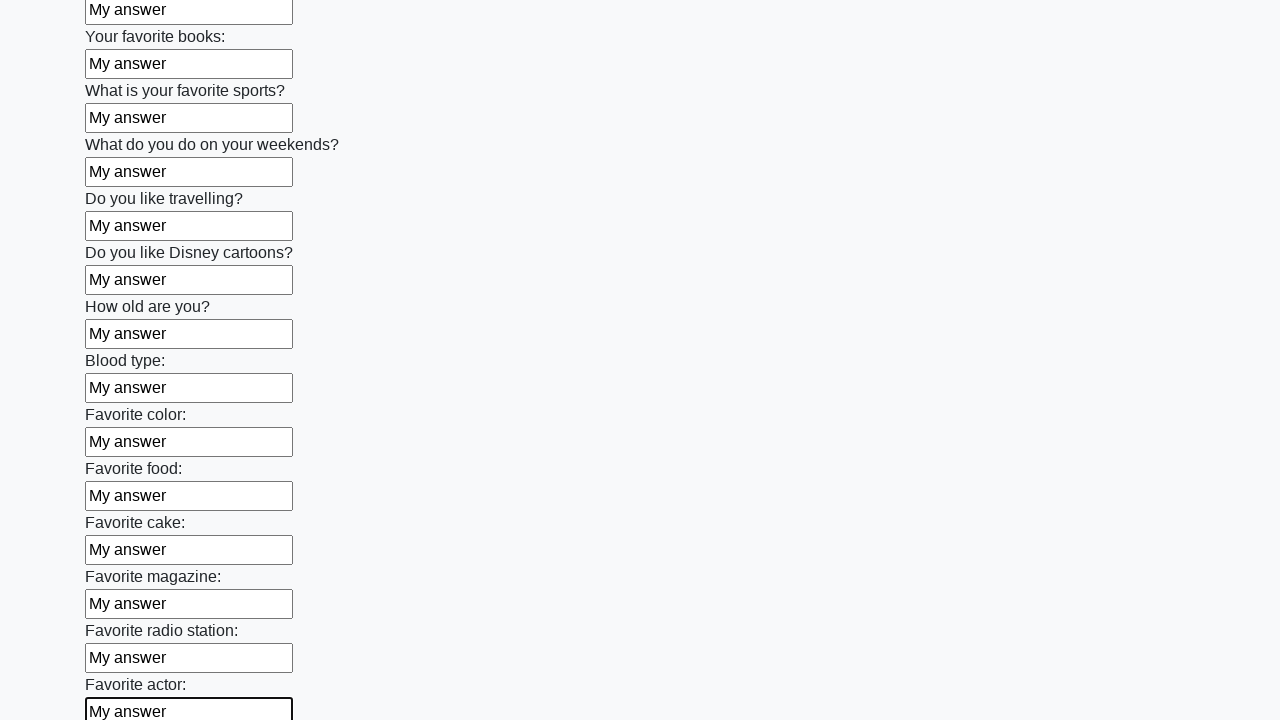

Filled an input field with 'My answer' on input >> nth=25
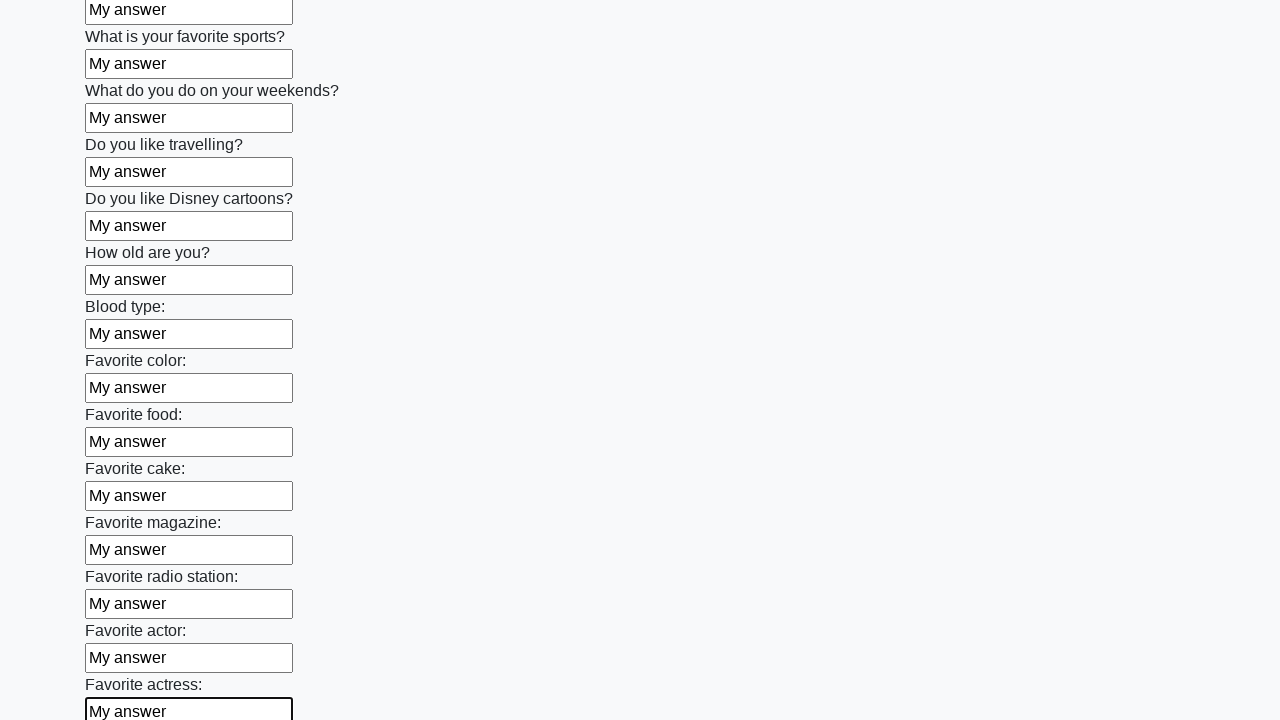

Filled an input field with 'My answer' on input >> nth=26
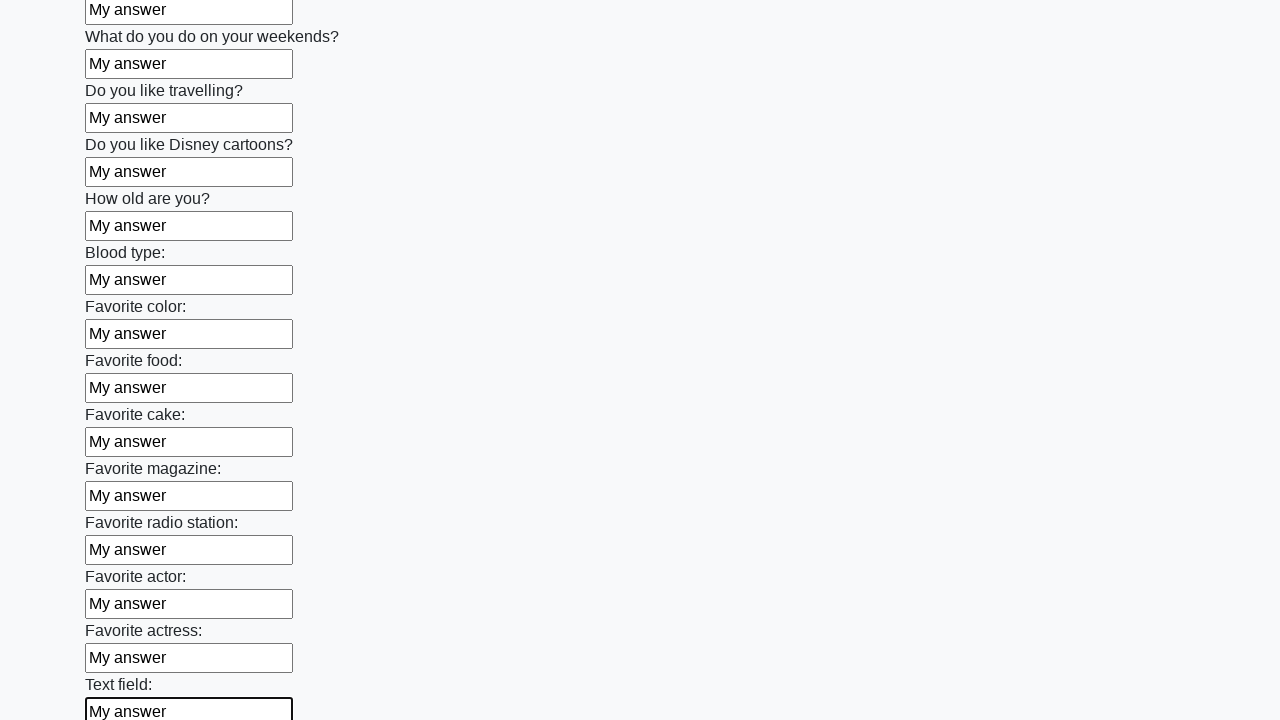

Filled an input field with 'My answer' on input >> nth=27
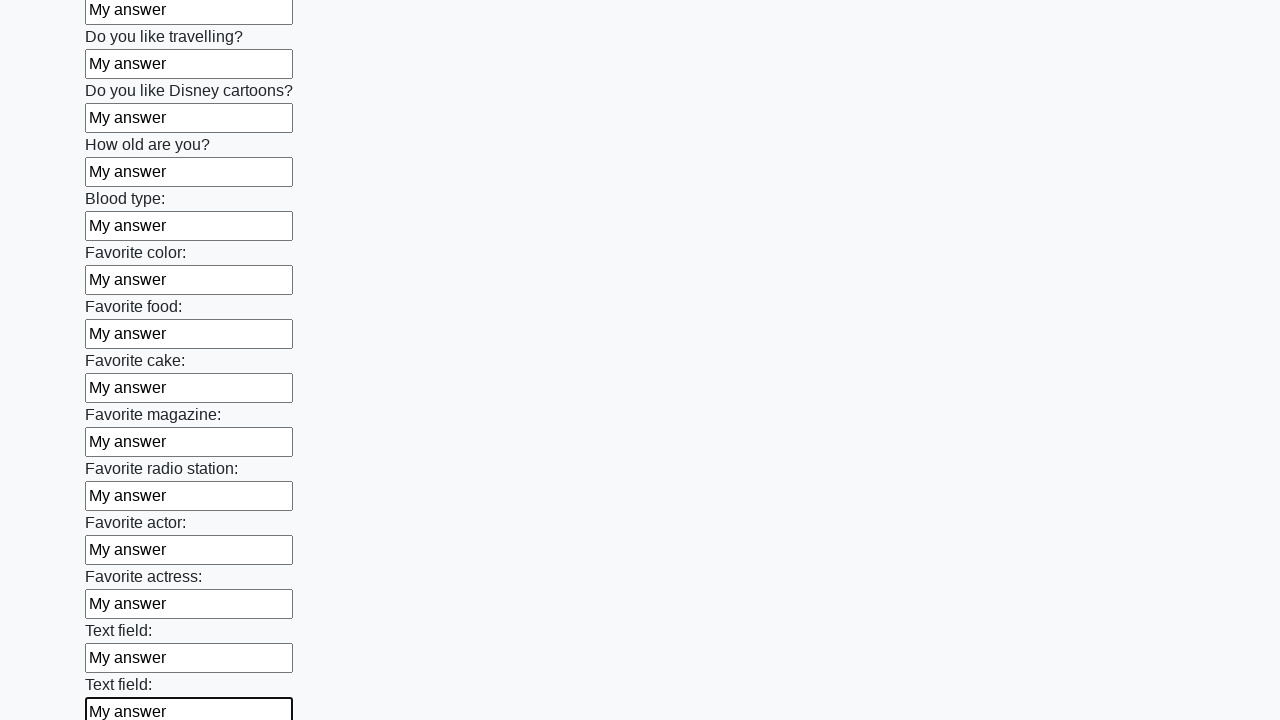

Filled an input field with 'My answer' on input >> nth=28
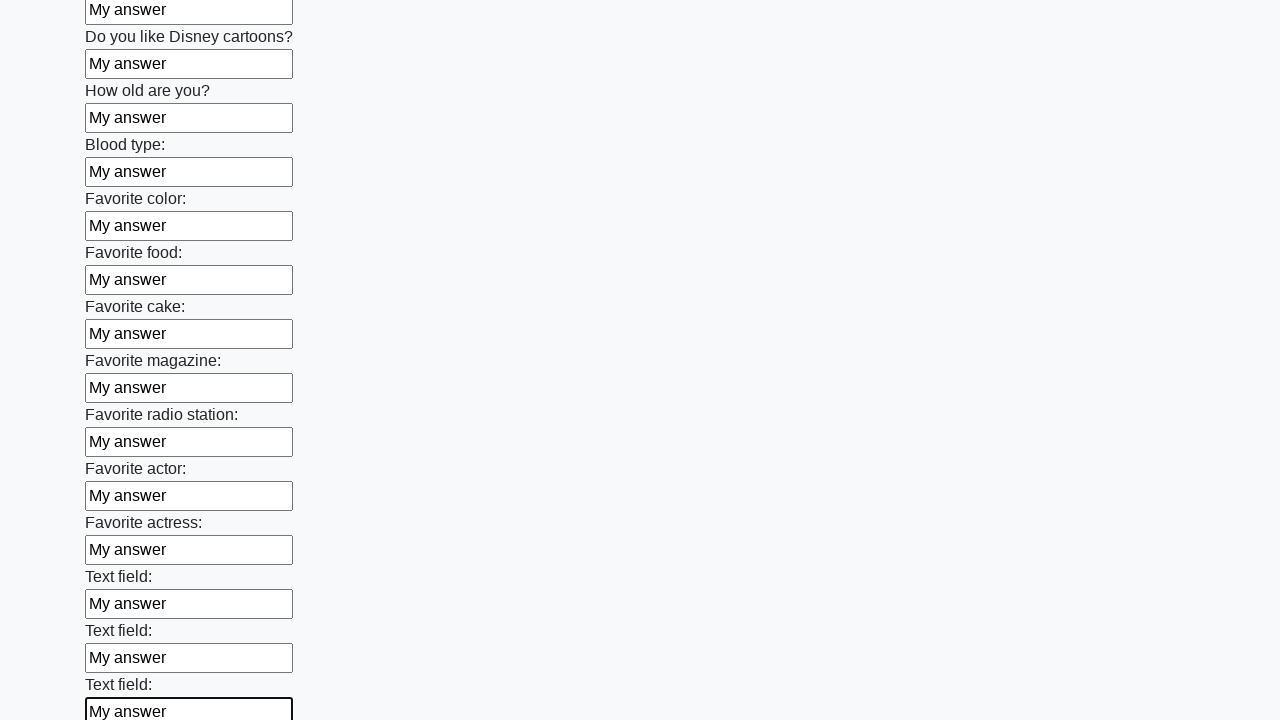

Filled an input field with 'My answer' on input >> nth=29
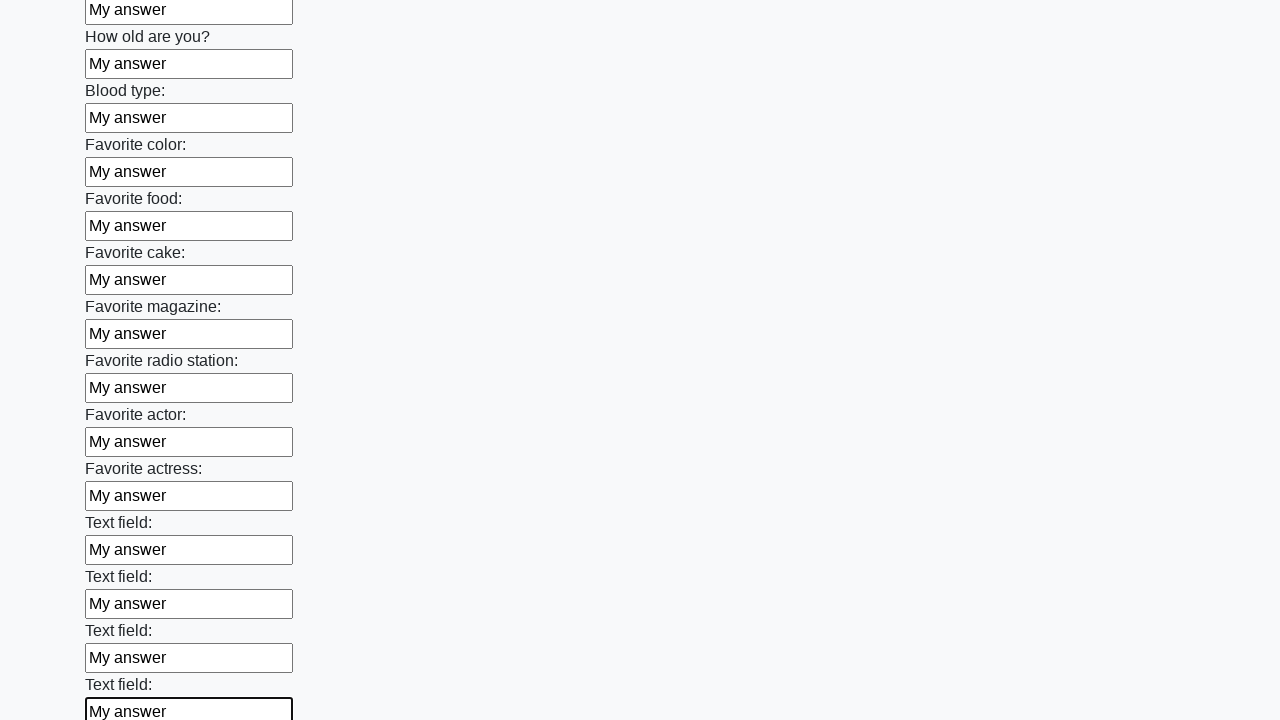

Filled an input field with 'My answer' on input >> nth=30
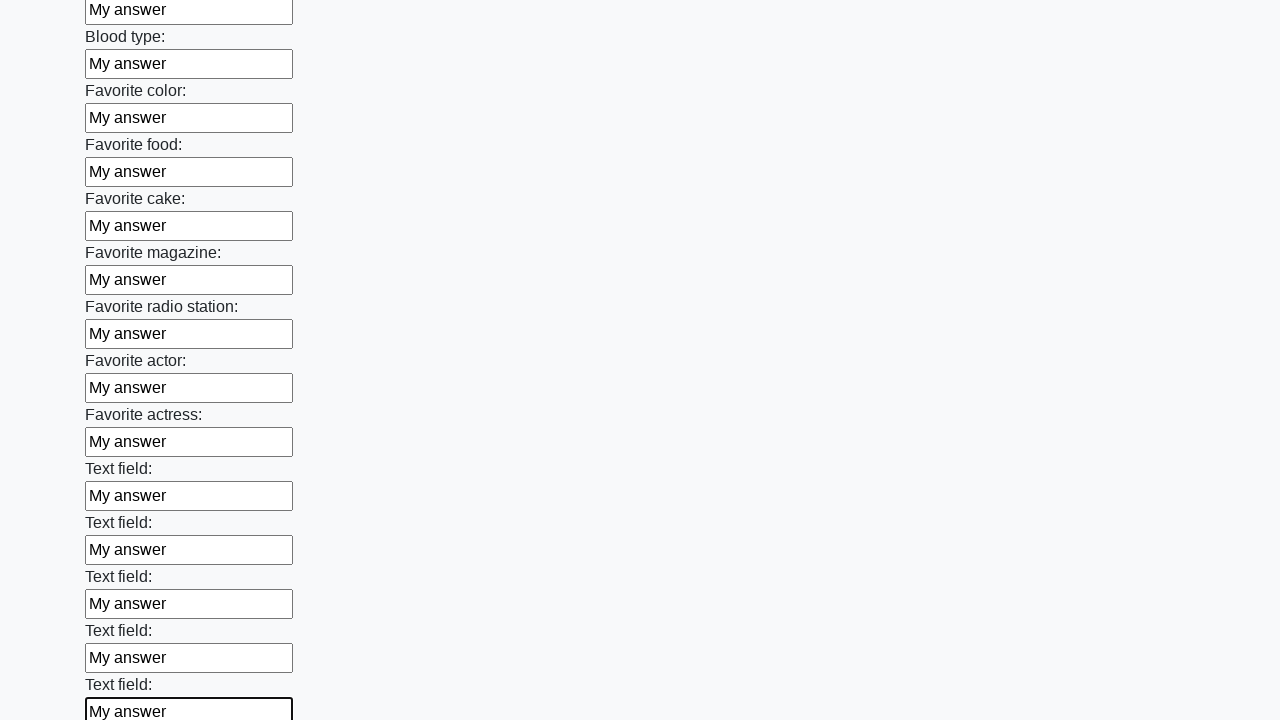

Filled an input field with 'My answer' on input >> nth=31
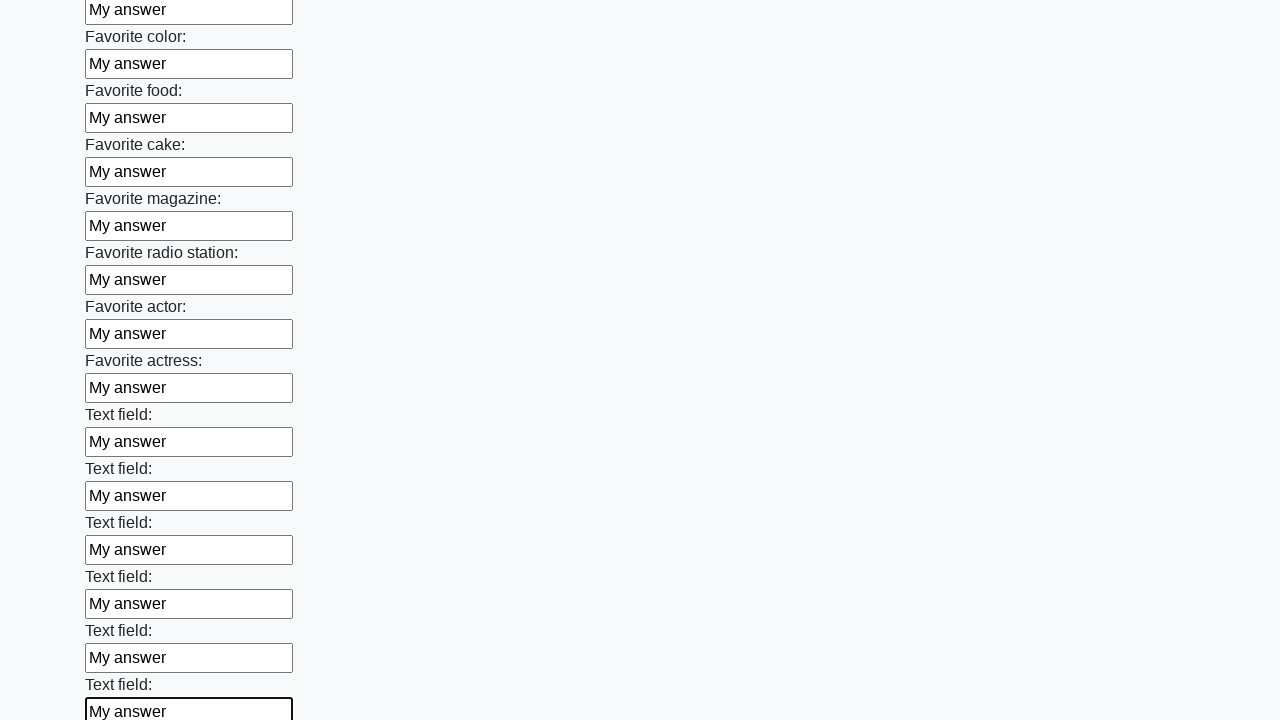

Filled an input field with 'My answer' on input >> nth=32
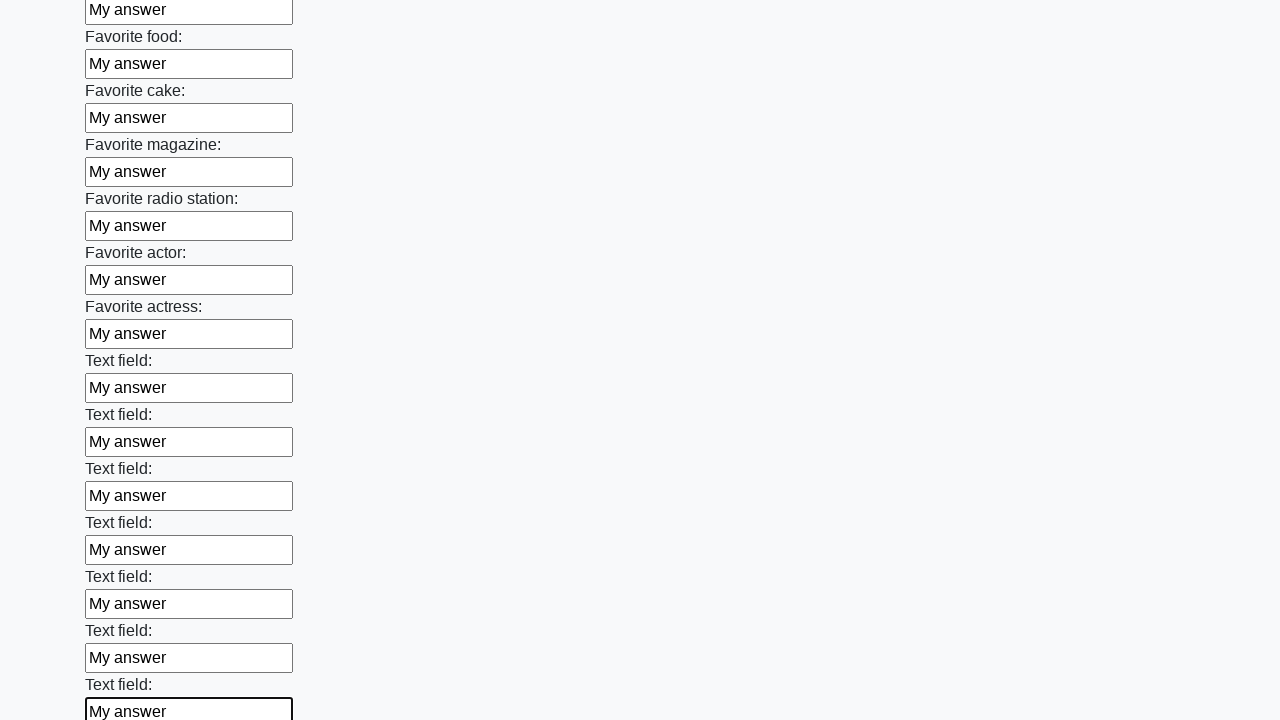

Filled an input field with 'My answer' on input >> nth=33
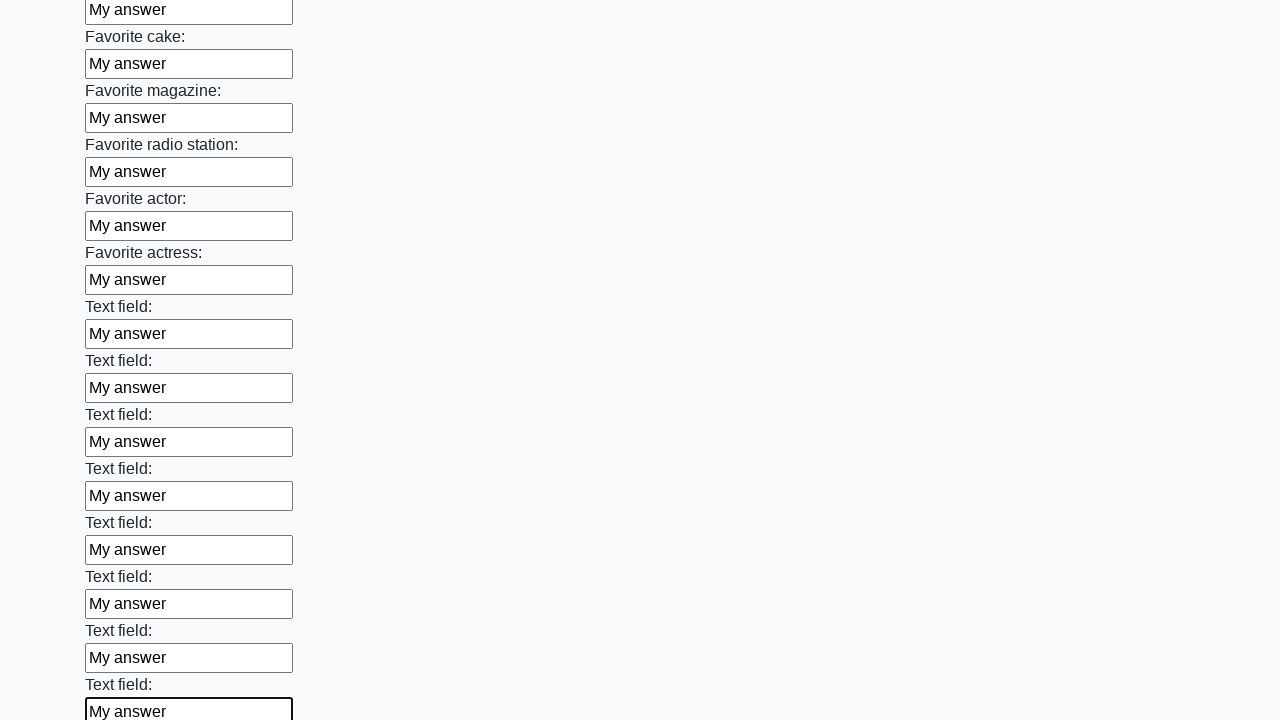

Filled an input field with 'My answer' on input >> nth=34
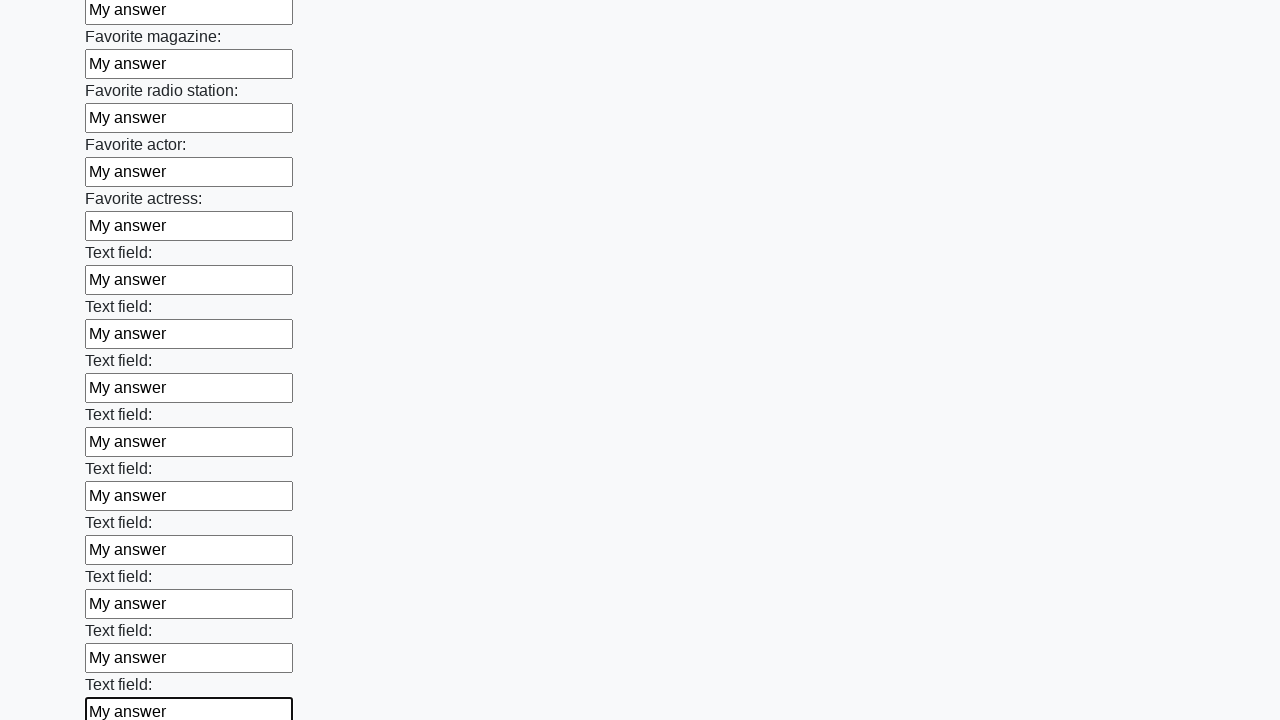

Filled an input field with 'My answer' on input >> nth=35
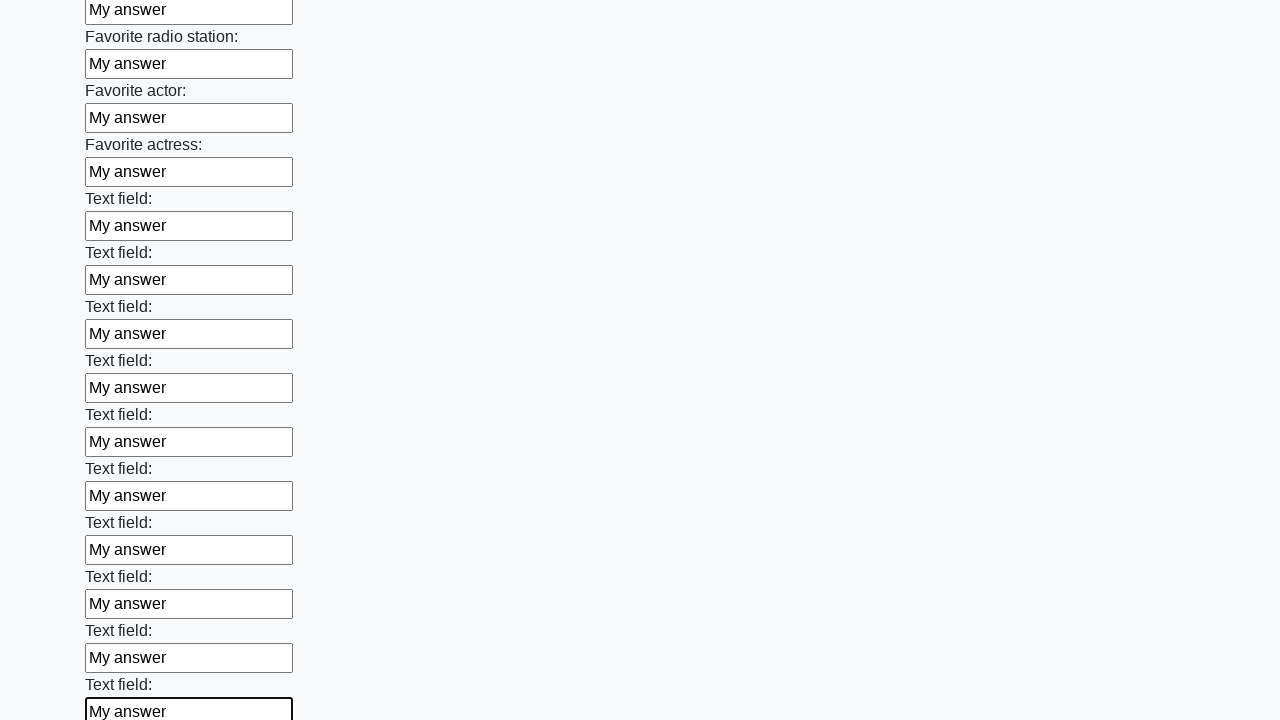

Filled an input field with 'My answer' on input >> nth=36
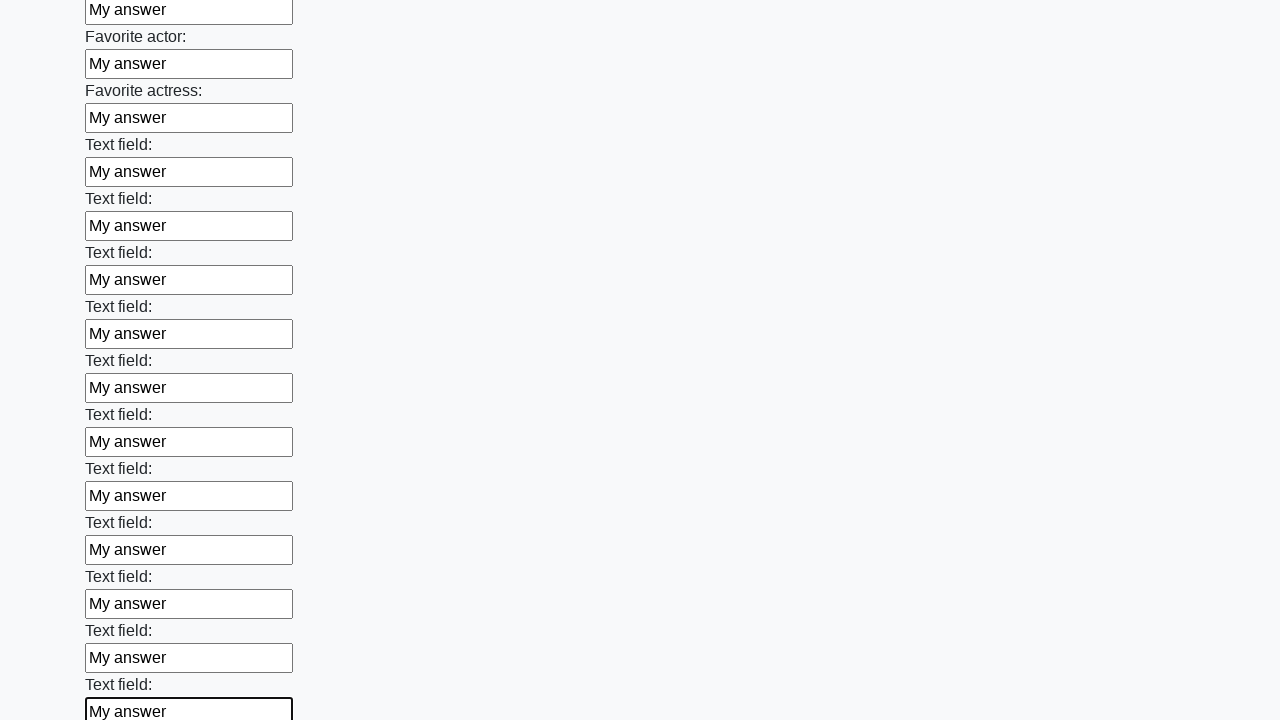

Filled an input field with 'My answer' on input >> nth=37
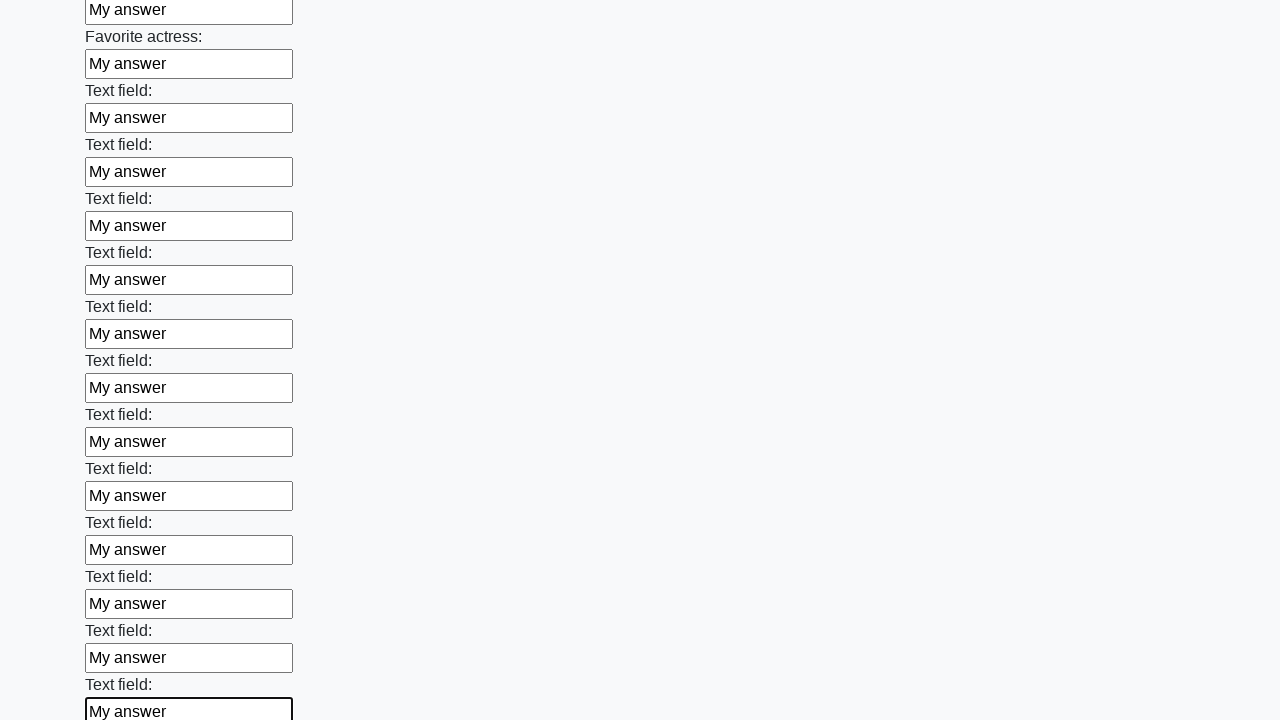

Filled an input field with 'My answer' on input >> nth=38
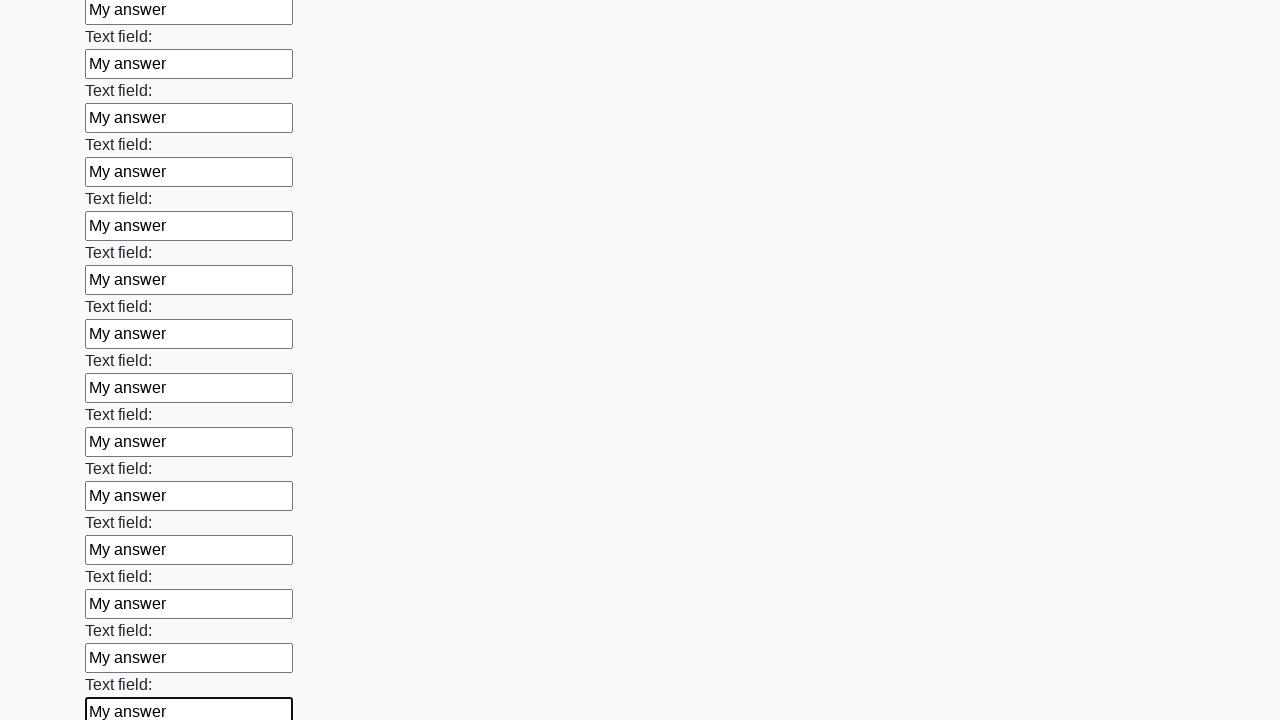

Filled an input field with 'My answer' on input >> nth=39
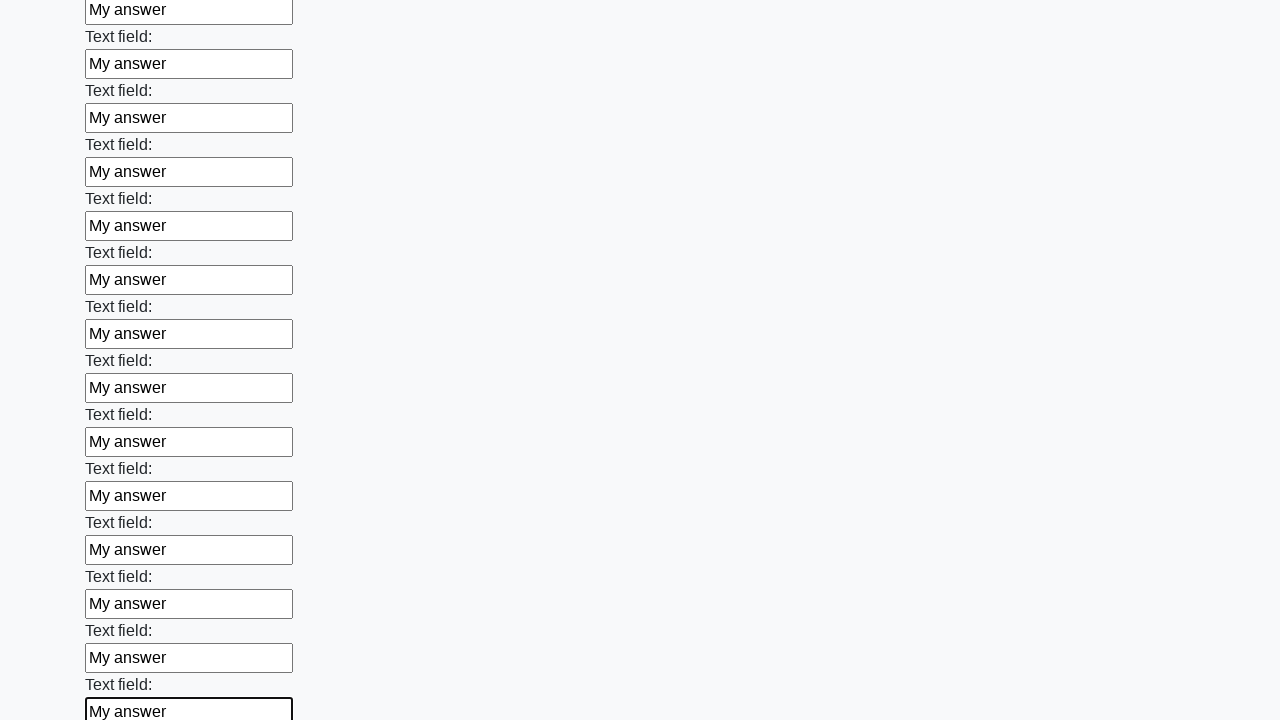

Filled an input field with 'My answer' on input >> nth=40
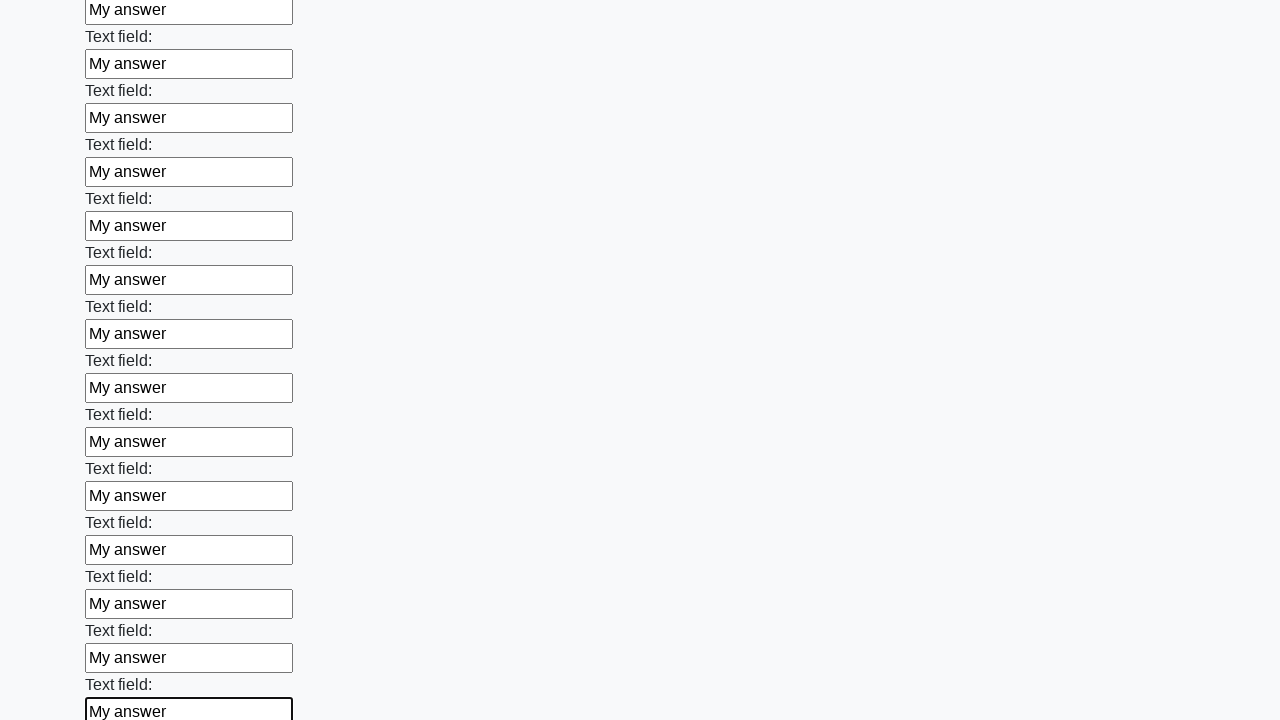

Filled an input field with 'My answer' on input >> nth=41
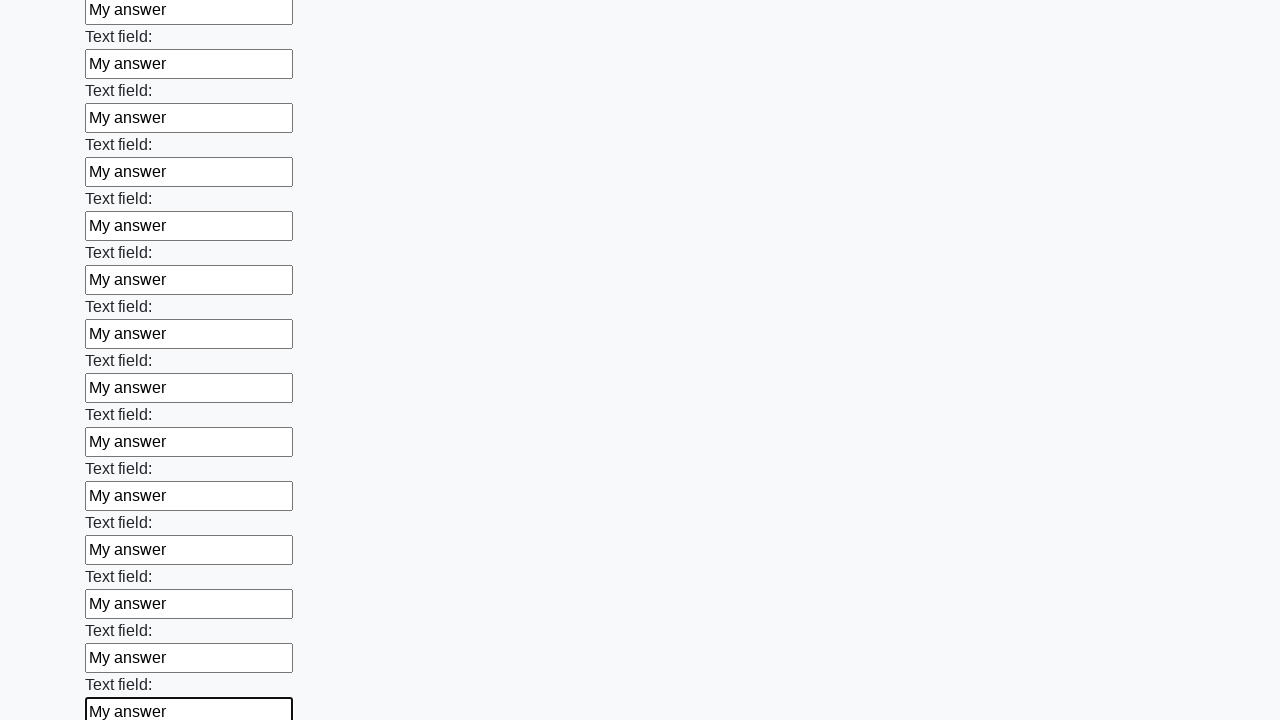

Filled an input field with 'My answer' on input >> nth=42
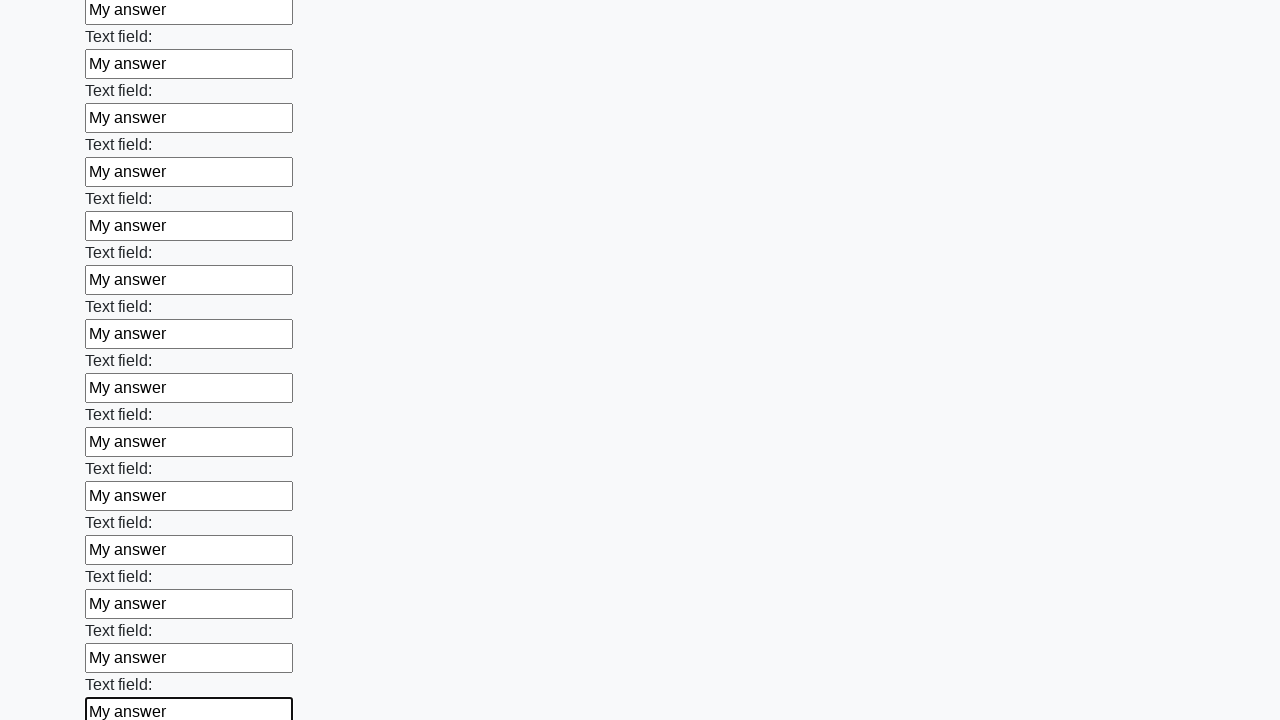

Filled an input field with 'My answer' on input >> nth=43
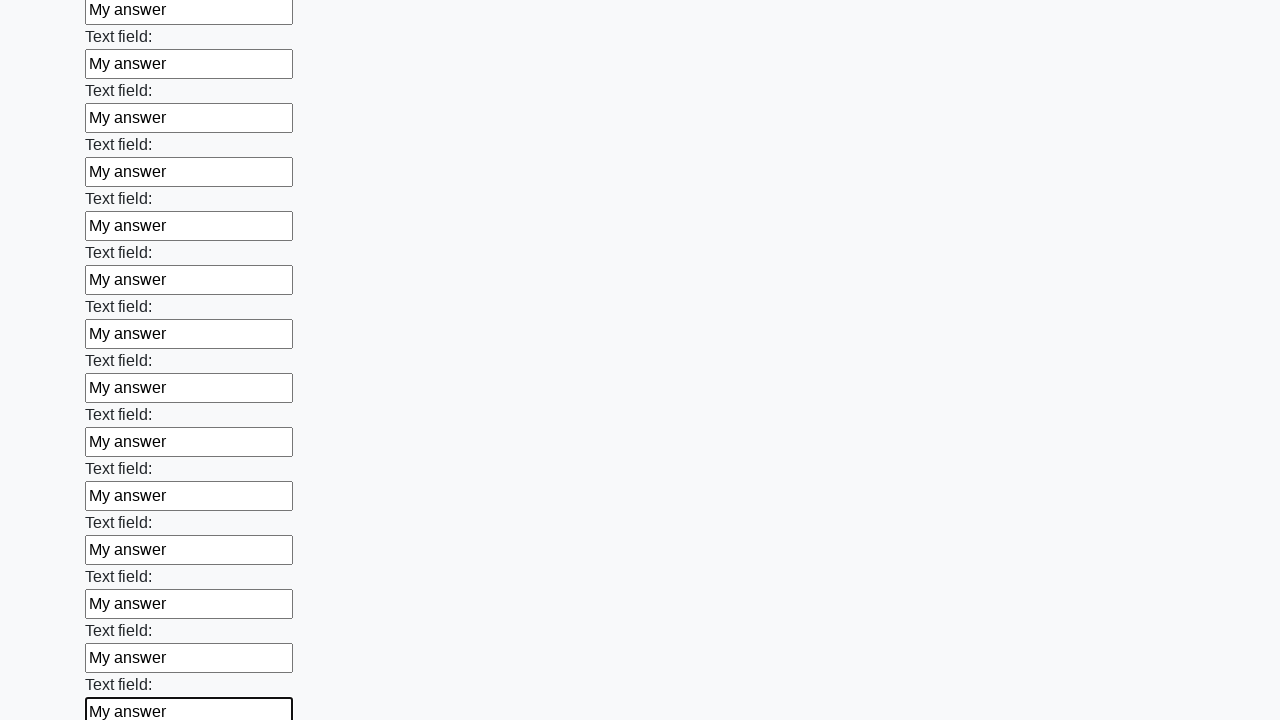

Filled an input field with 'My answer' on input >> nth=44
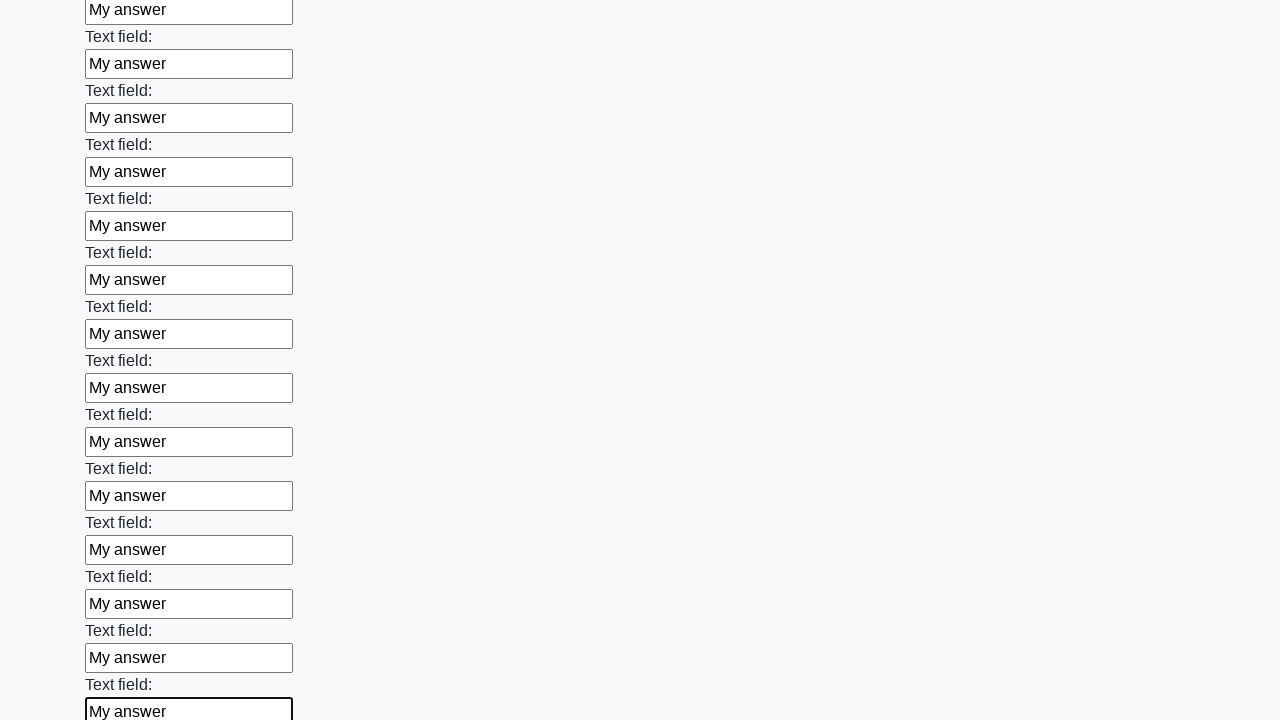

Filled an input field with 'My answer' on input >> nth=45
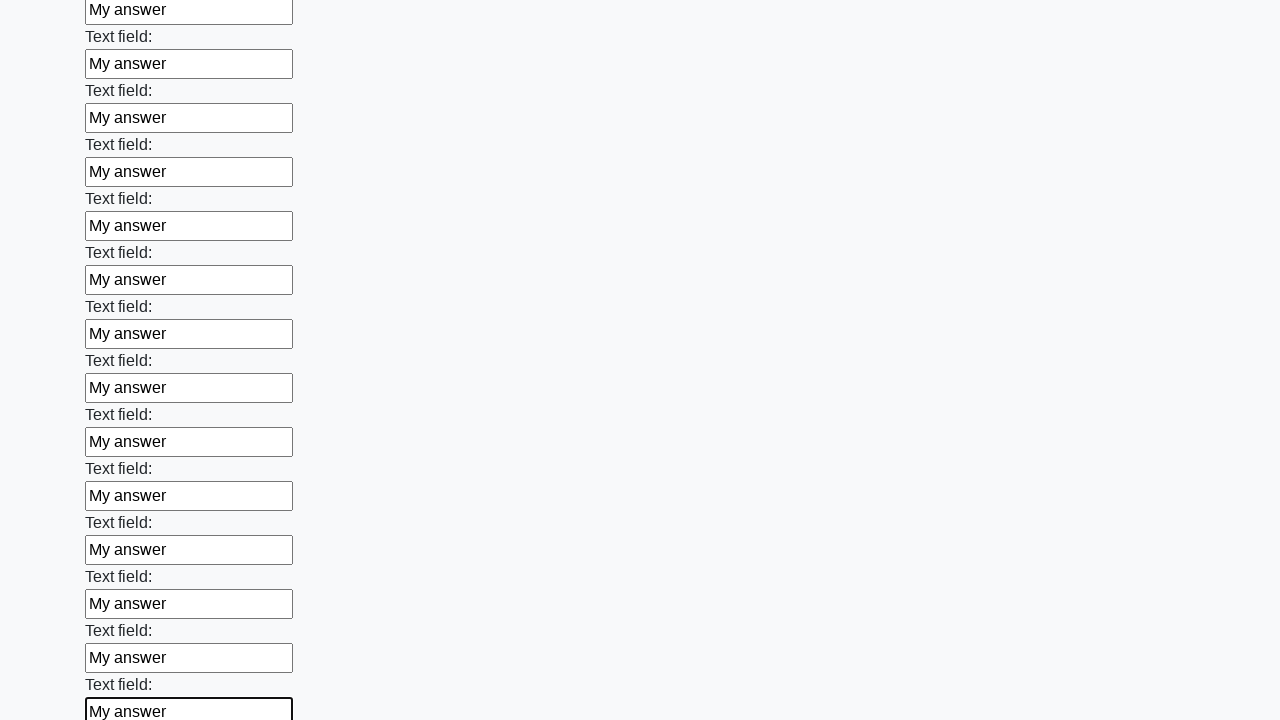

Filled an input field with 'My answer' on input >> nth=46
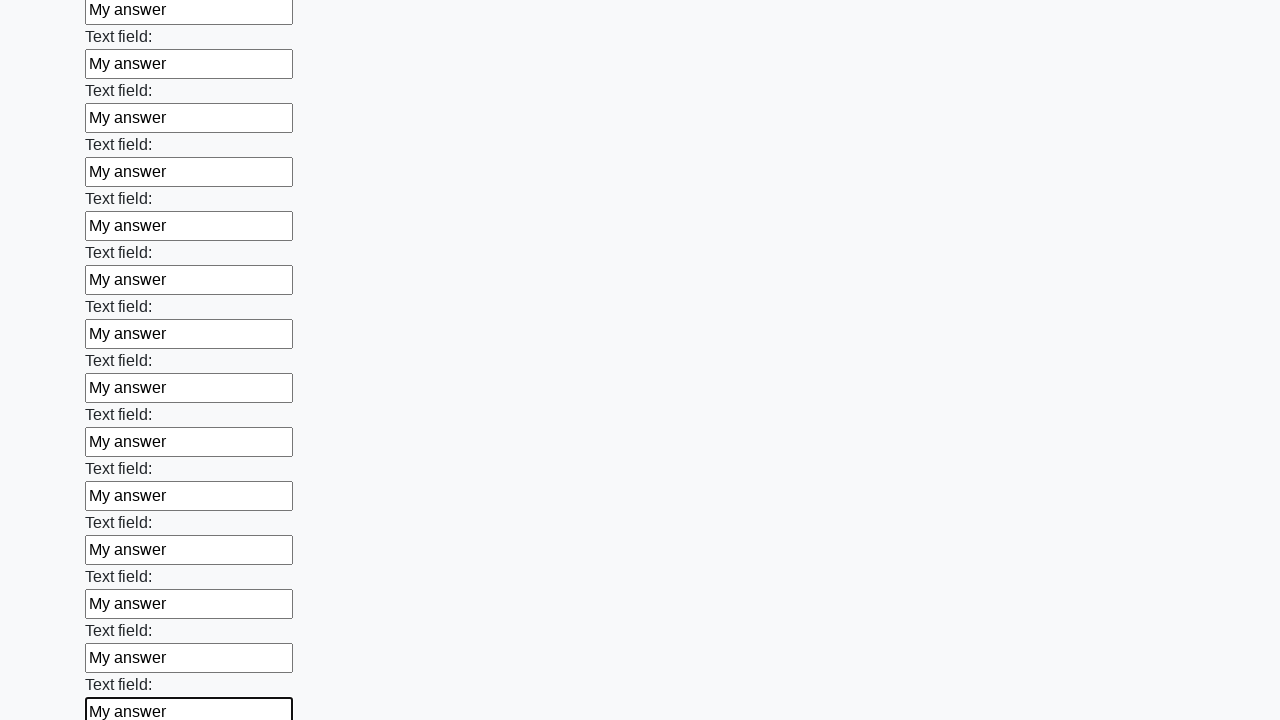

Filled an input field with 'My answer' on input >> nth=47
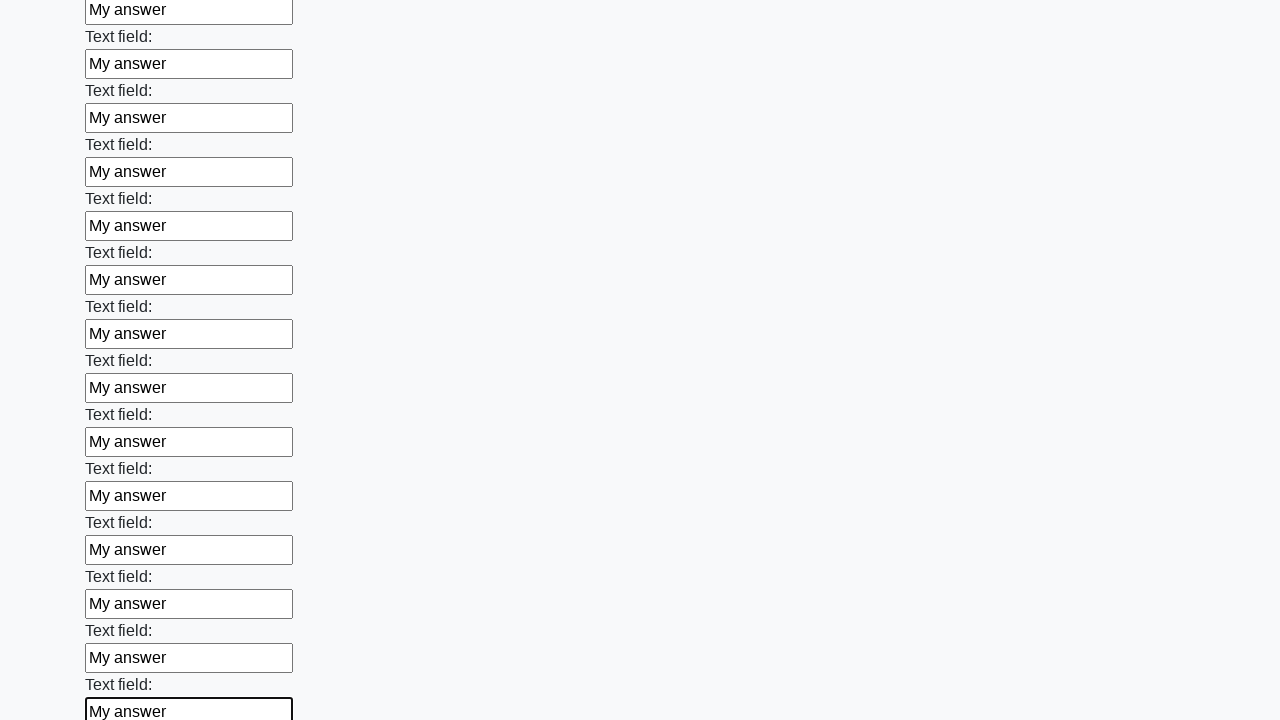

Filled an input field with 'My answer' on input >> nth=48
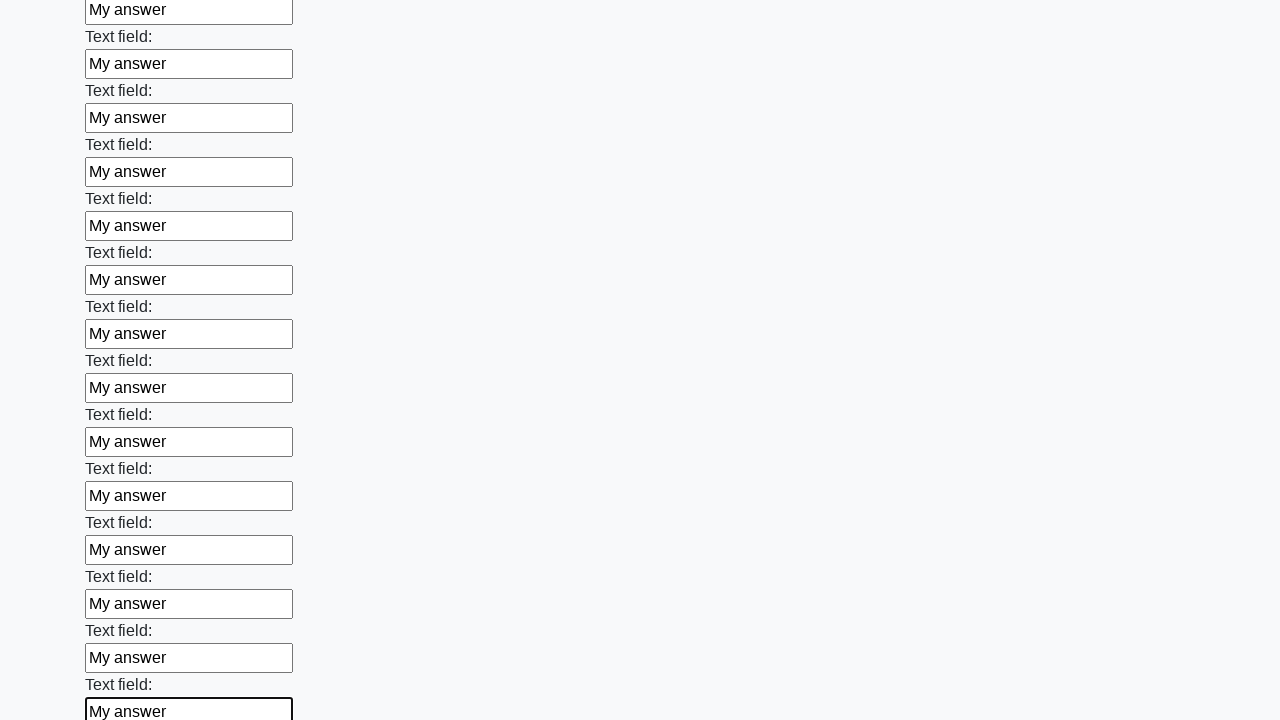

Filled an input field with 'My answer' on input >> nth=49
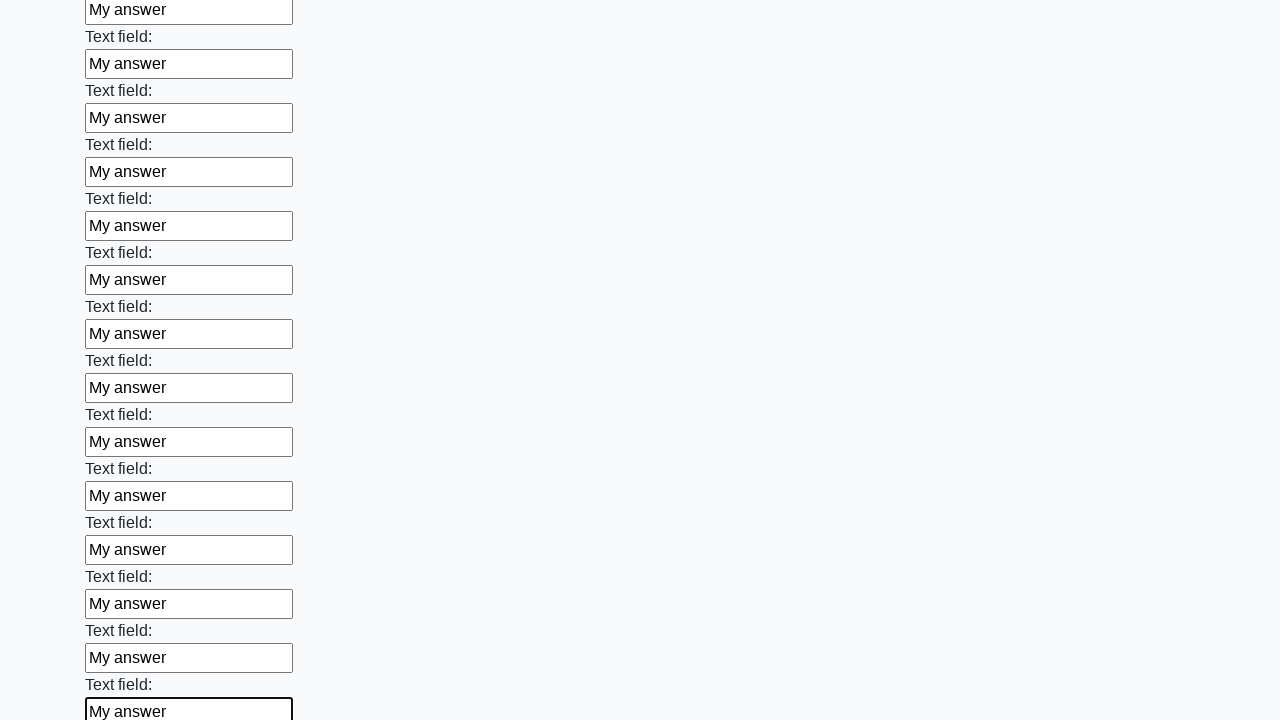

Filled an input field with 'My answer' on input >> nth=50
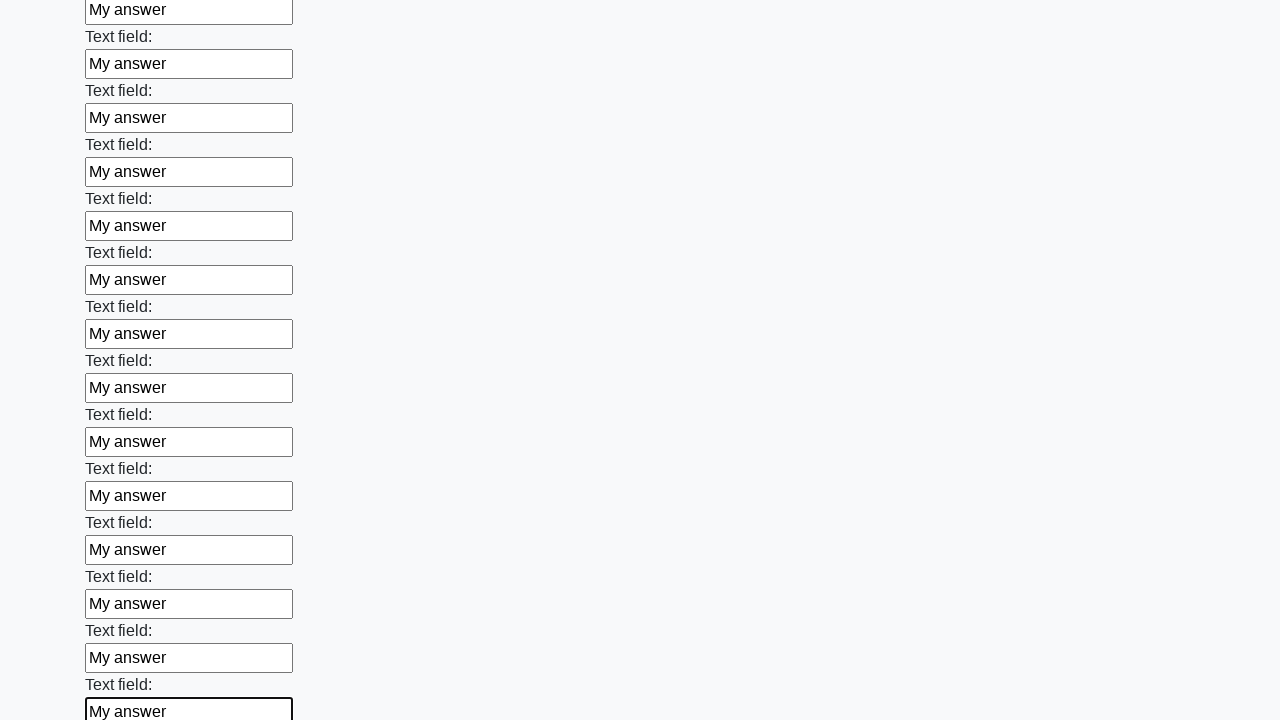

Filled an input field with 'My answer' on input >> nth=51
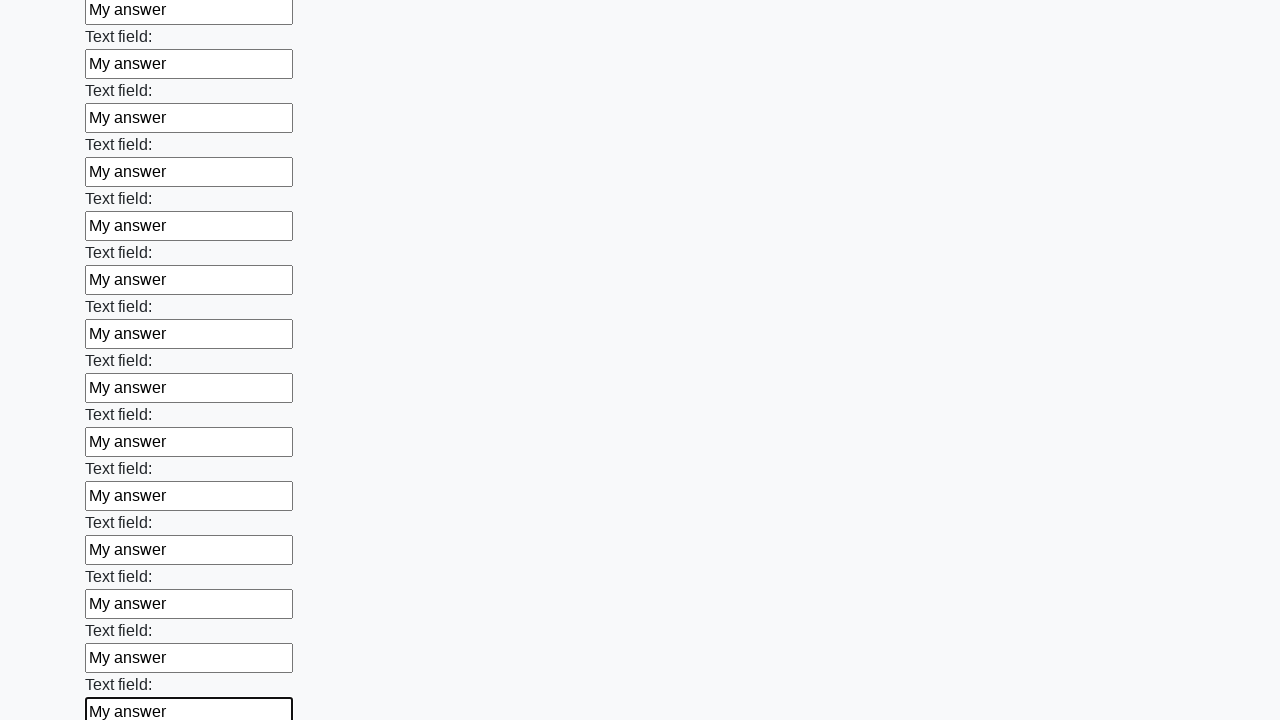

Filled an input field with 'My answer' on input >> nth=52
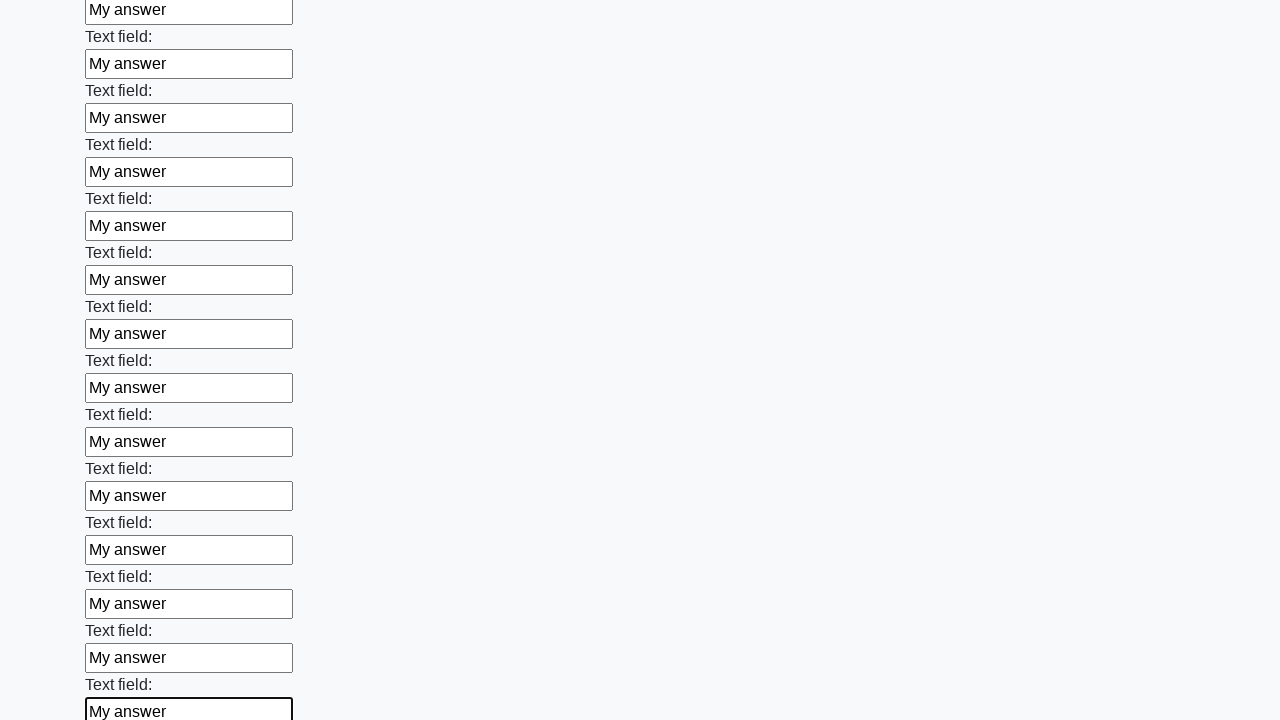

Filled an input field with 'My answer' on input >> nth=53
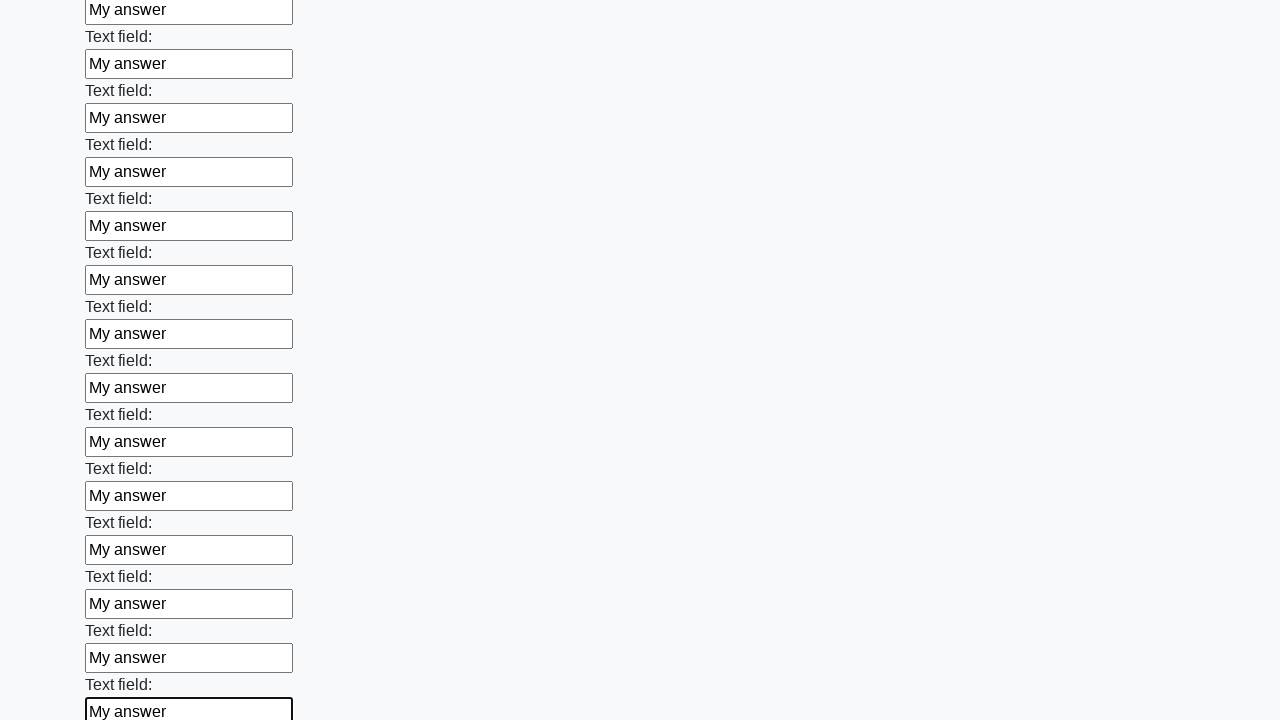

Filled an input field with 'My answer' on input >> nth=54
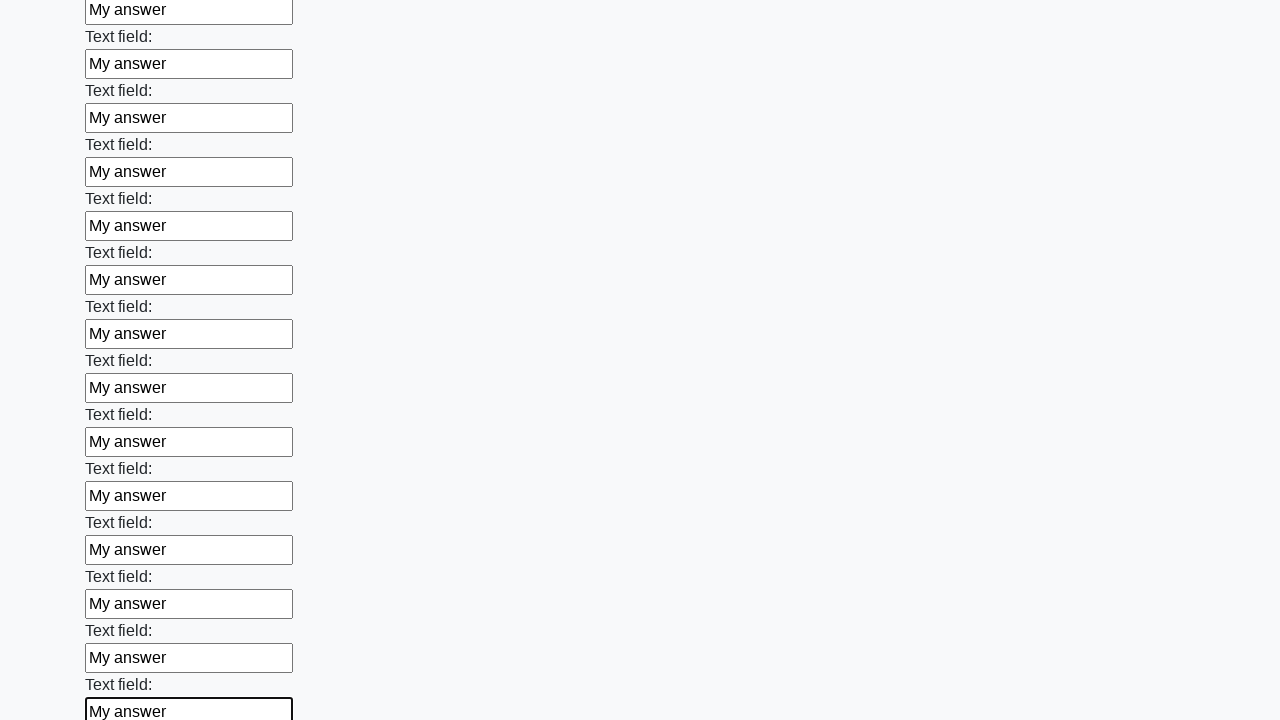

Filled an input field with 'My answer' on input >> nth=55
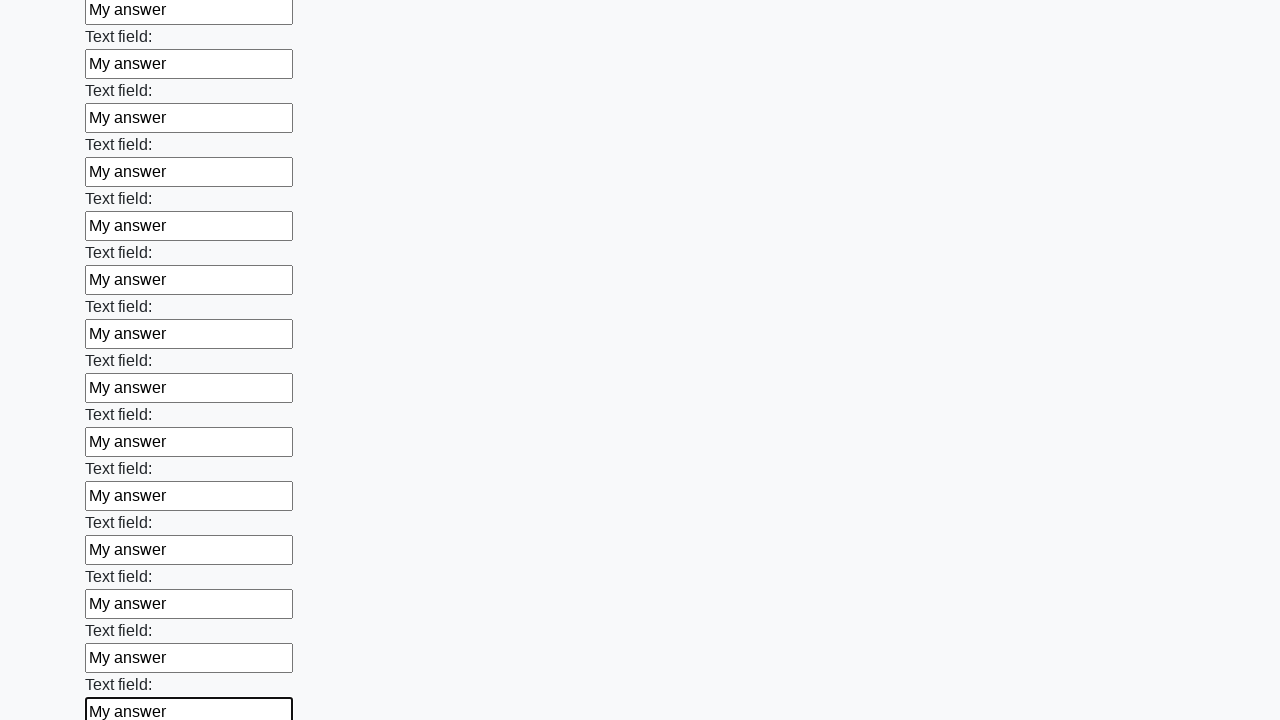

Filled an input field with 'My answer' on input >> nth=56
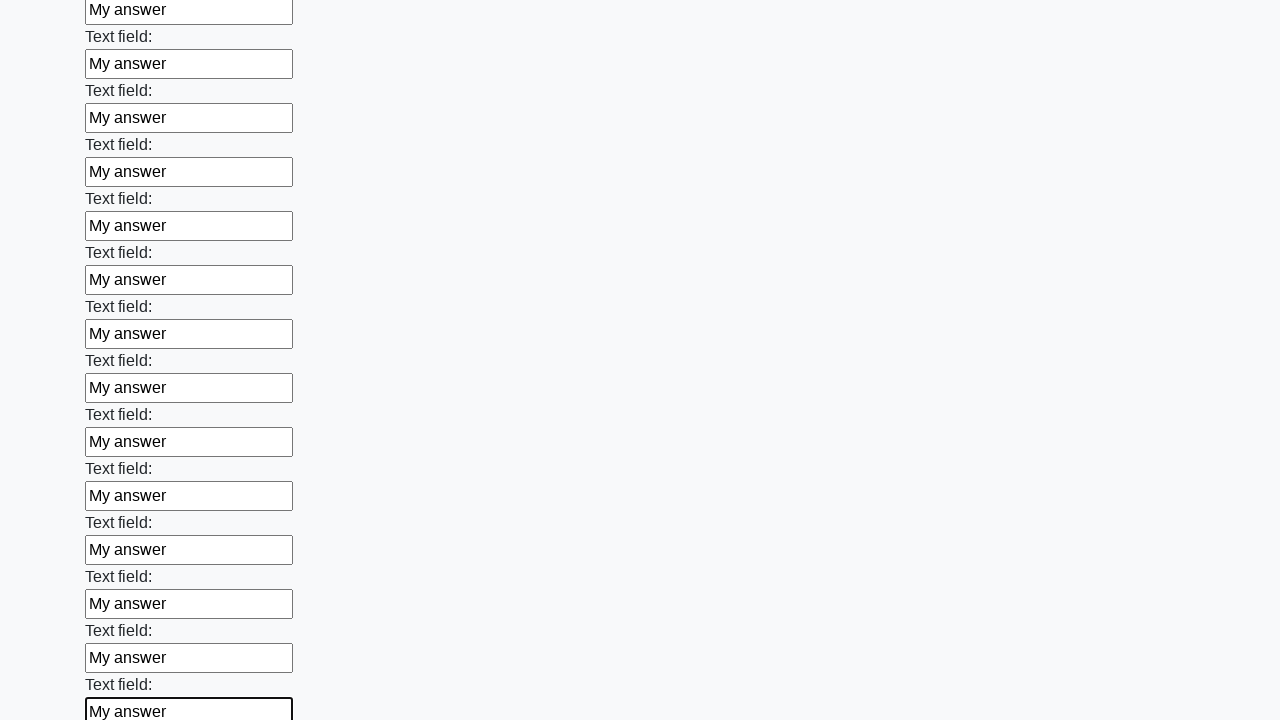

Filled an input field with 'My answer' on input >> nth=57
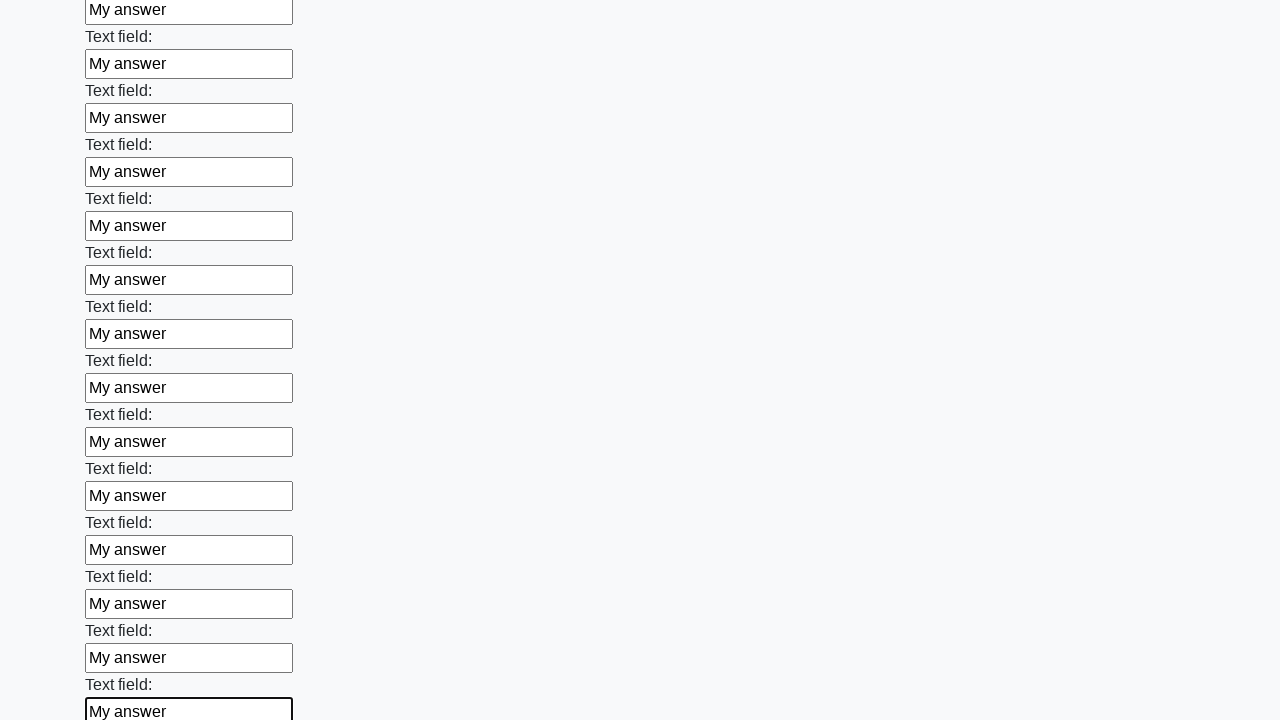

Filled an input field with 'My answer' on input >> nth=58
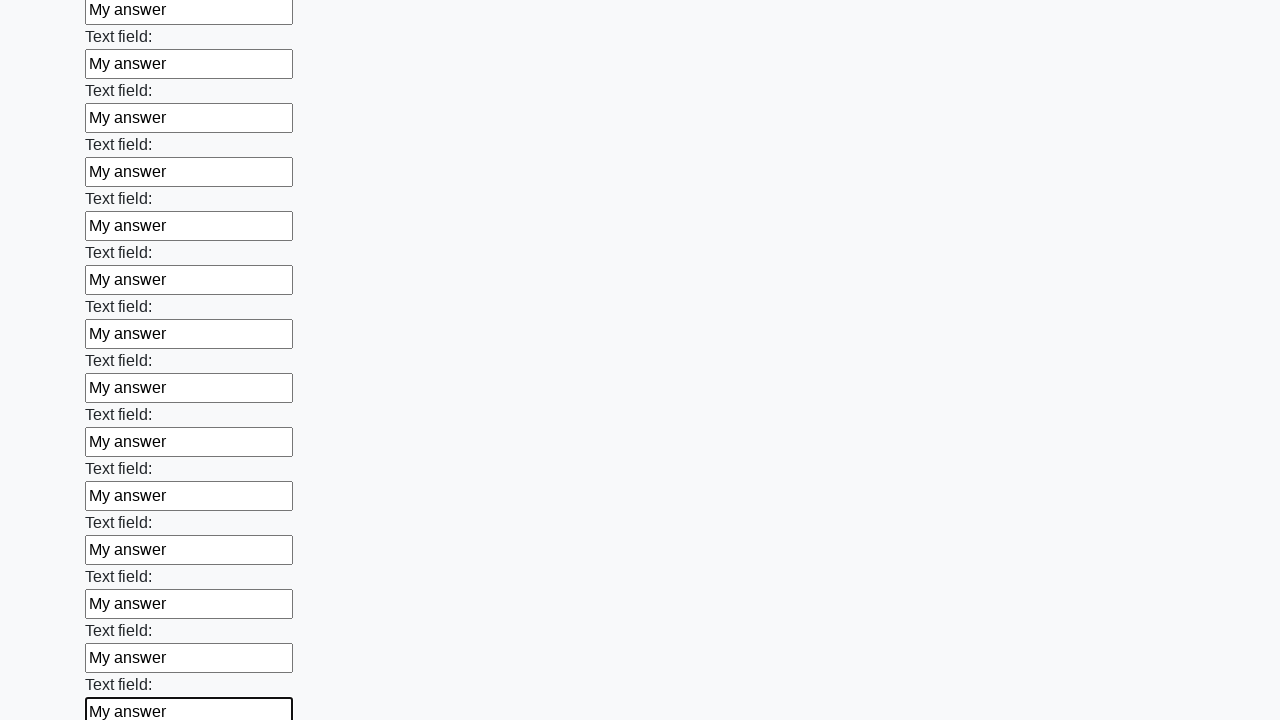

Filled an input field with 'My answer' on input >> nth=59
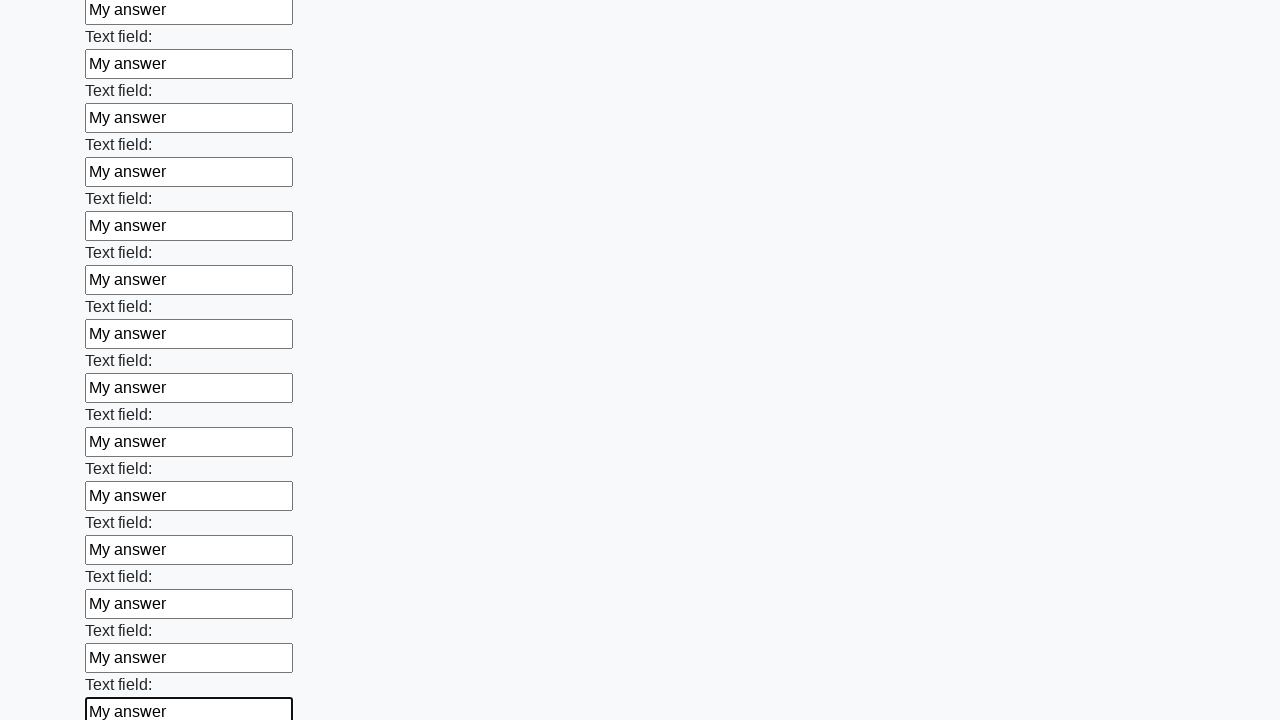

Filled an input field with 'My answer' on input >> nth=60
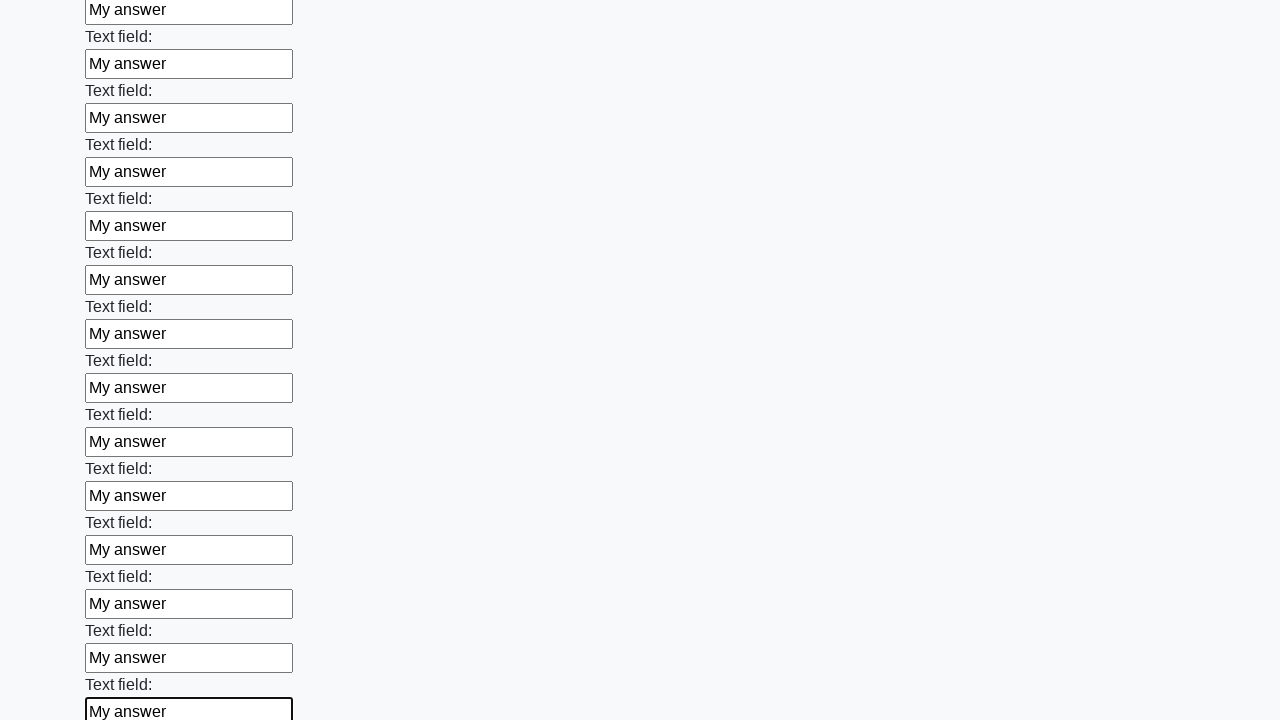

Filled an input field with 'My answer' on input >> nth=61
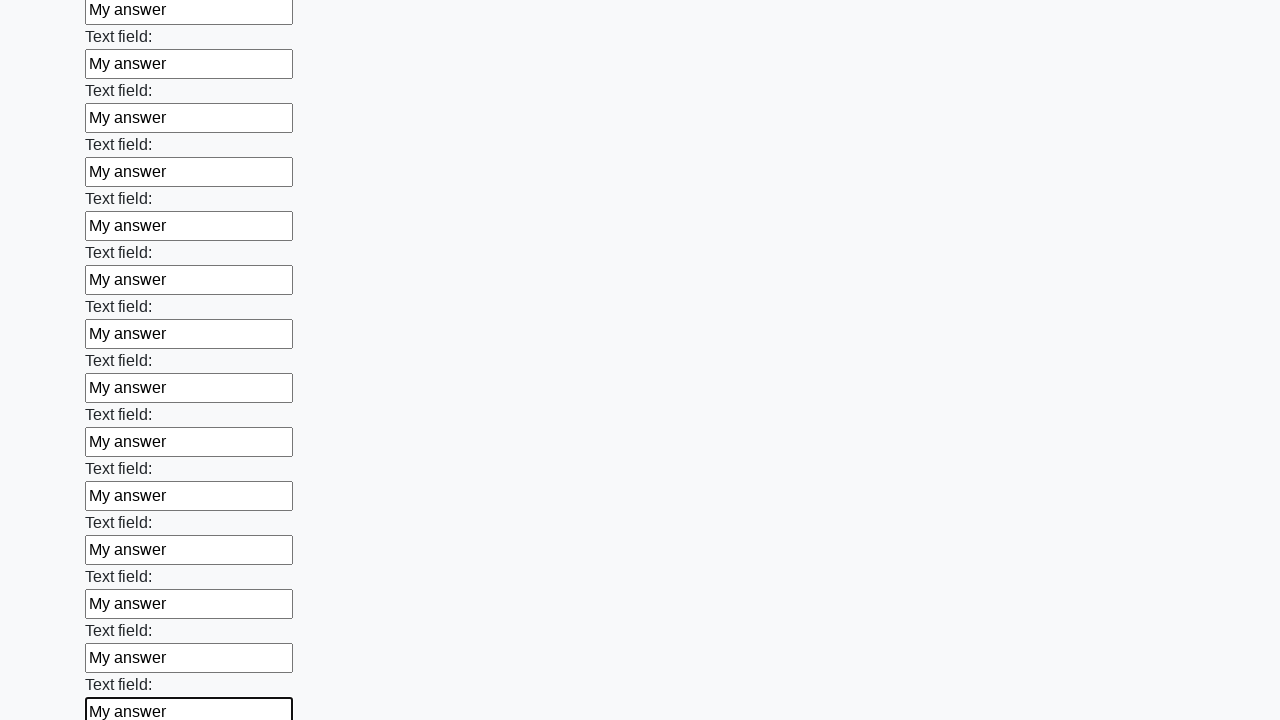

Filled an input field with 'My answer' on input >> nth=62
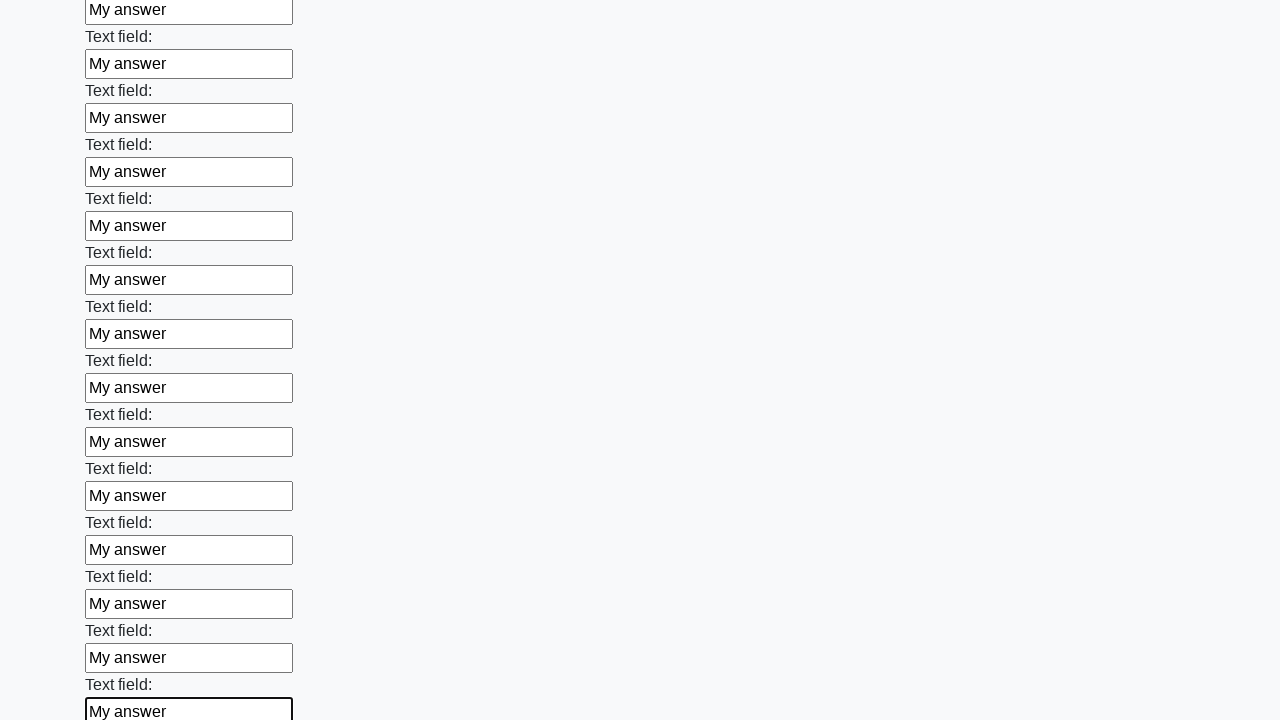

Filled an input field with 'My answer' on input >> nth=63
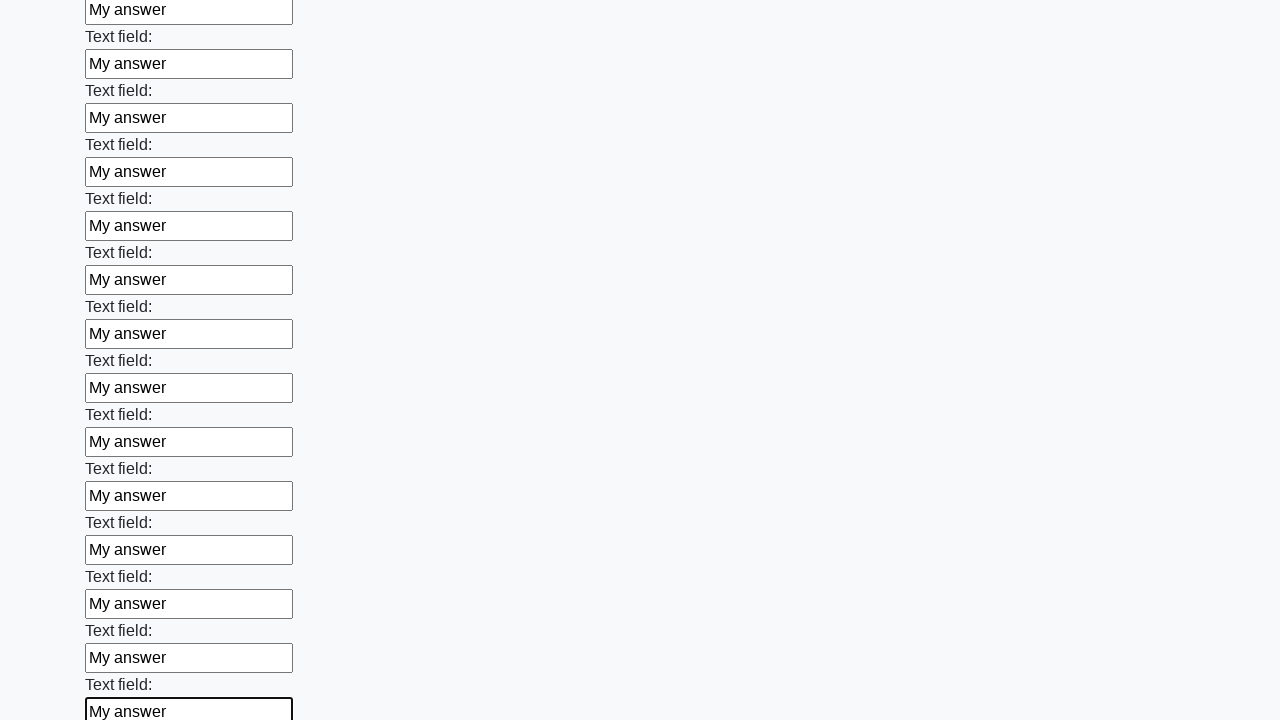

Filled an input field with 'My answer' on input >> nth=64
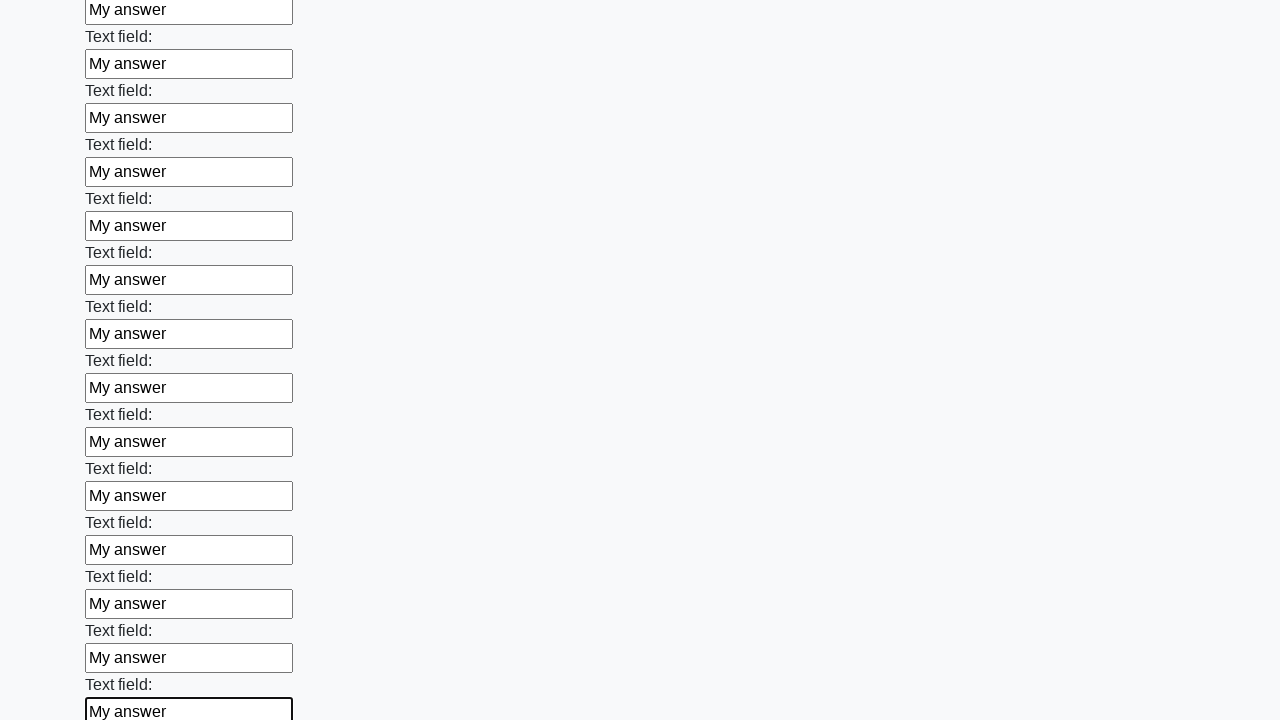

Filled an input field with 'My answer' on input >> nth=65
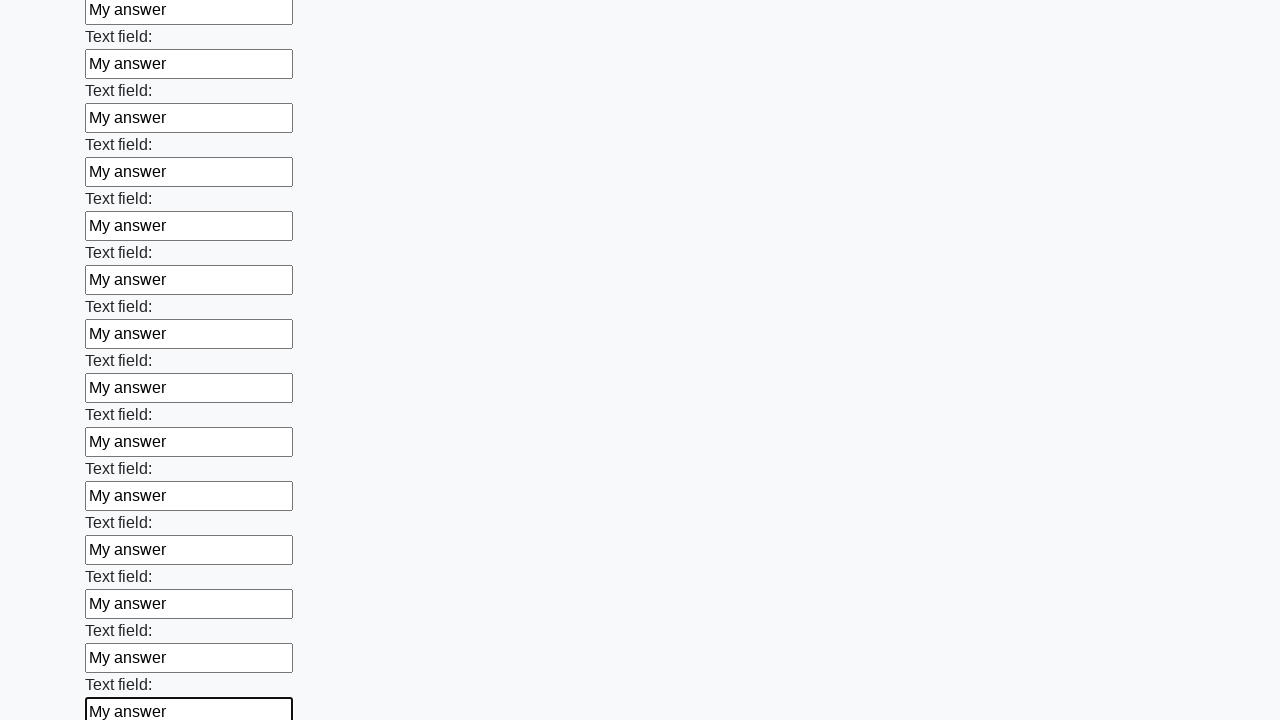

Filled an input field with 'My answer' on input >> nth=66
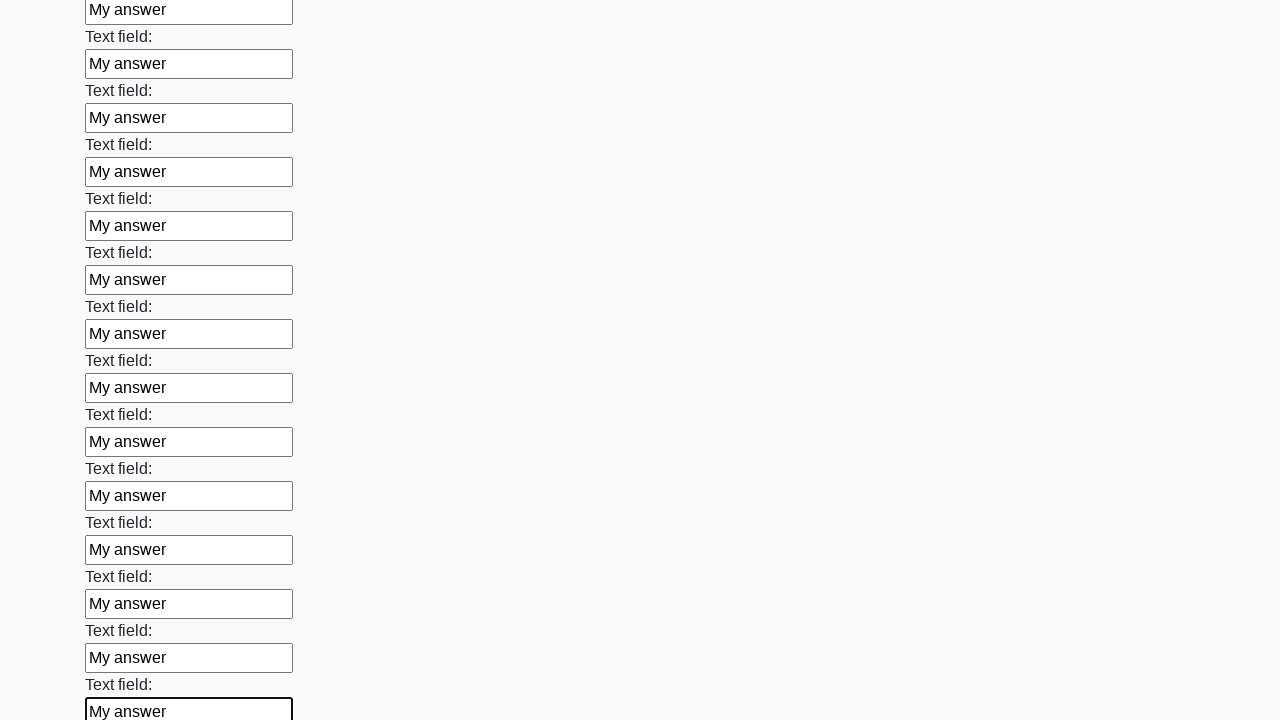

Filled an input field with 'My answer' on input >> nth=67
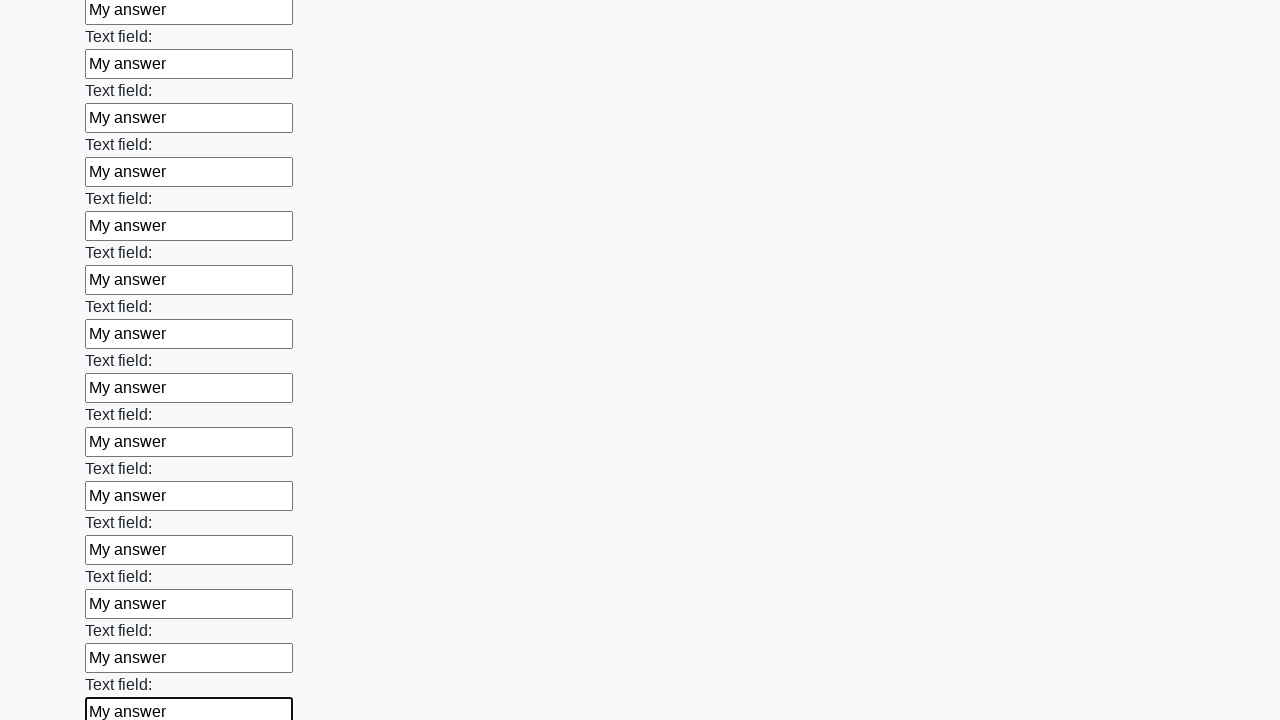

Filled an input field with 'My answer' on input >> nth=68
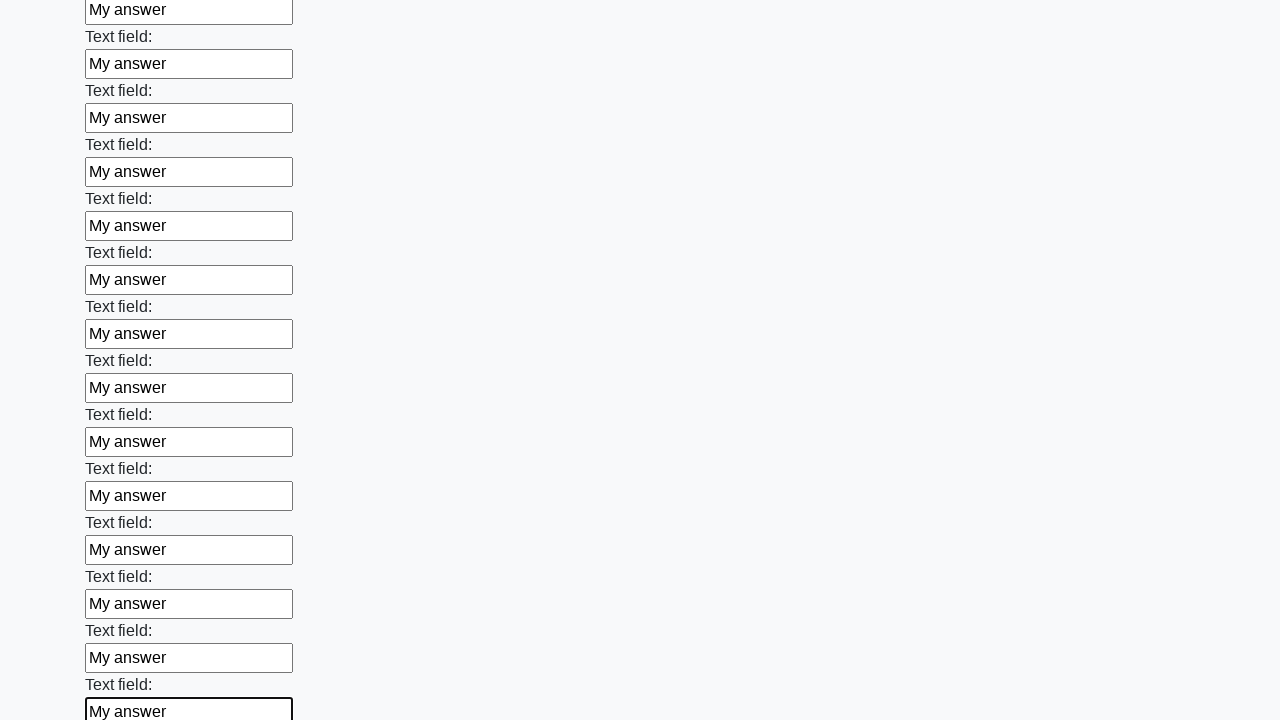

Filled an input field with 'My answer' on input >> nth=69
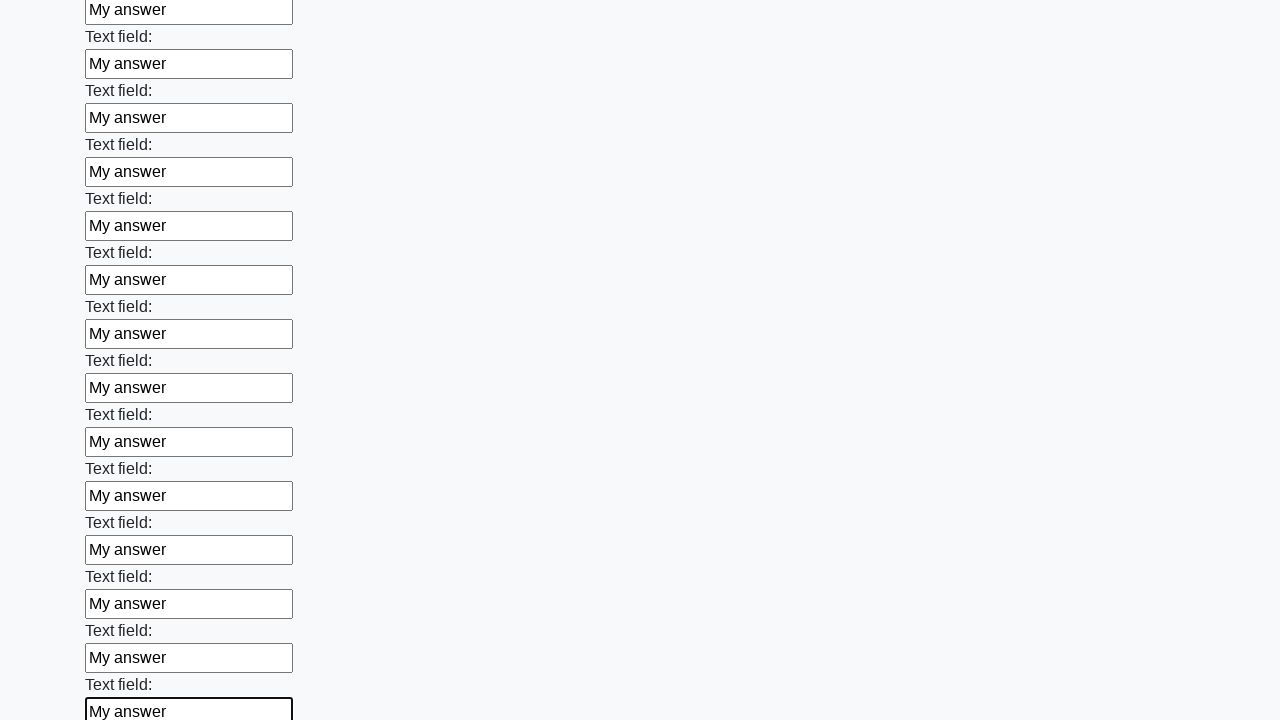

Filled an input field with 'My answer' on input >> nth=70
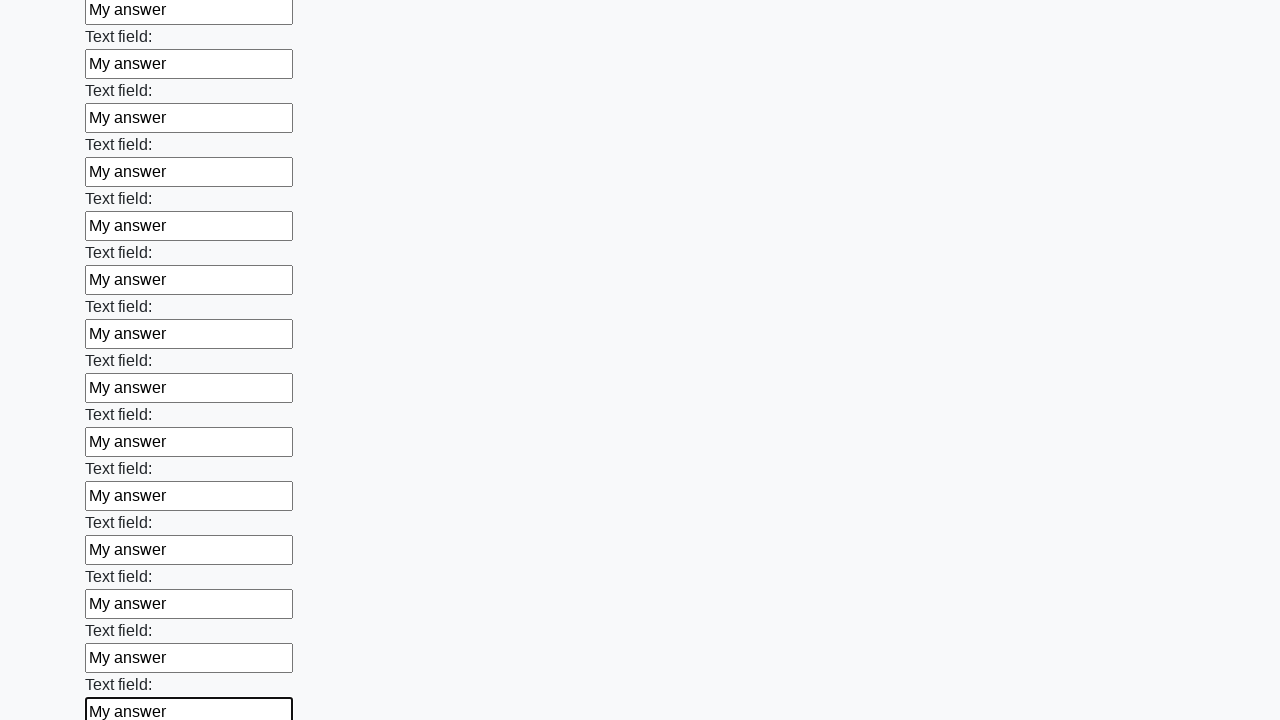

Filled an input field with 'My answer' on input >> nth=71
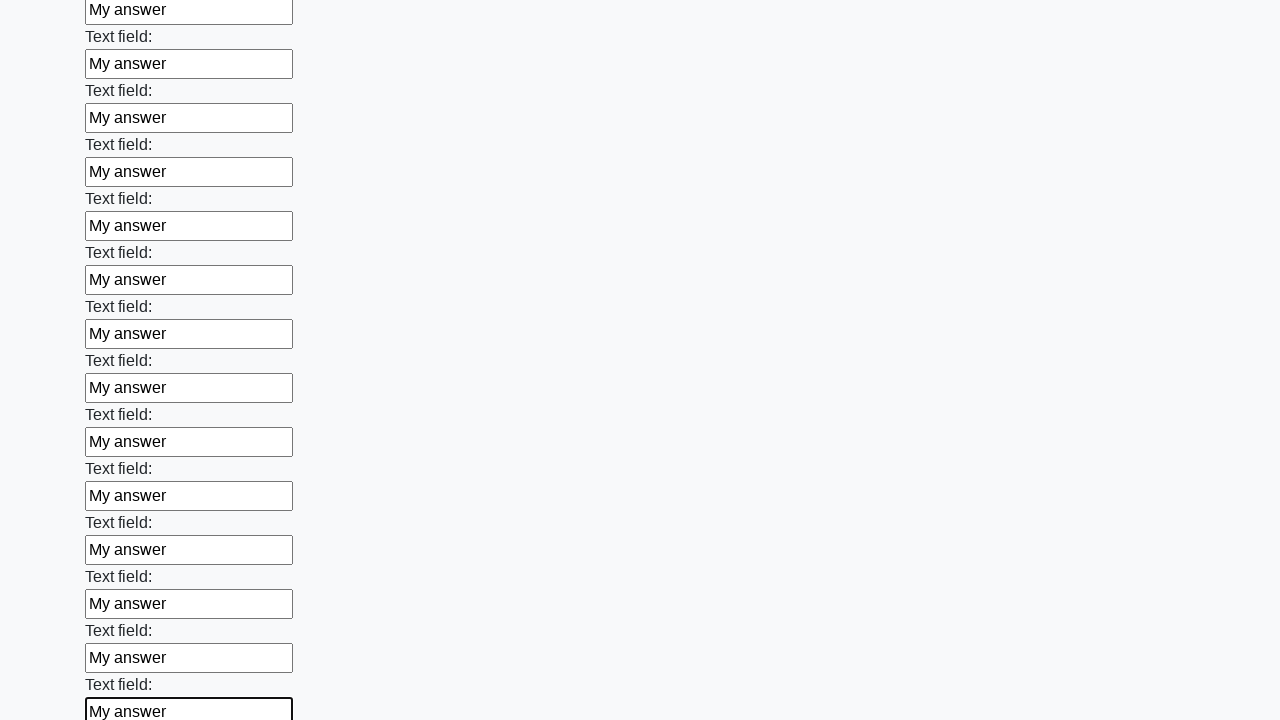

Filled an input field with 'My answer' on input >> nth=72
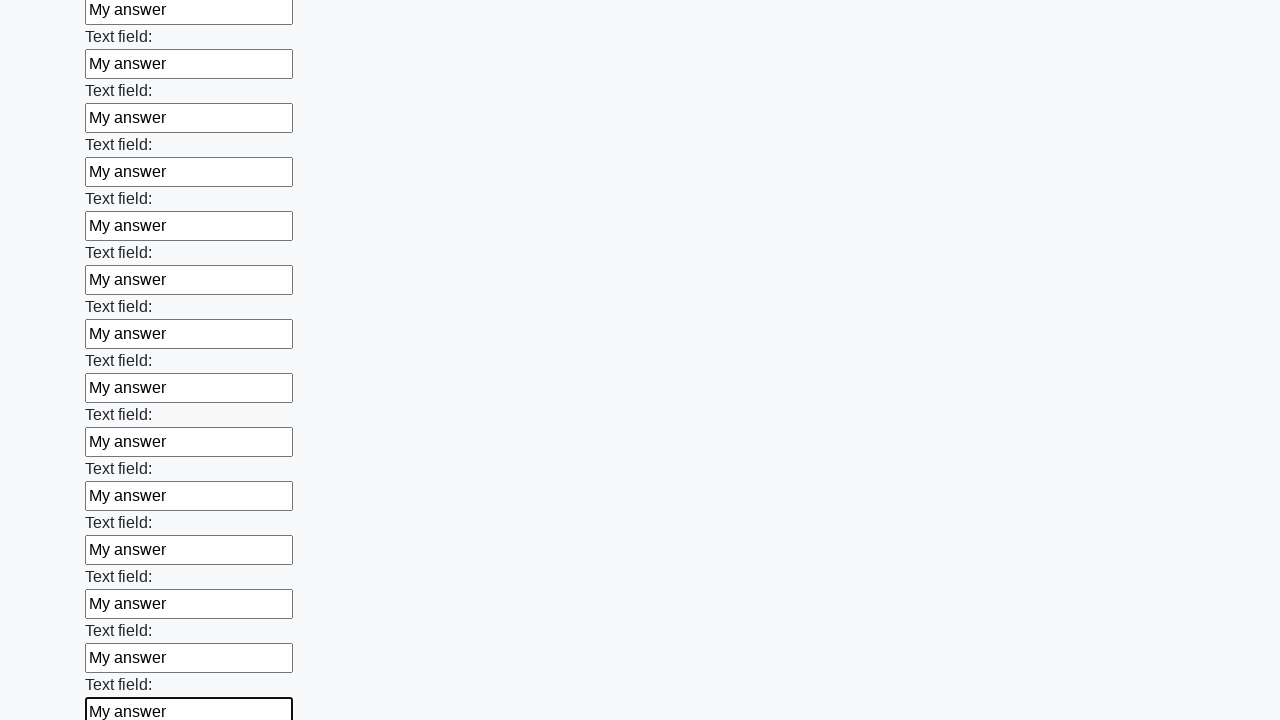

Filled an input field with 'My answer' on input >> nth=73
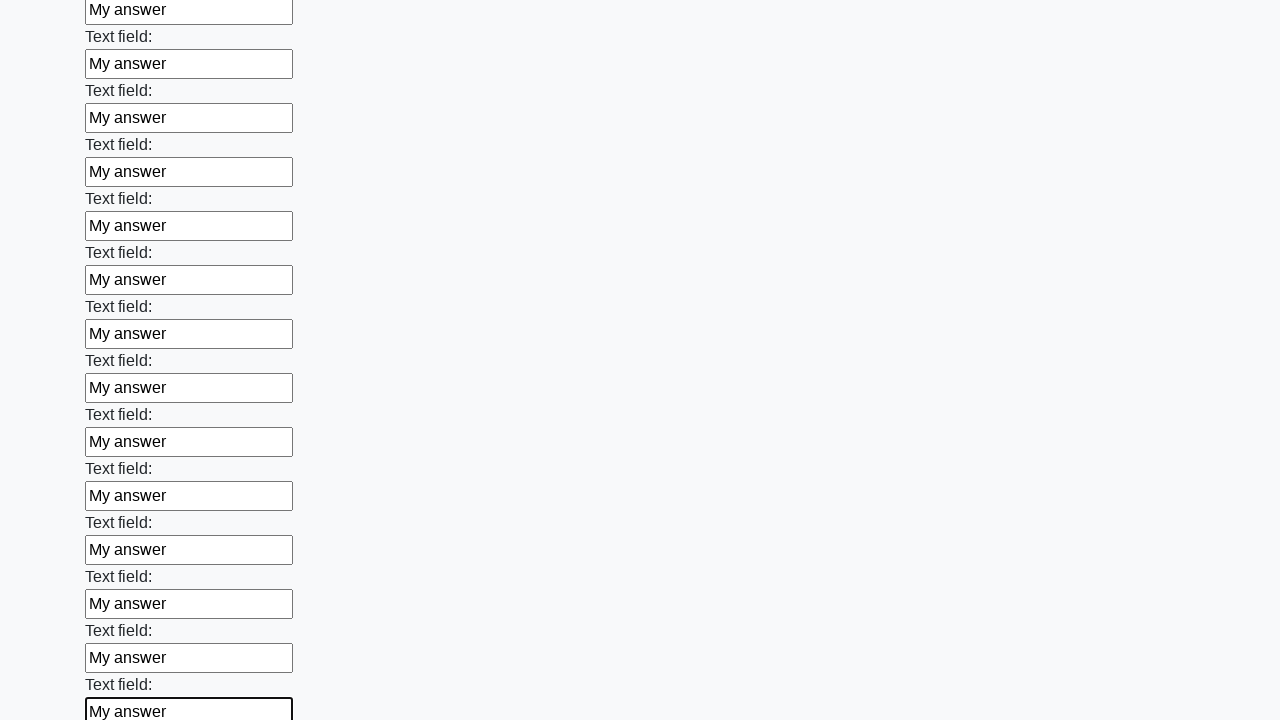

Filled an input field with 'My answer' on input >> nth=74
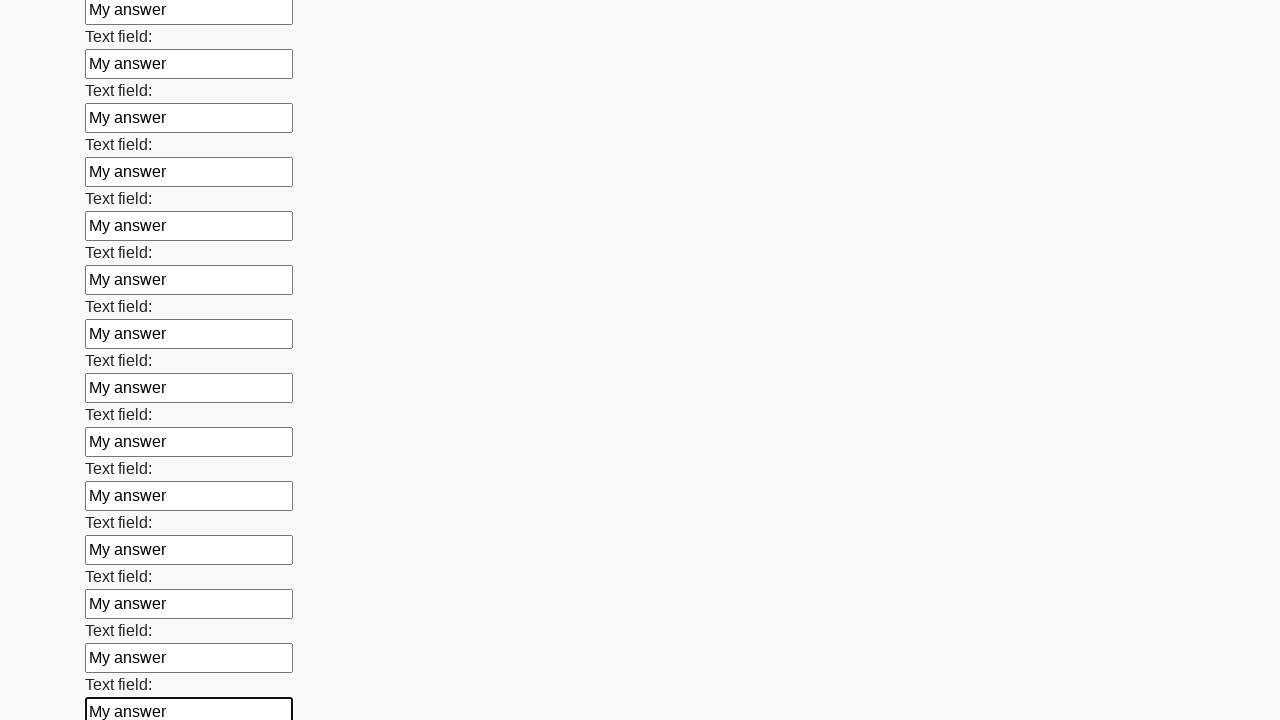

Filled an input field with 'My answer' on input >> nth=75
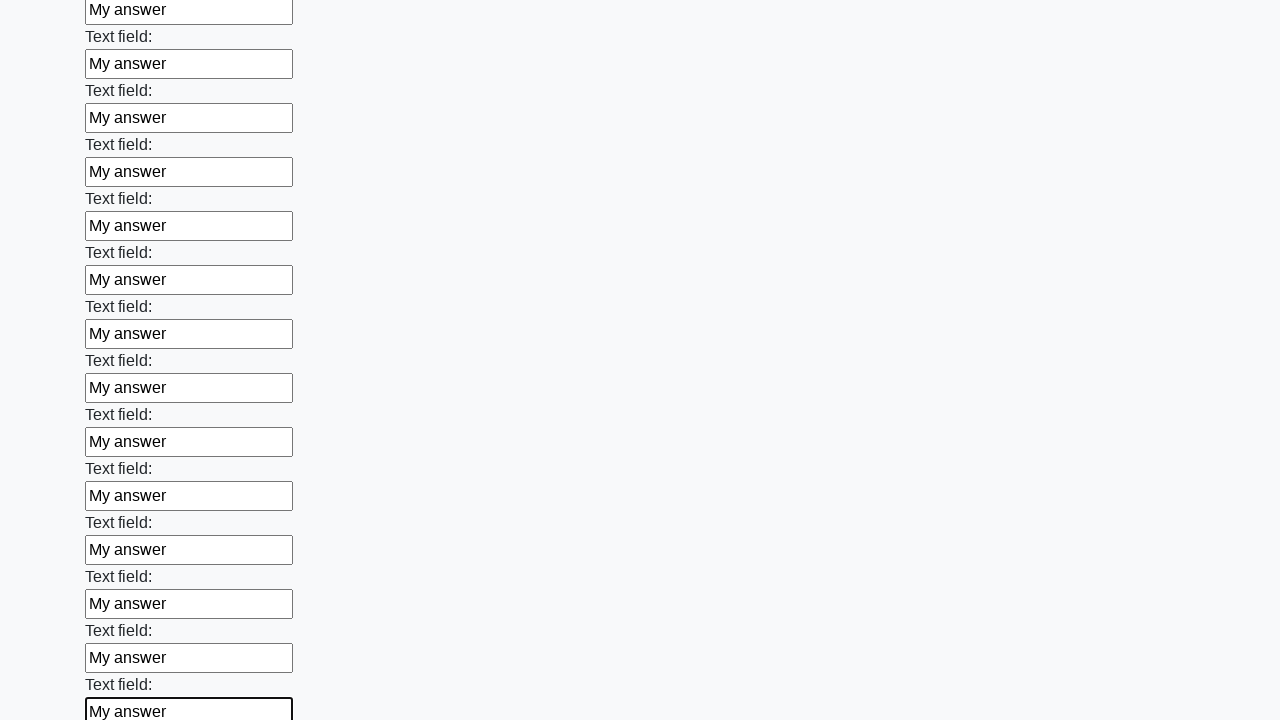

Filled an input field with 'My answer' on input >> nth=76
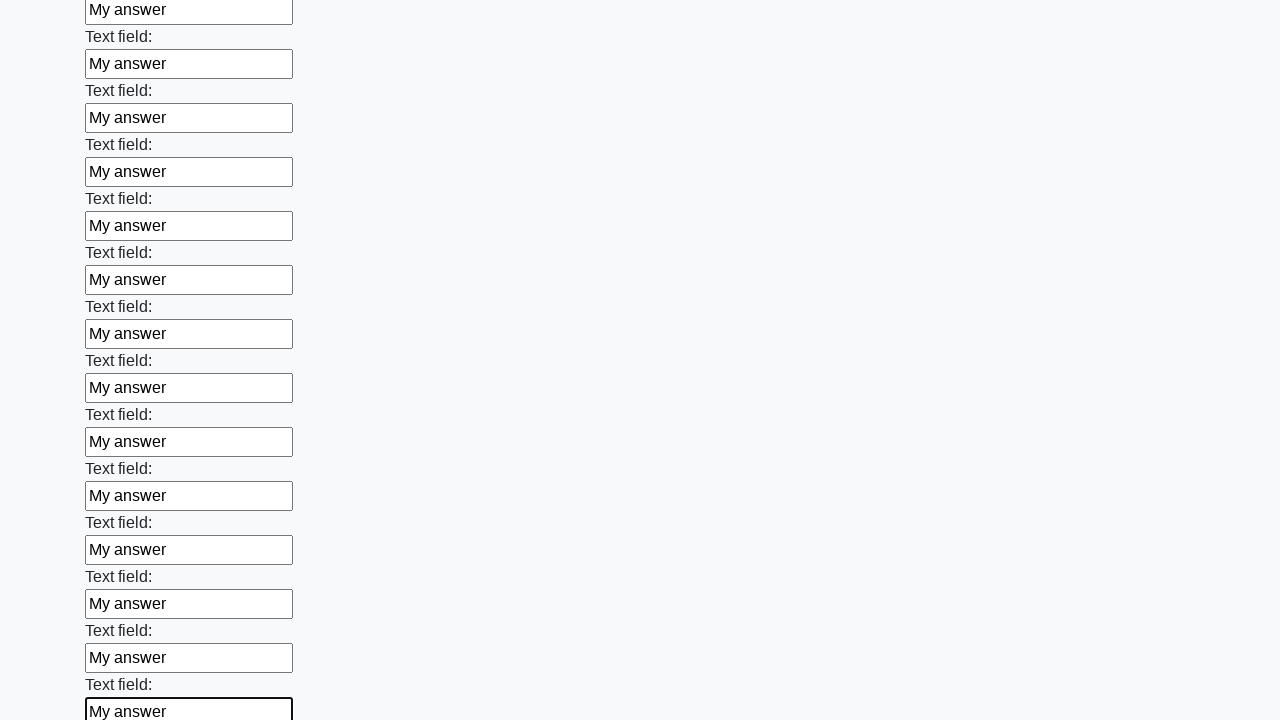

Filled an input field with 'My answer' on input >> nth=77
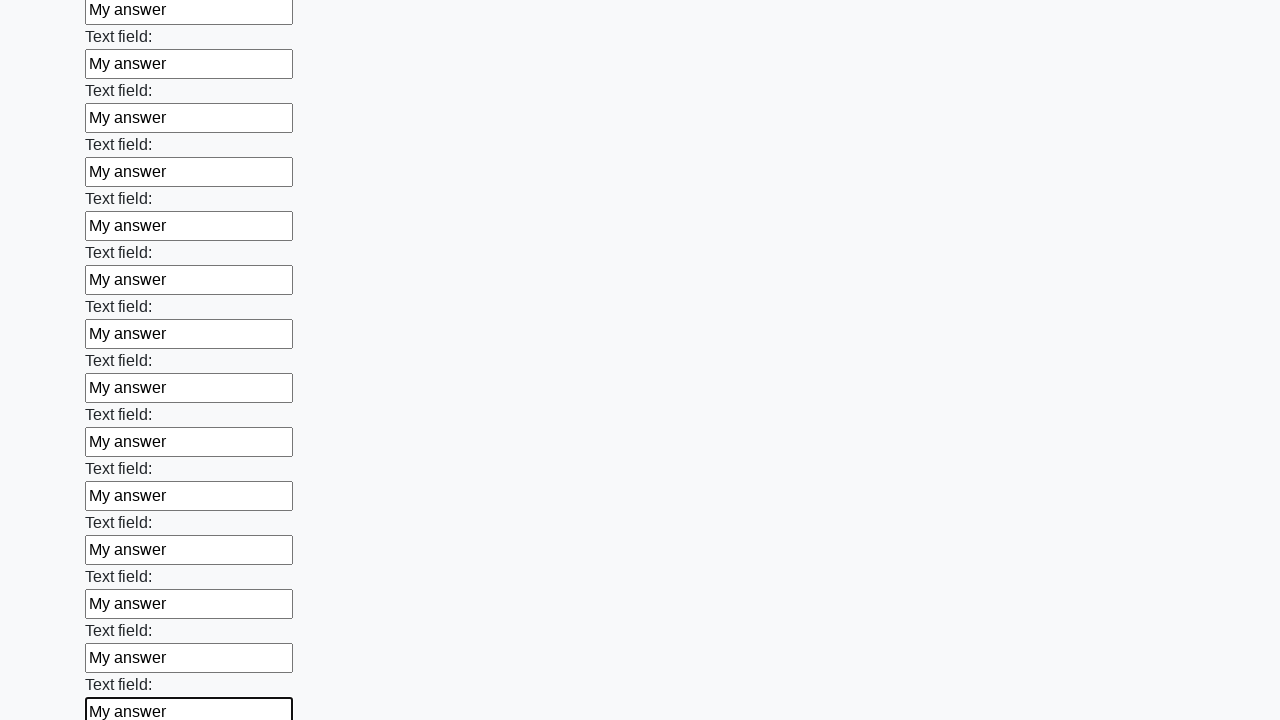

Filled an input field with 'My answer' on input >> nth=78
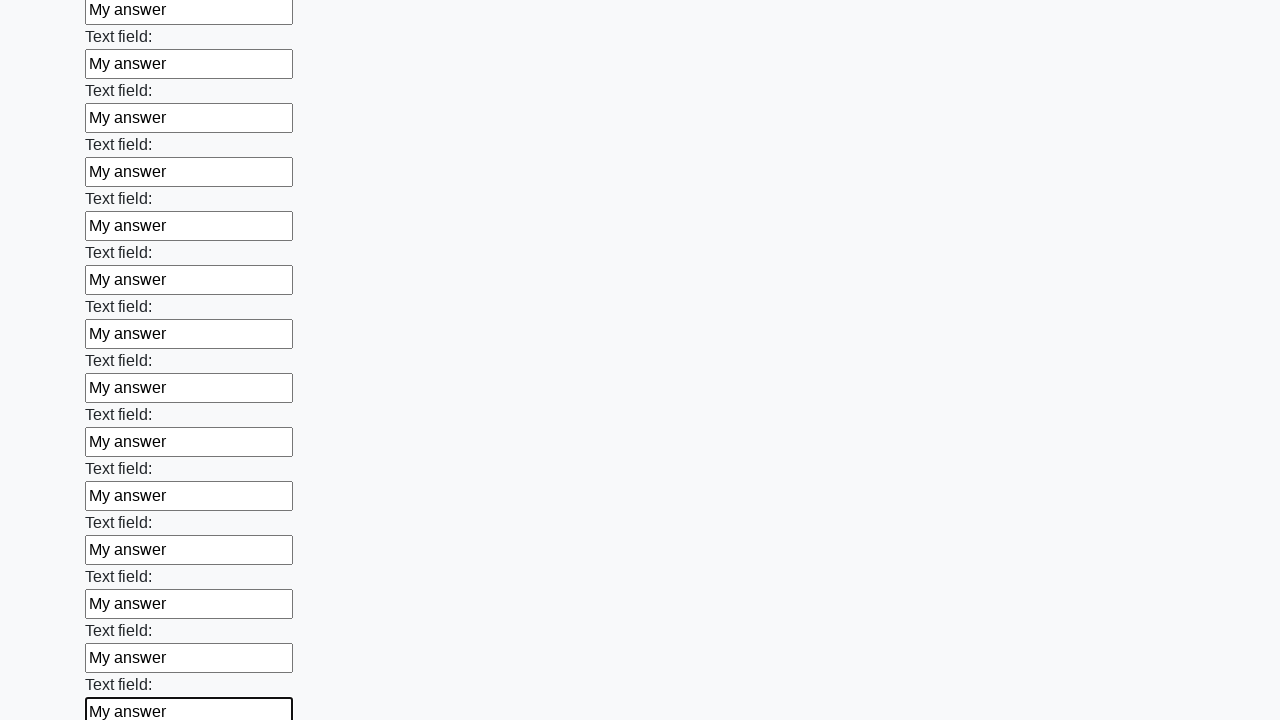

Filled an input field with 'My answer' on input >> nth=79
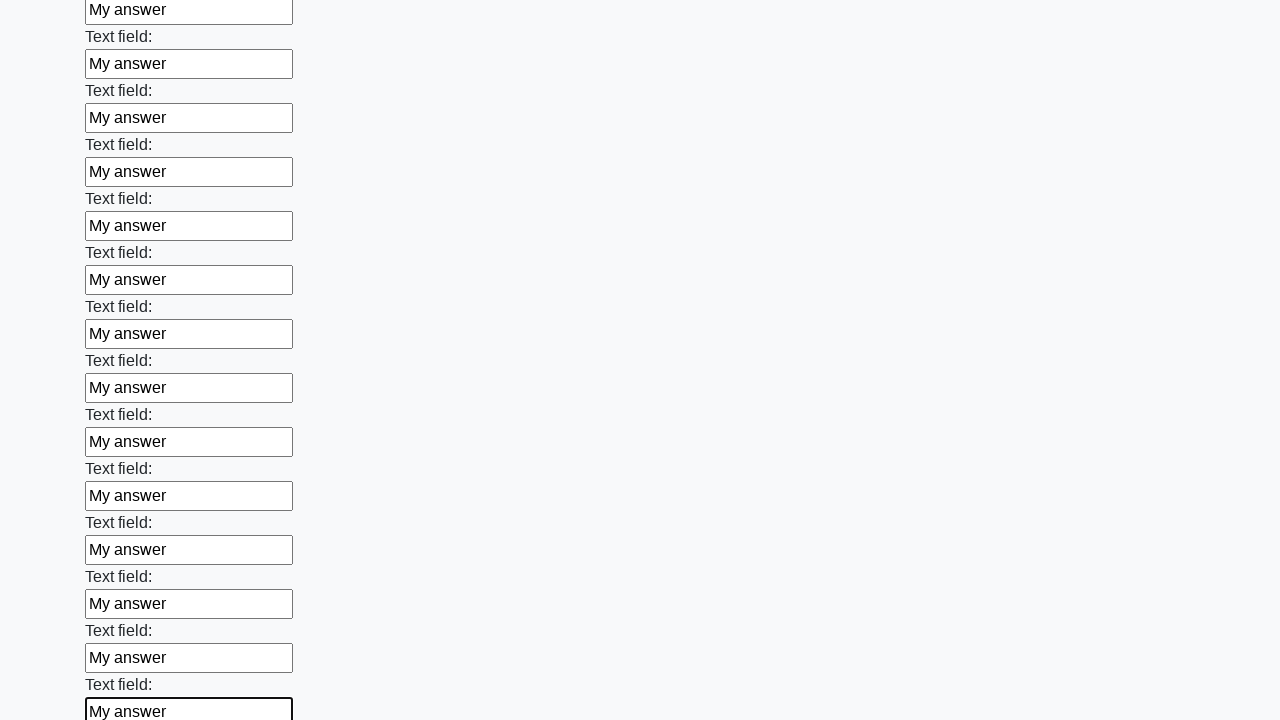

Filled an input field with 'My answer' on input >> nth=80
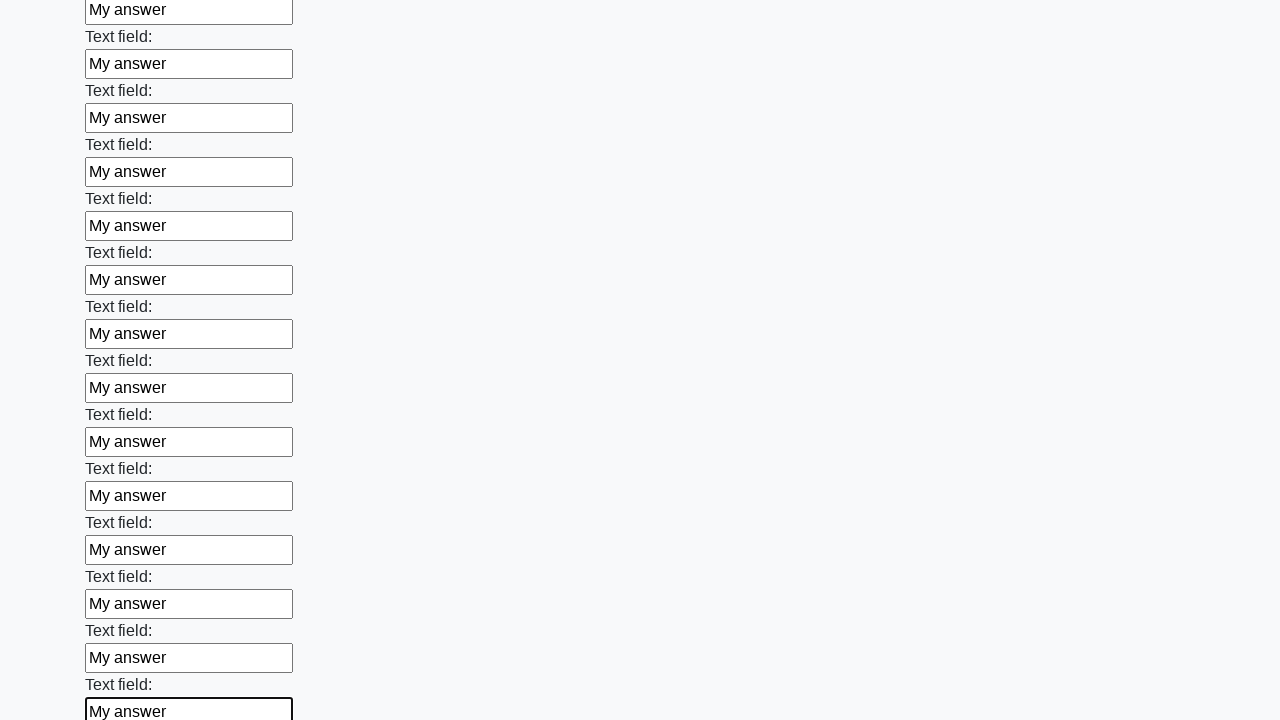

Filled an input field with 'My answer' on input >> nth=81
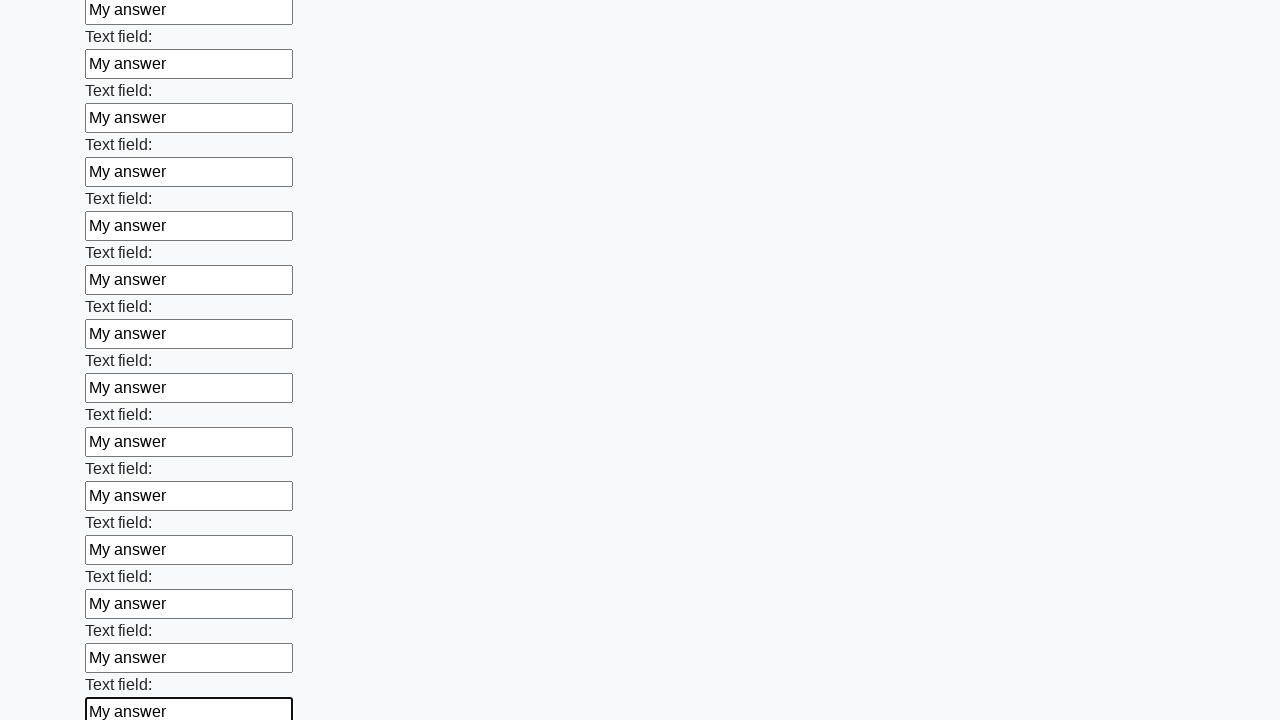

Filled an input field with 'My answer' on input >> nth=82
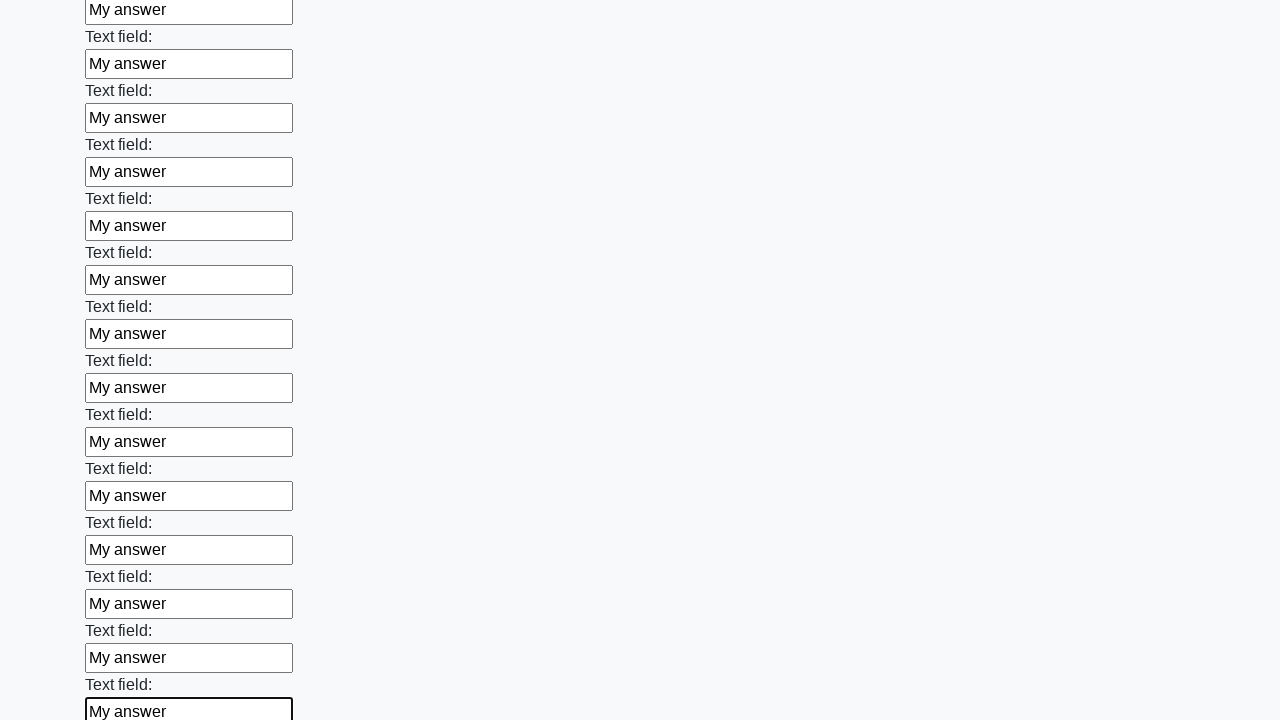

Filled an input field with 'My answer' on input >> nth=83
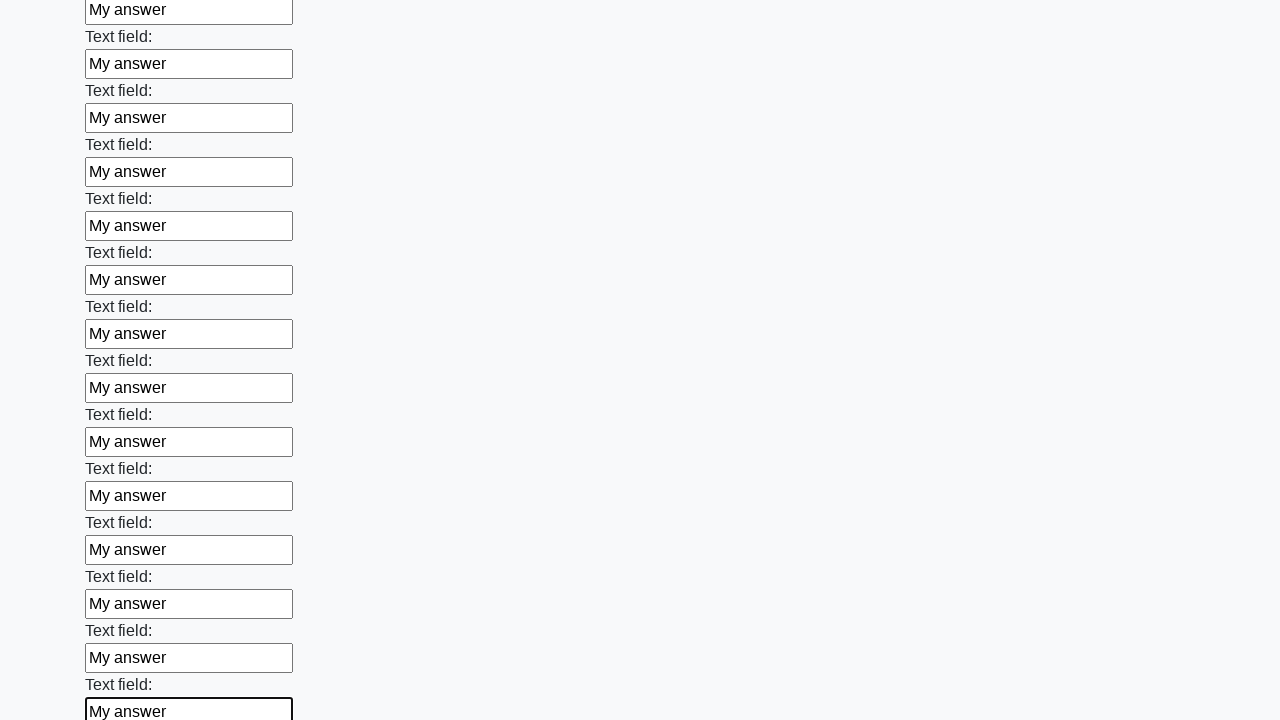

Filled an input field with 'My answer' on input >> nth=84
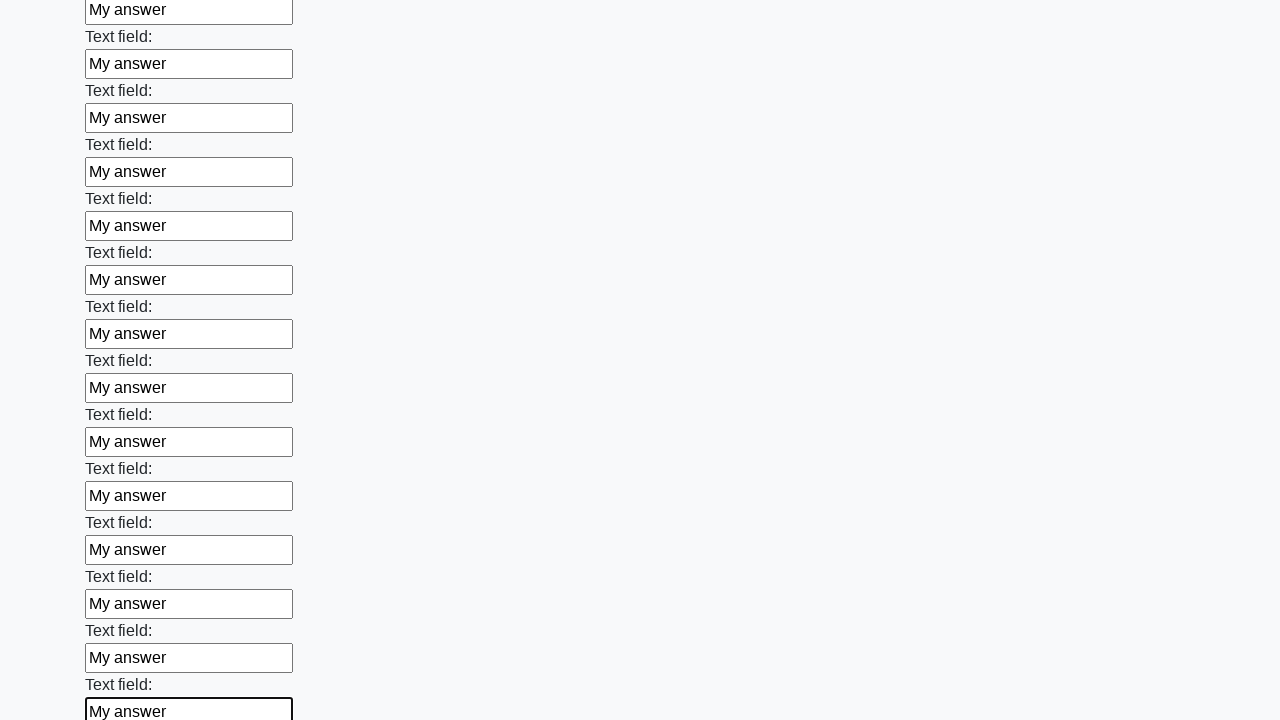

Filled an input field with 'My answer' on input >> nth=85
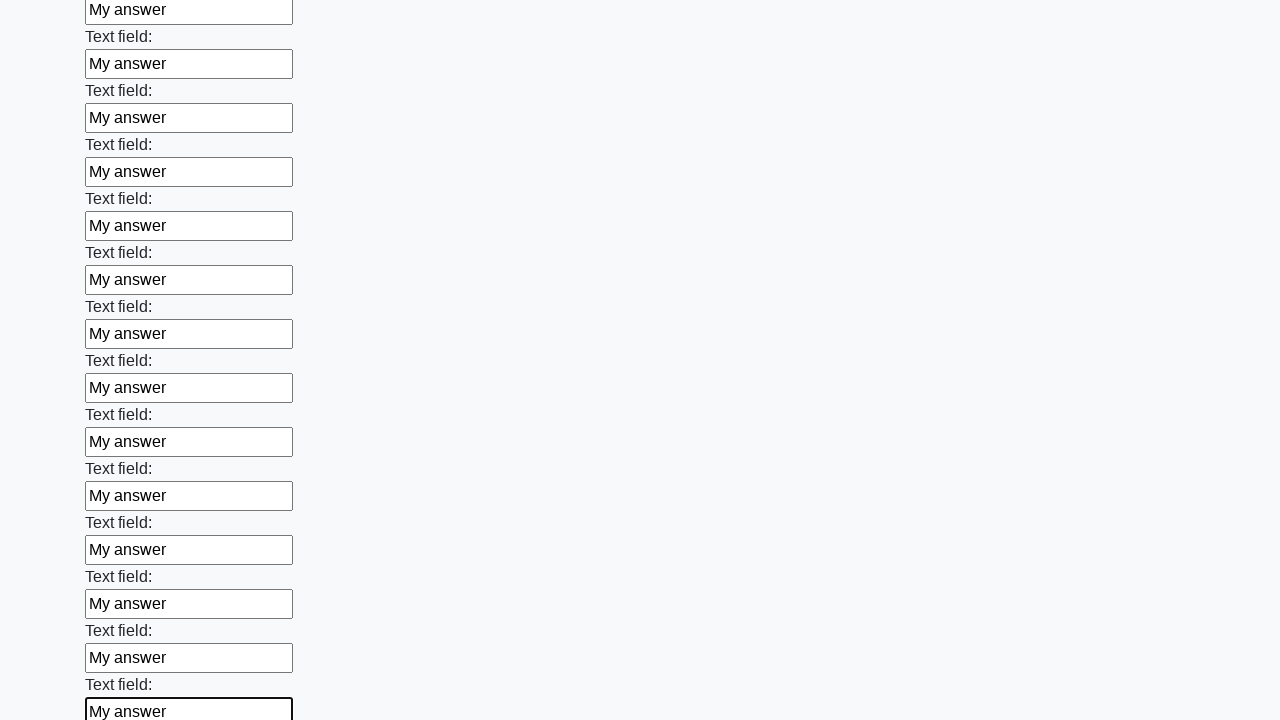

Filled an input field with 'My answer' on input >> nth=86
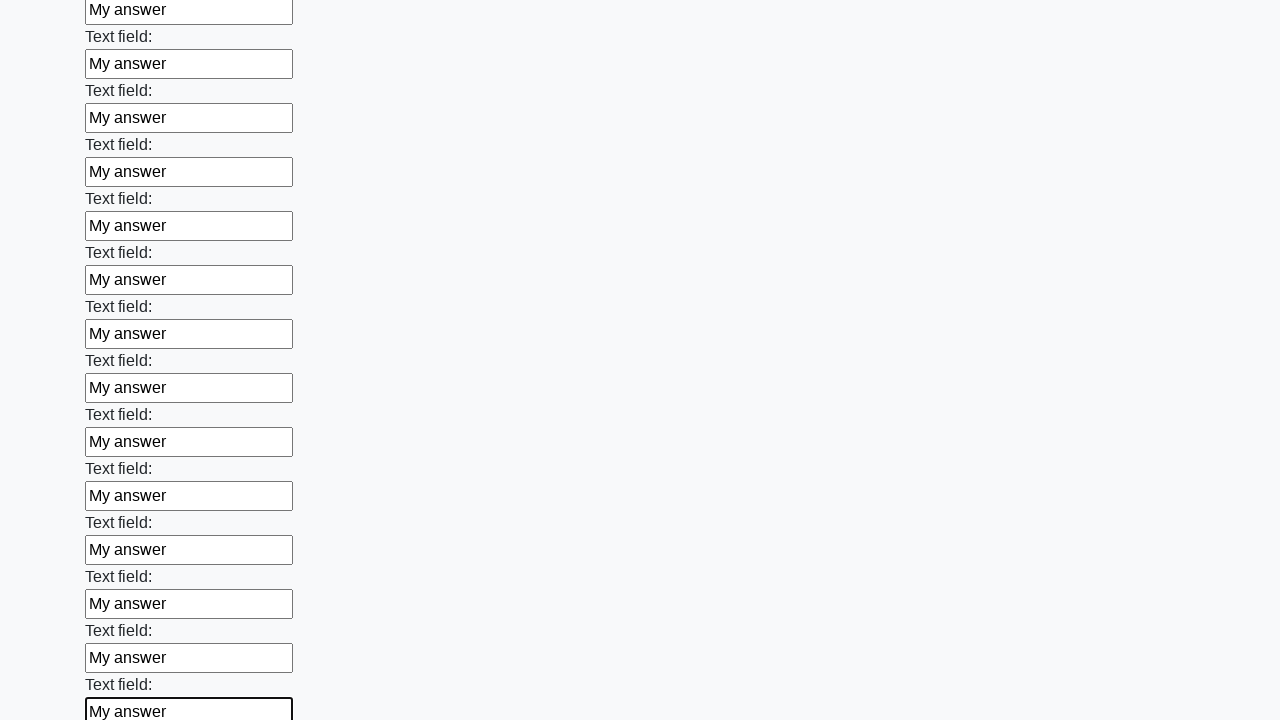

Filled an input field with 'My answer' on input >> nth=87
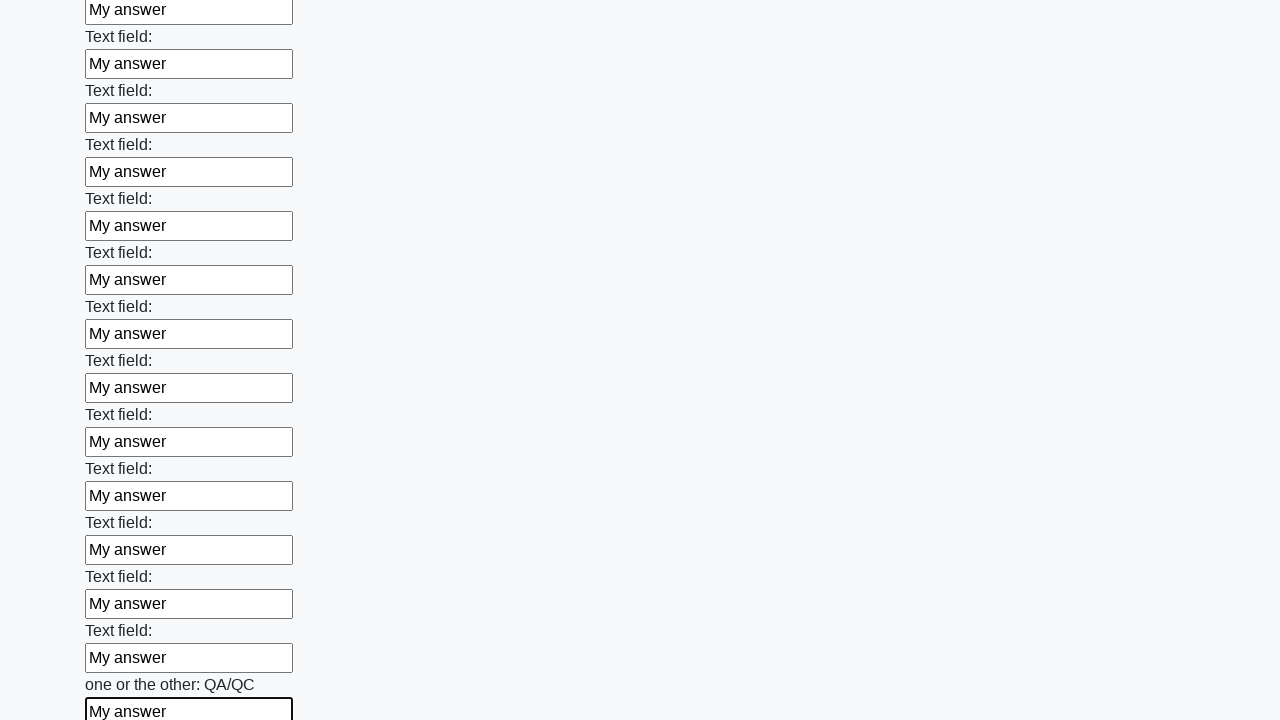

Filled an input field with 'My answer' on input >> nth=88
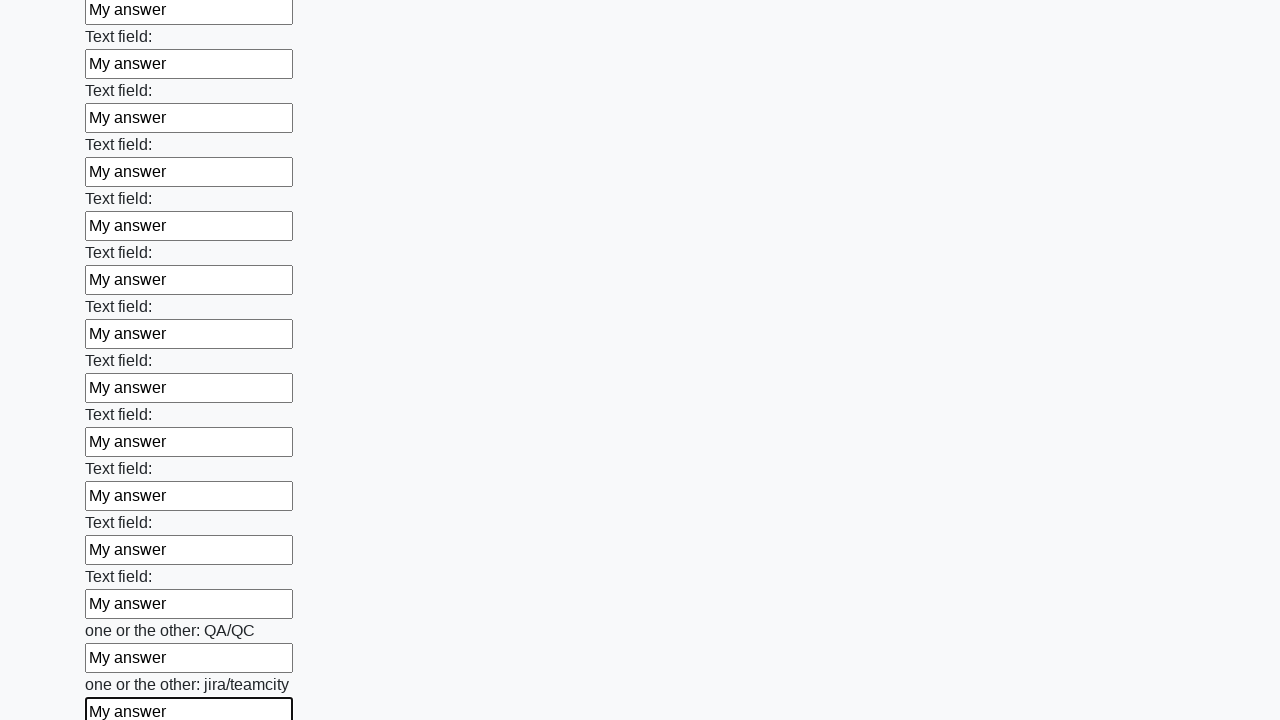

Filled an input field with 'My answer' on input >> nth=89
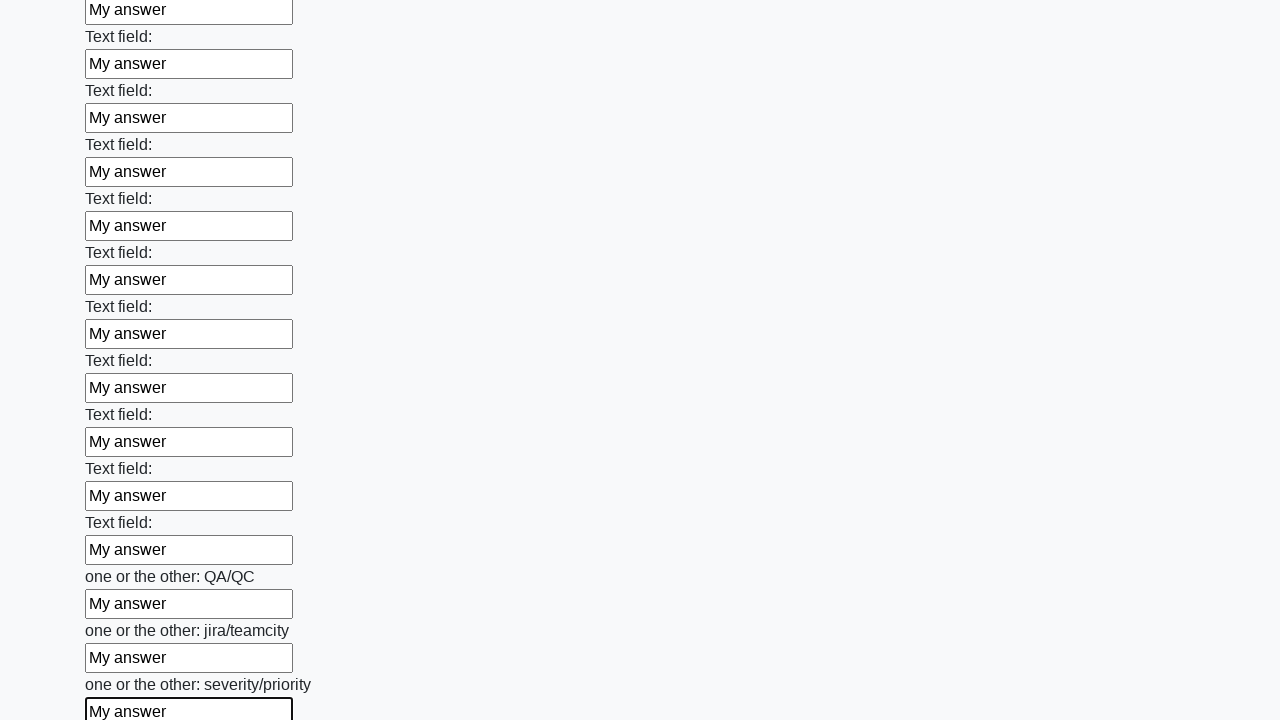

Filled an input field with 'My answer' on input >> nth=90
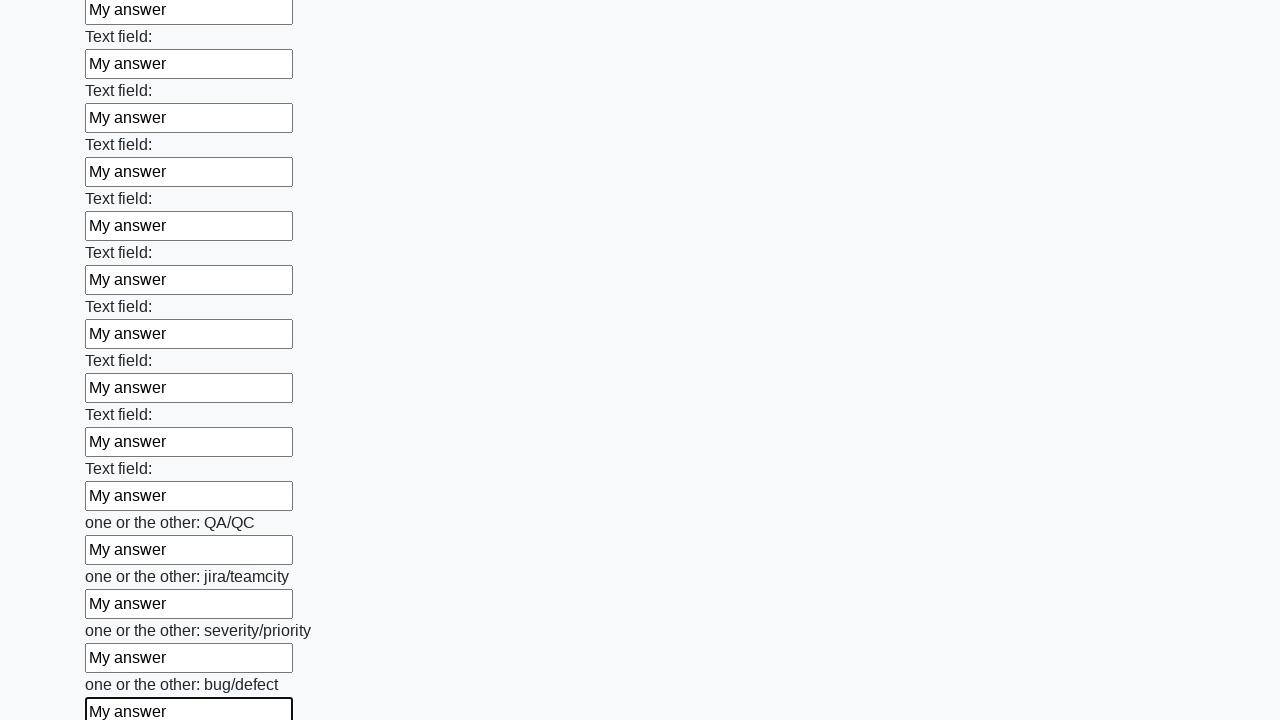

Filled an input field with 'My answer' on input >> nth=91
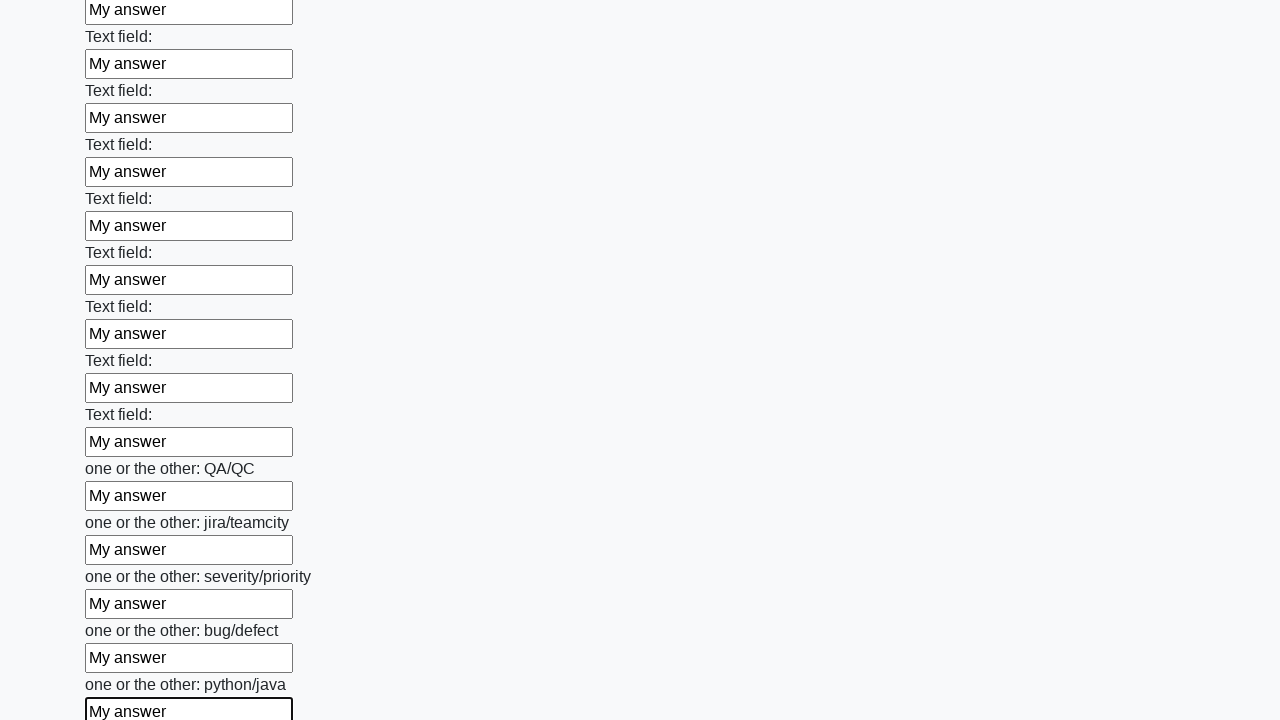

Filled an input field with 'My answer' on input >> nth=92
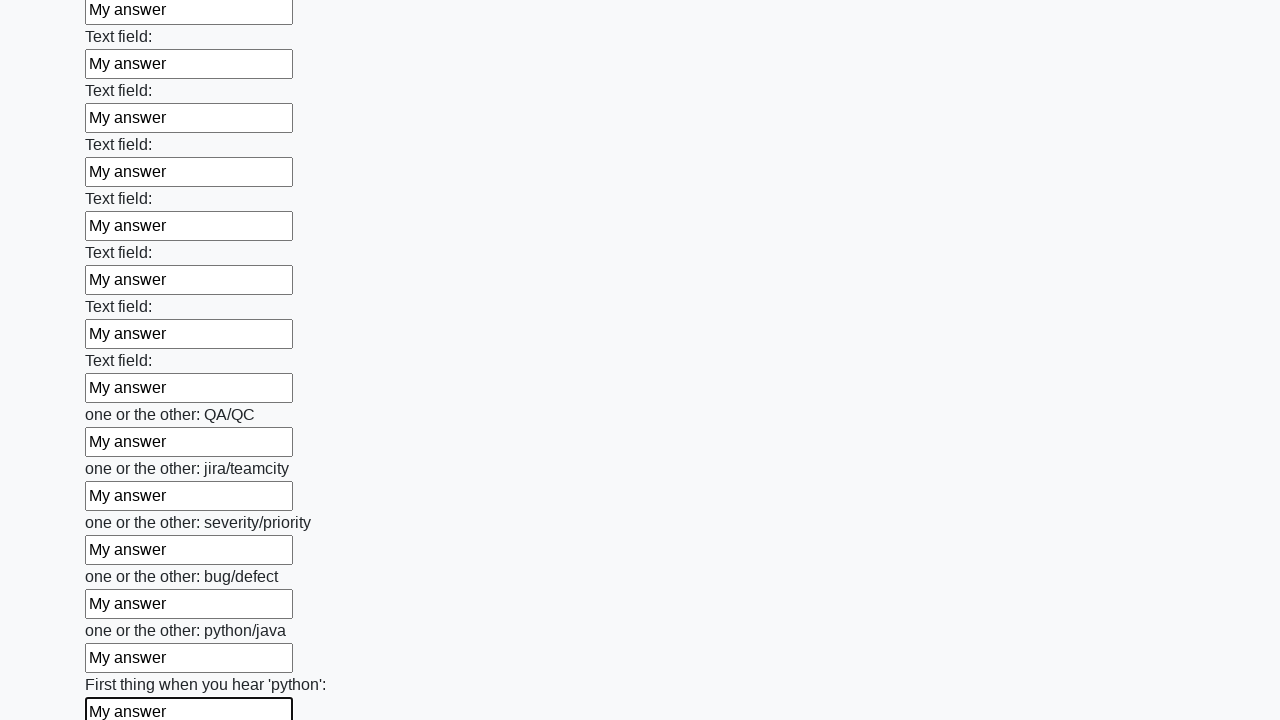

Filled an input field with 'My answer' on input >> nth=93
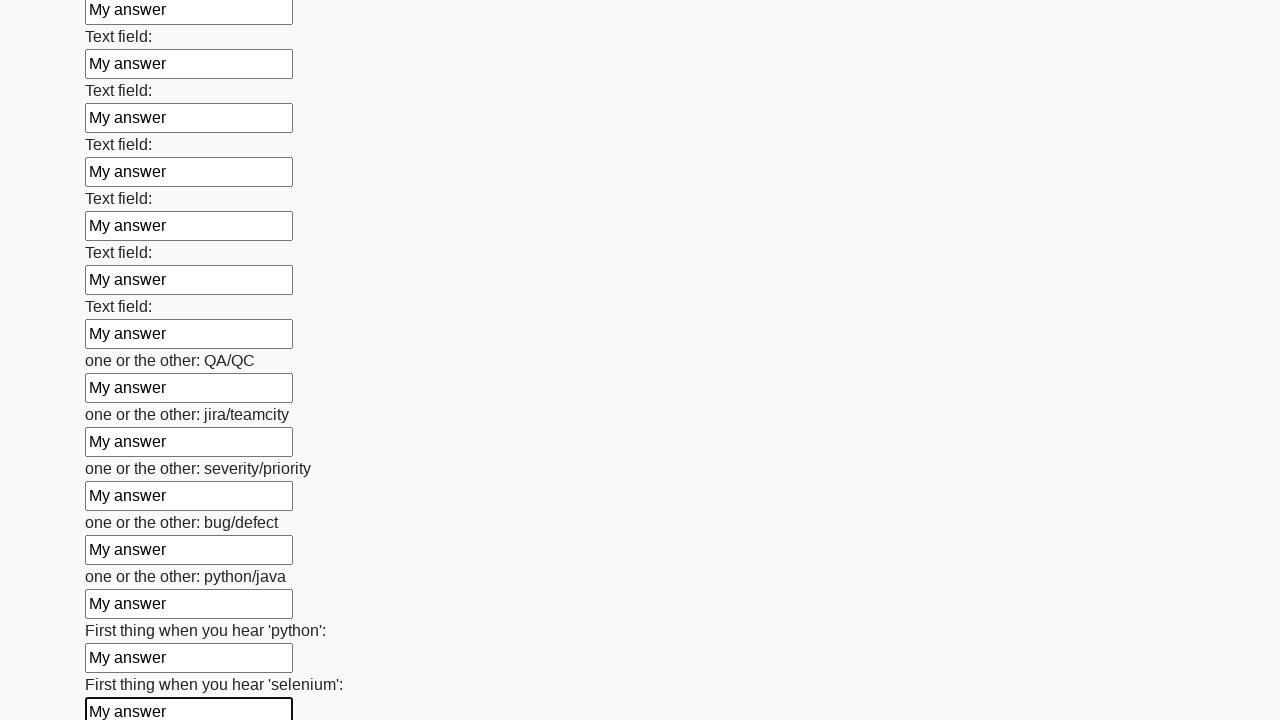

Filled an input field with 'My answer' on input >> nth=94
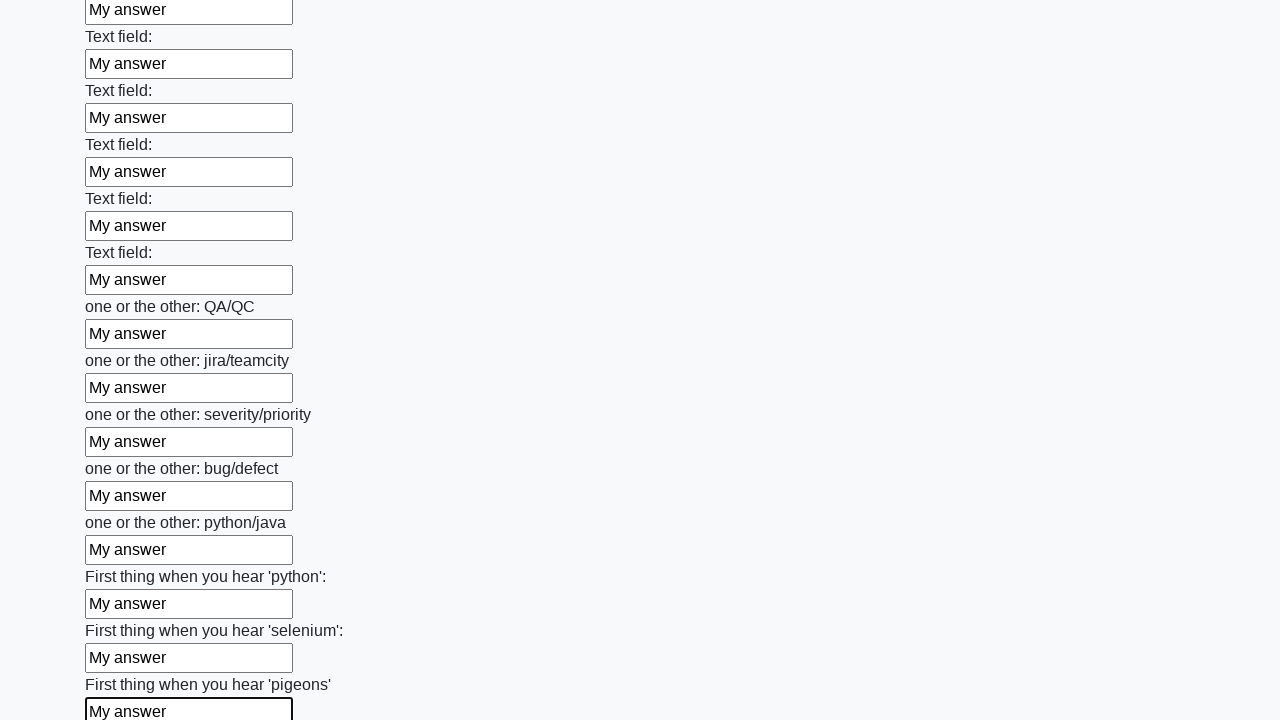

Filled an input field with 'My answer' on input >> nth=95
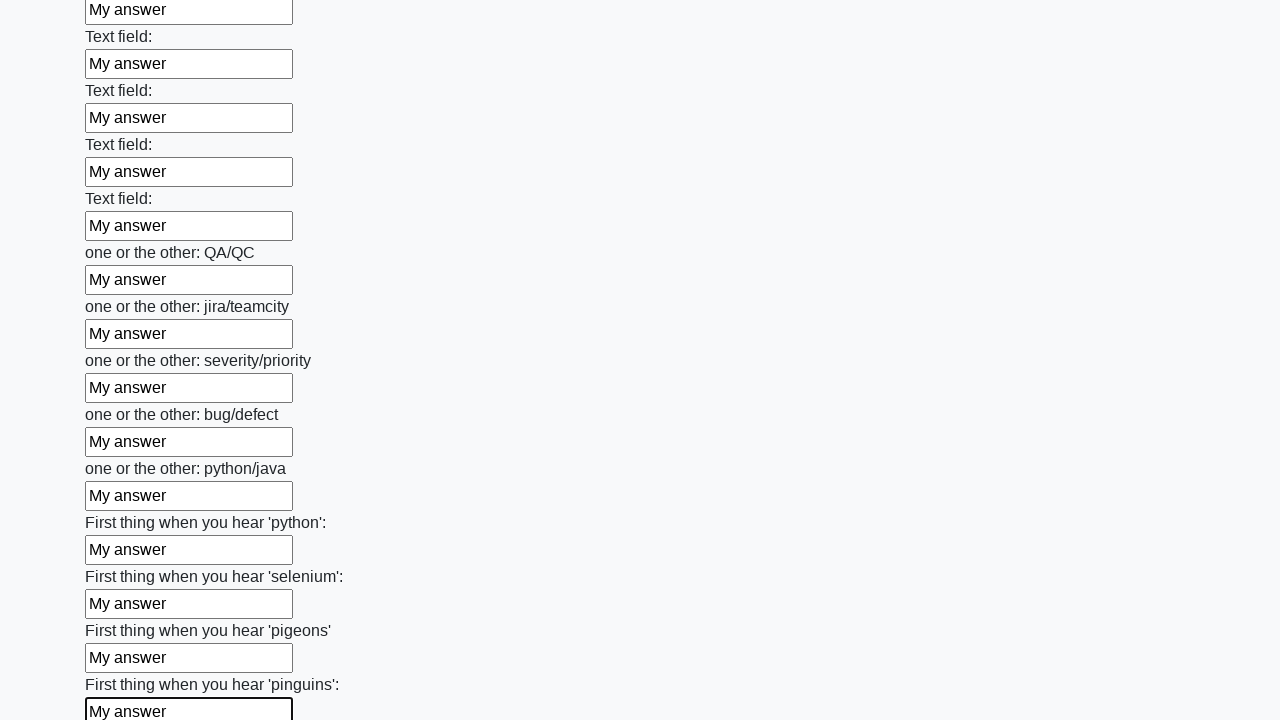

Filled an input field with 'My answer' on input >> nth=96
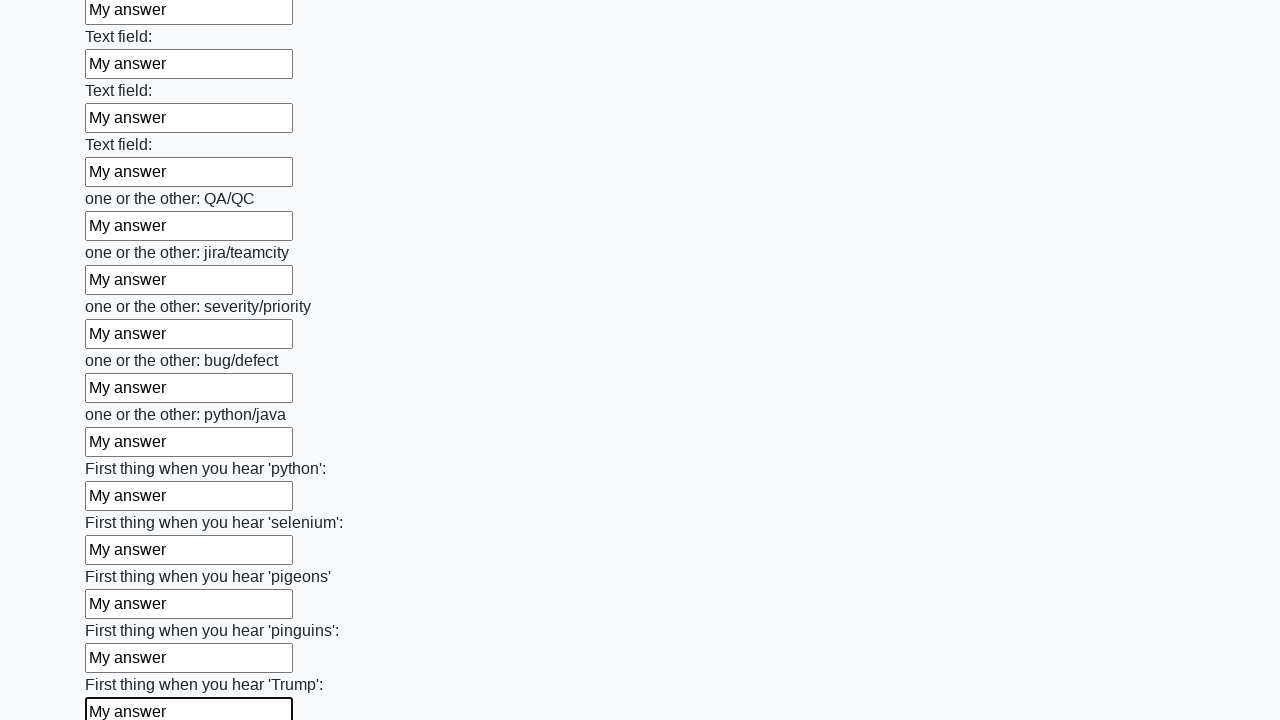

Filled an input field with 'My answer' on input >> nth=97
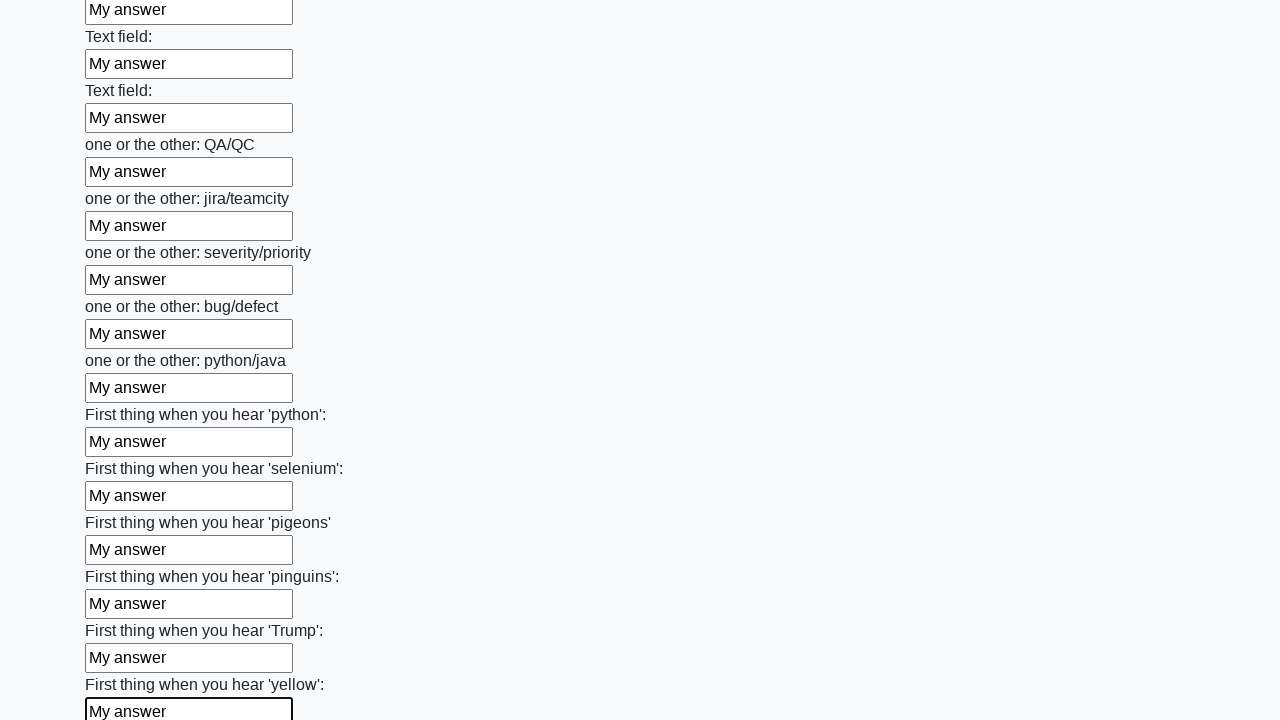

Filled an input field with 'My answer' on input >> nth=98
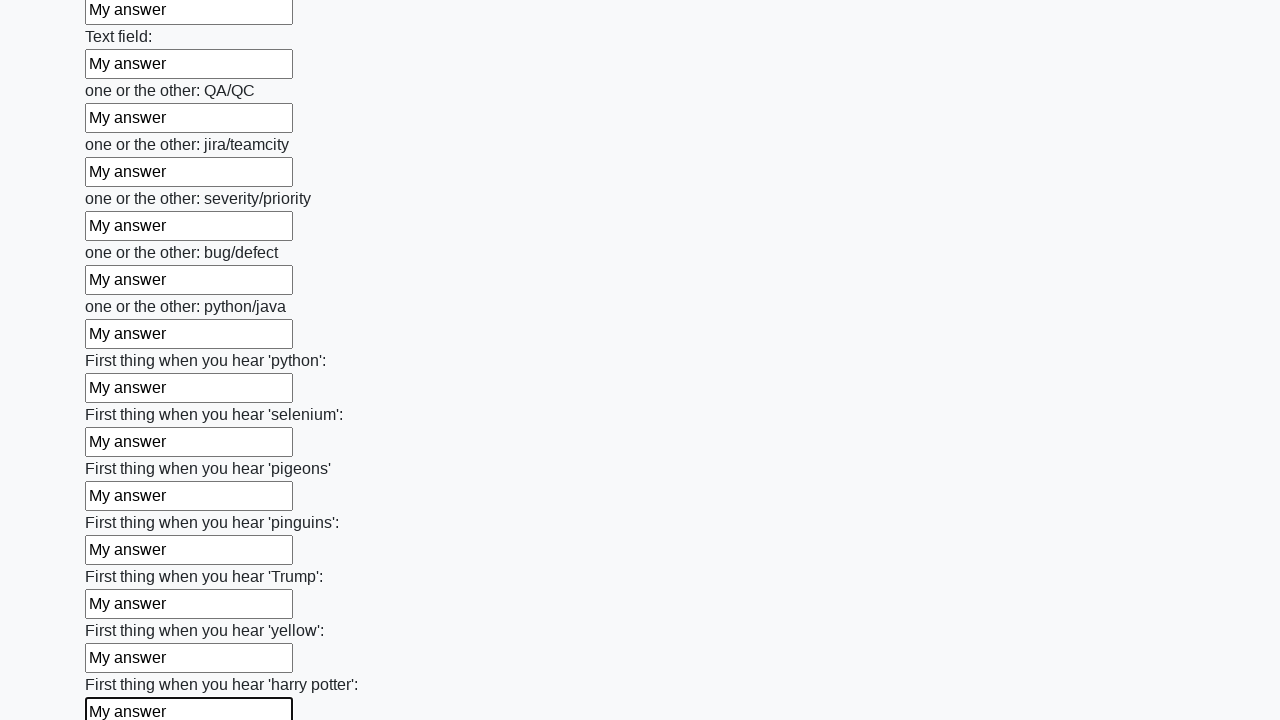

Filled an input field with 'My answer' on input >> nth=99
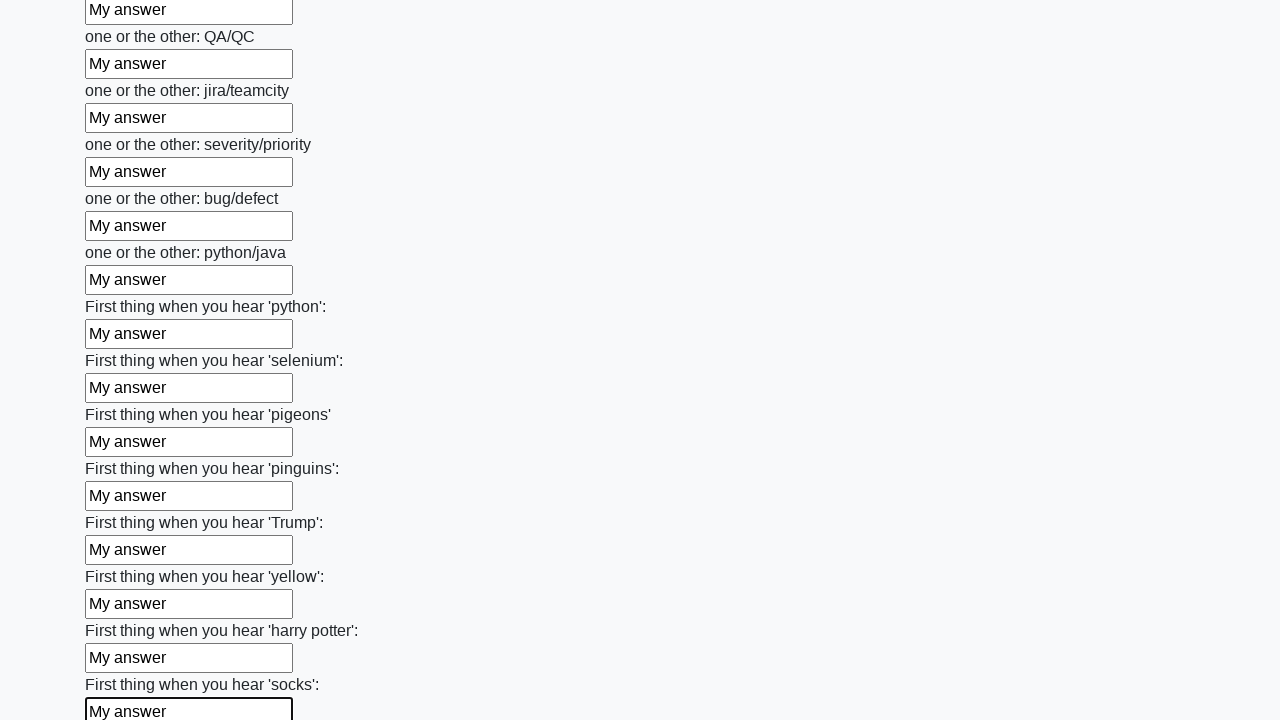

Clicked the submit button to submit the form at (123, 611) on button.btn.btn-default
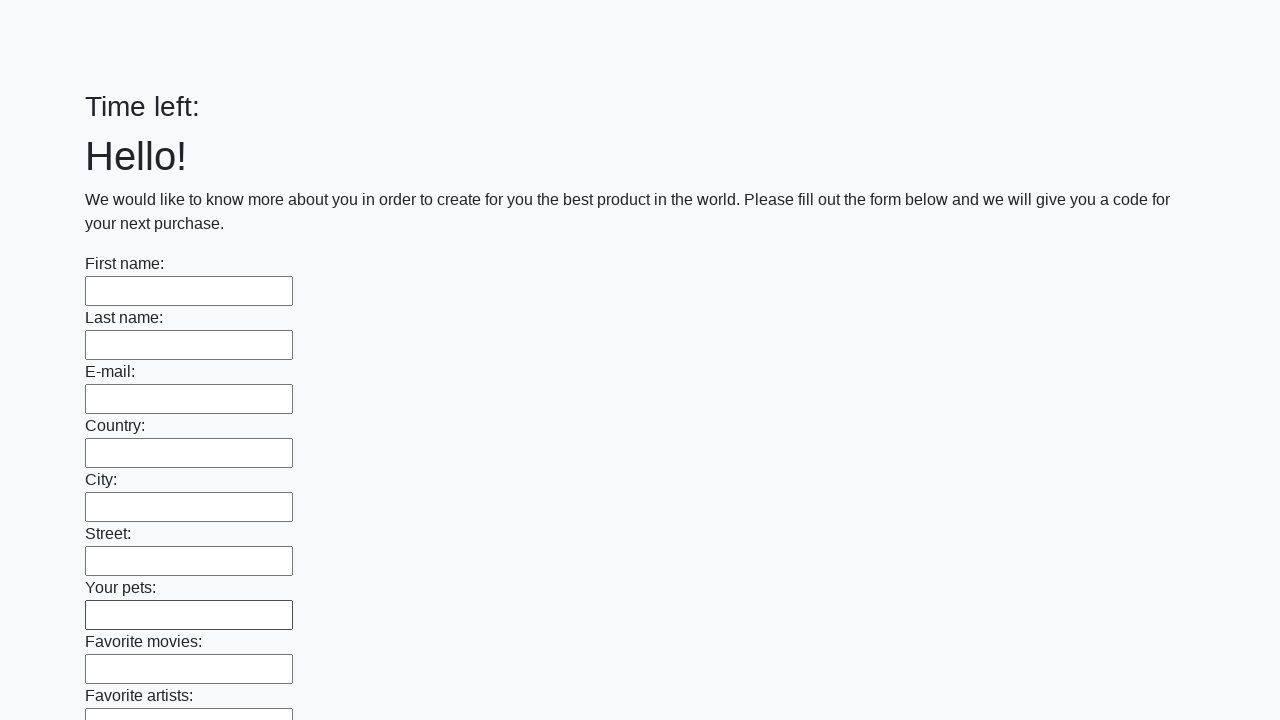

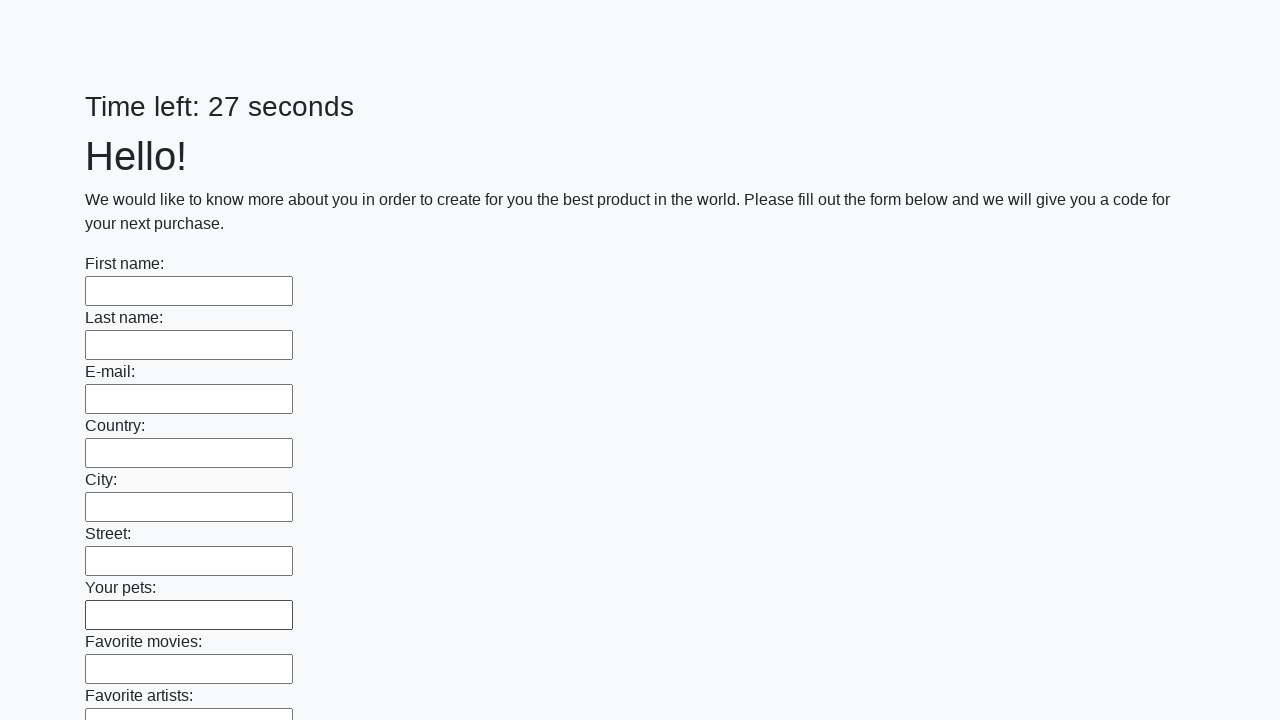